Tests filling out a large form by entering the same text into all input fields and then clicking the submit button

Starting URL: http://suninjuly.github.io/huge_form.html

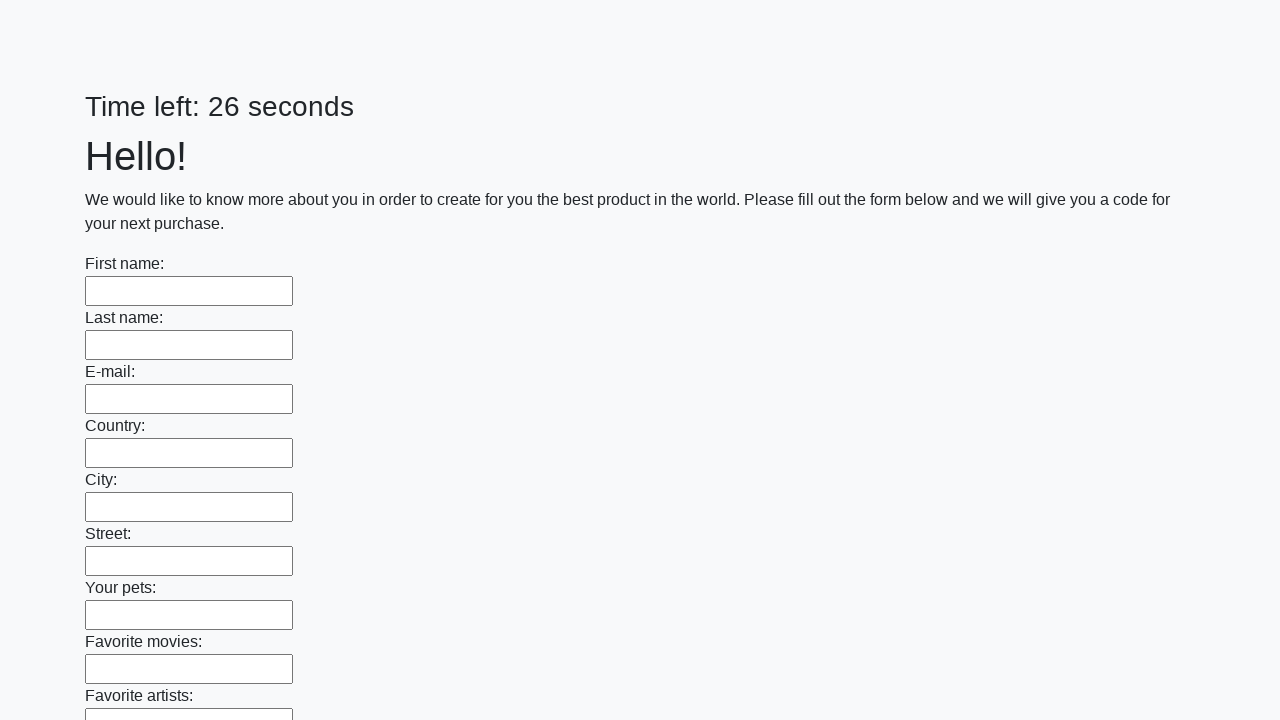

Navigated to huge form page
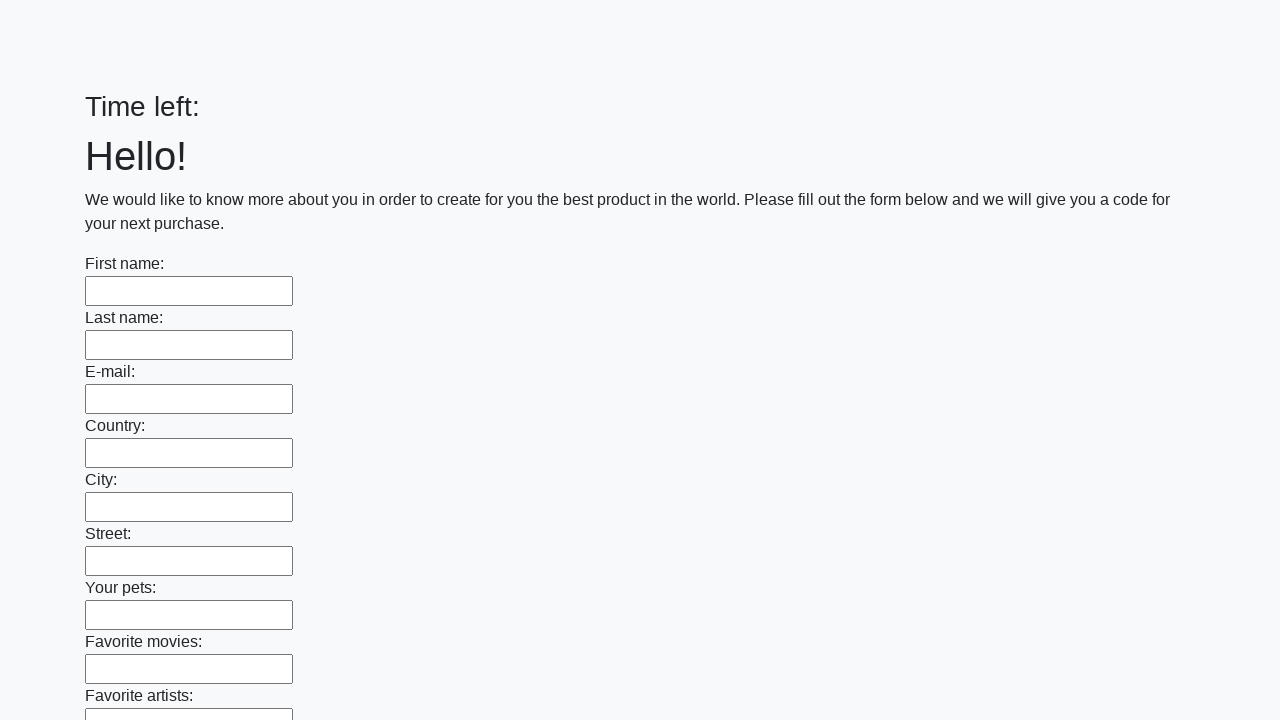

Filled an input field with 'Starcraft: Broodwar' on input >> nth=0
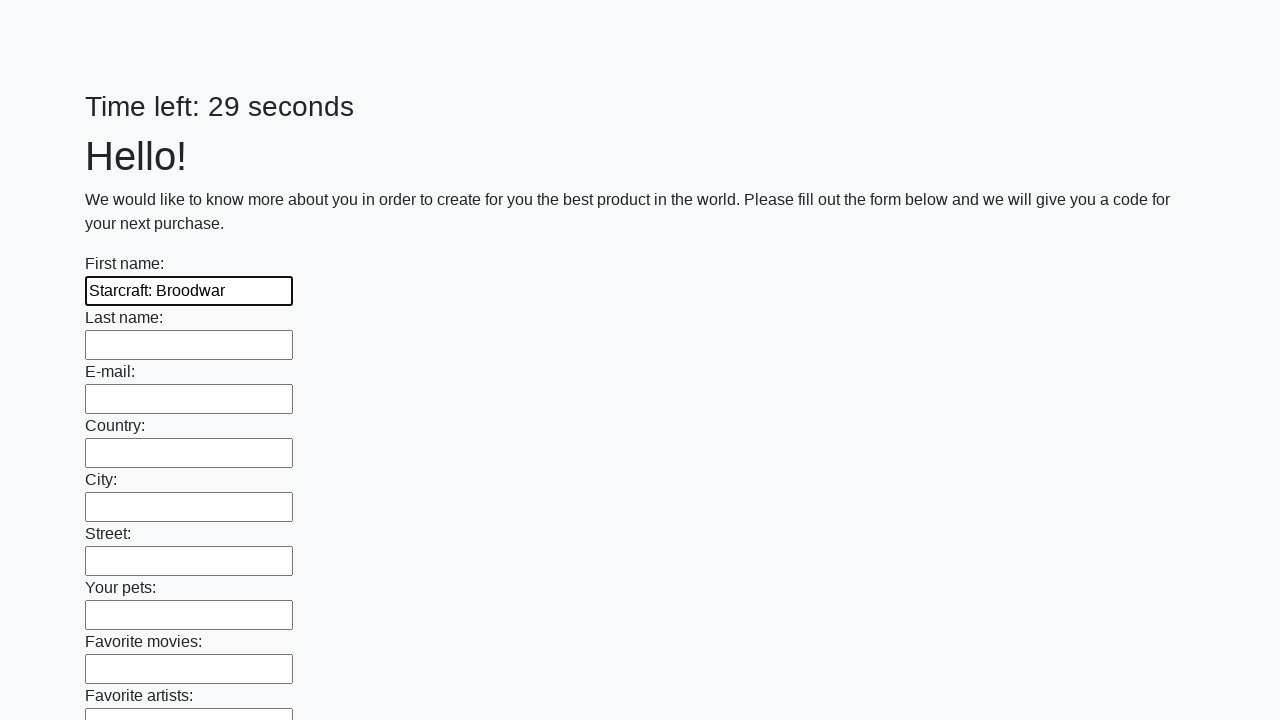

Filled an input field with 'Starcraft: Broodwar' on input >> nth=1
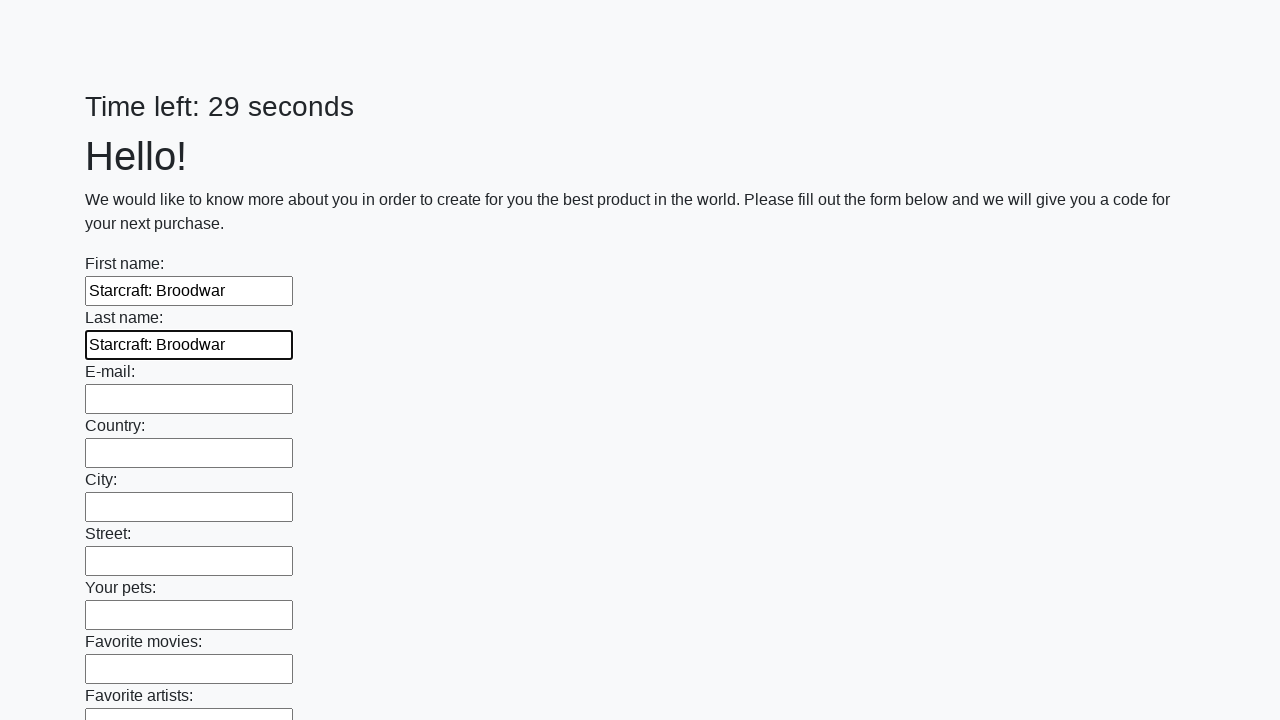

Filled an input field with 'Starcraft: Broodwar' on input >> nth=2
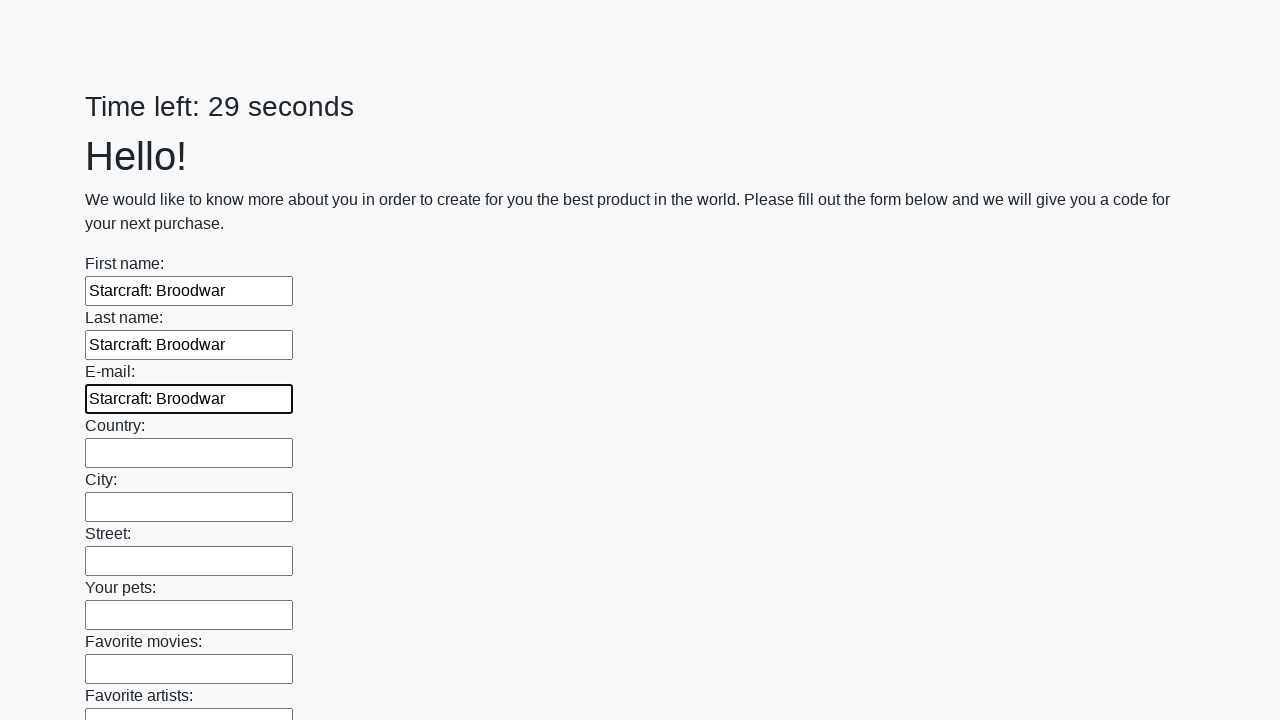

Filled an input field with 'Starcraft: Broodwar' on input >> nth=3
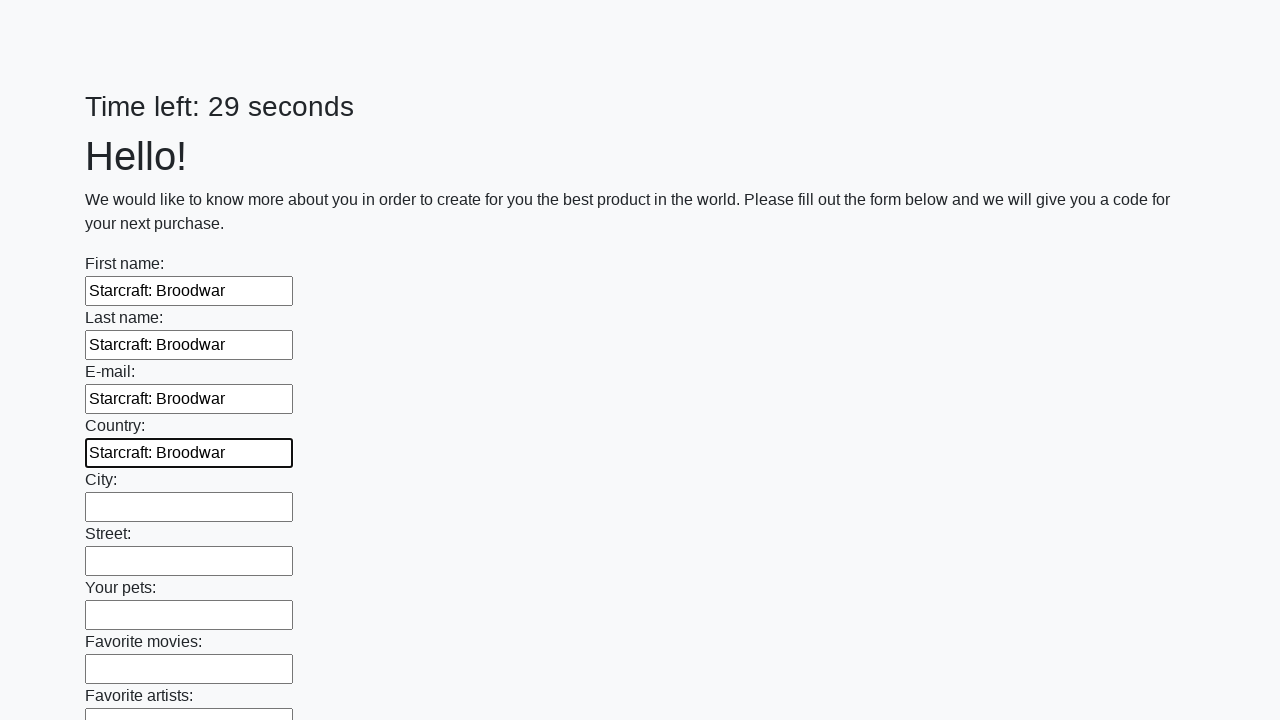

Filled an input field with 'Starcraft: Broodwar' on input >> nth=4
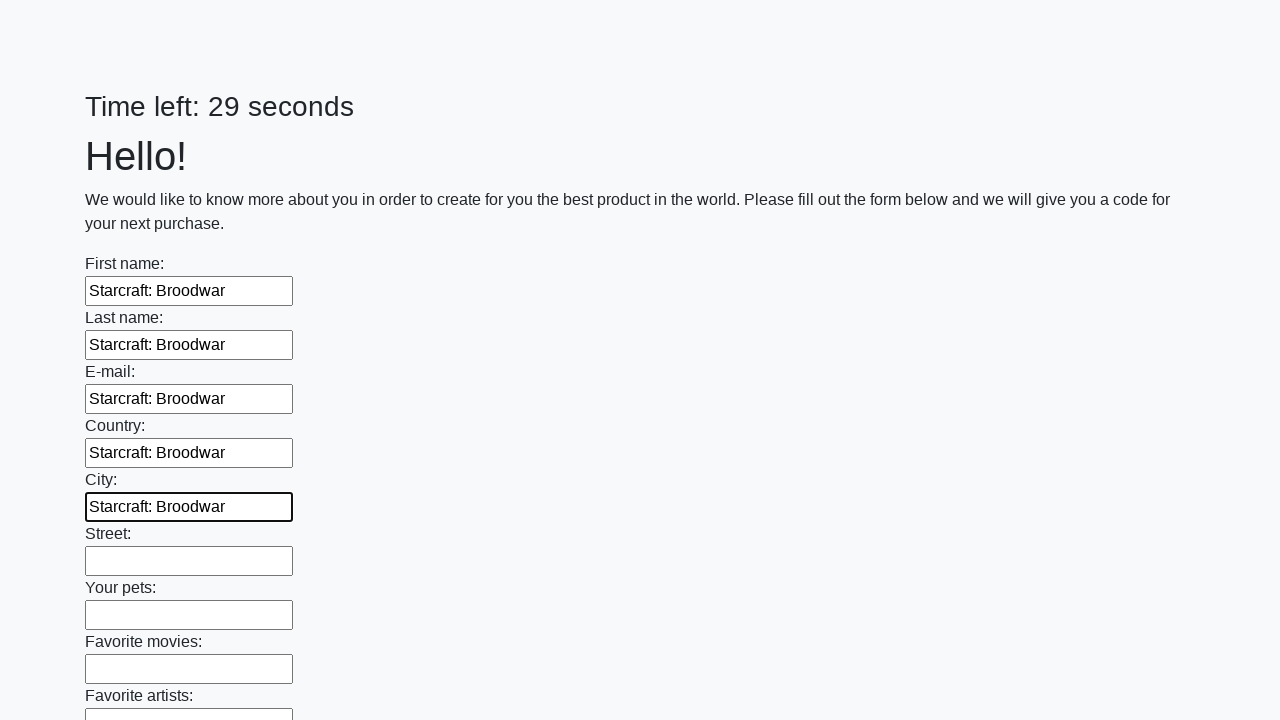

Filled an input field with 'Starcraft: Broodwar' on input >> nth=5
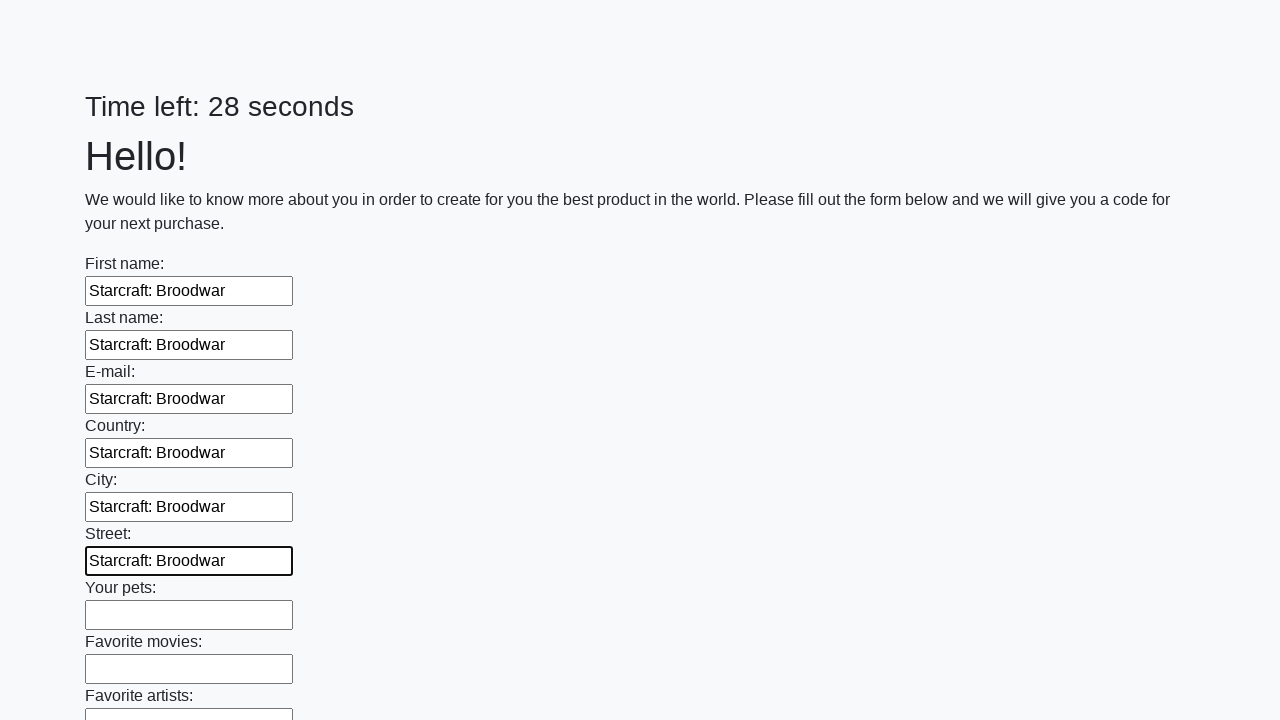

Filled an input field with 'Starcraft: Broodwar' on input >> nth=6
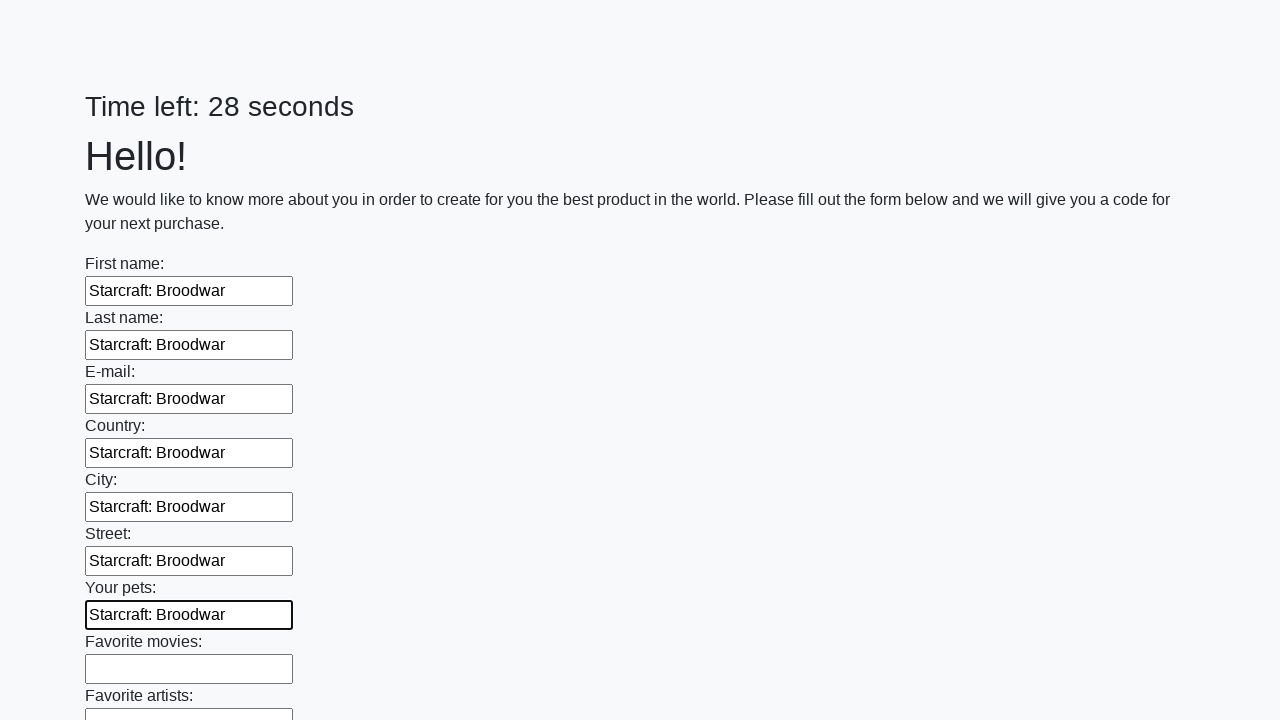

Filled an input field with 'Starcraft: Broodwar' on input >> nth=7
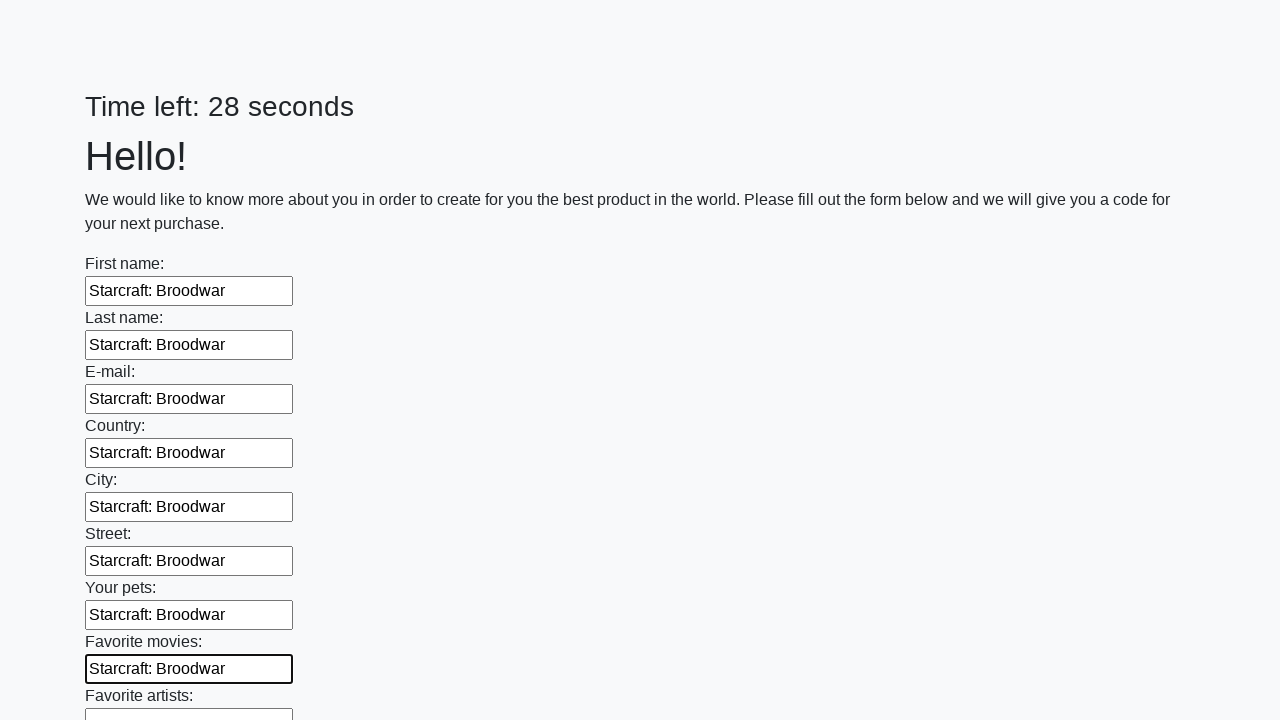

Filled an input field with 'Starcraft: Broodwar' on input >> nth=8
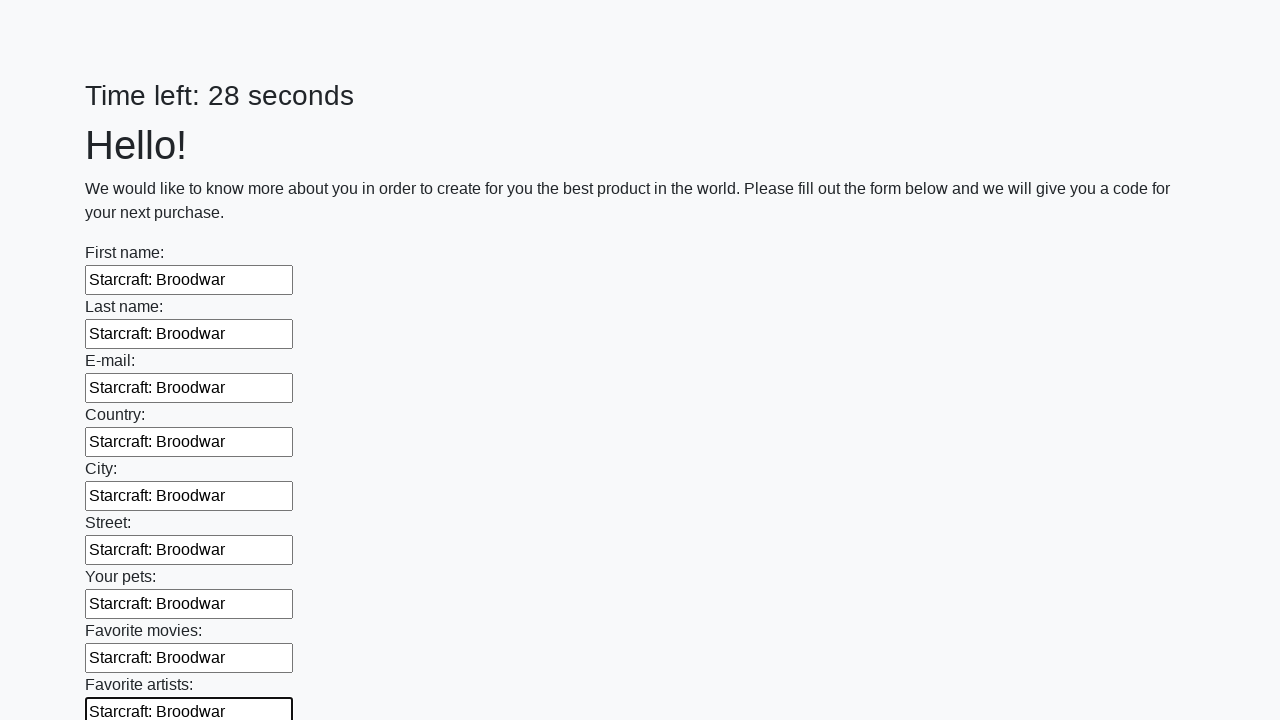

Filled an input field with 'Starcraft: Broodwar' on input >> nth=9
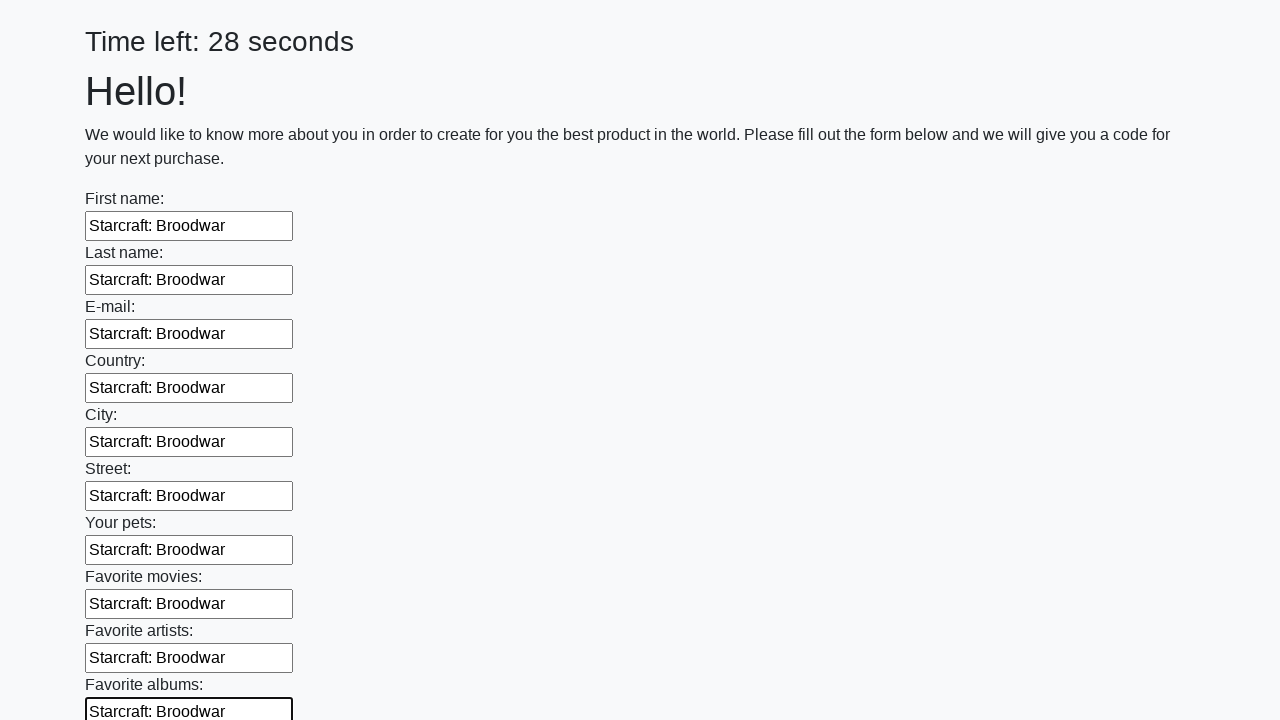

Filled an input field with 'Starcraft: Broodwar' on input >> nth=10
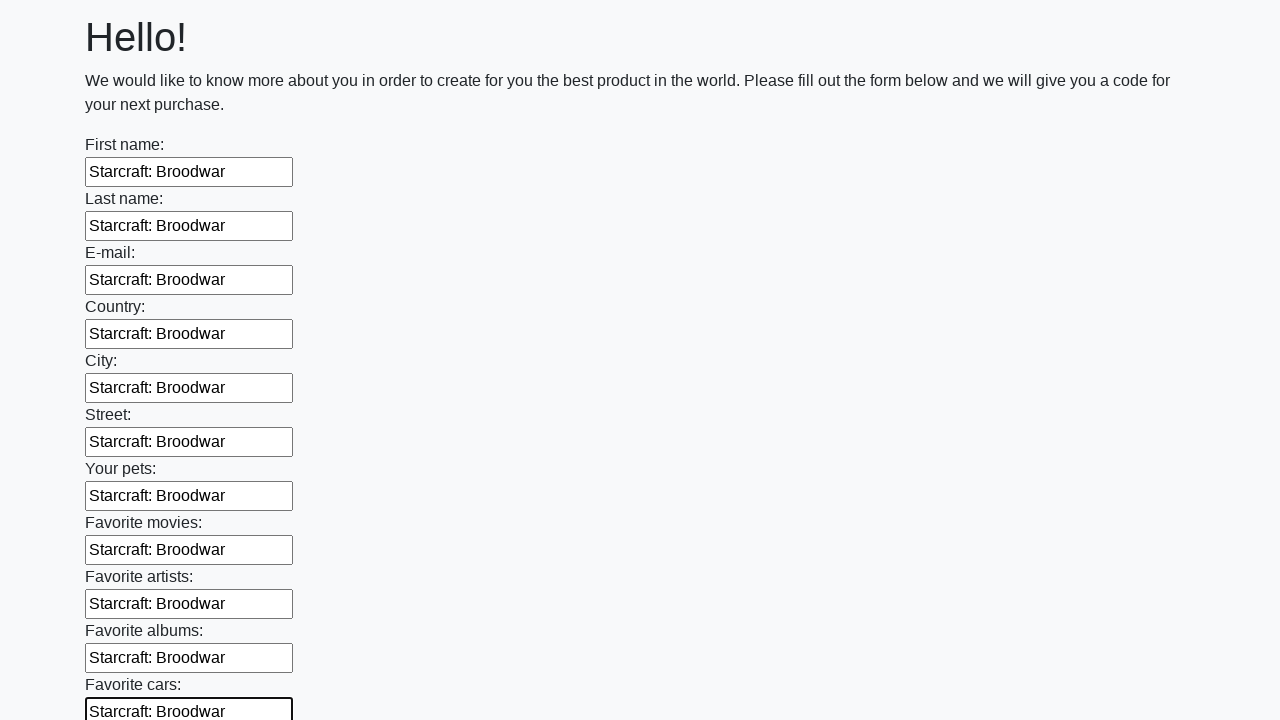

Filled an input field with 'Starcraft: Broodwar' on input >> nth=11
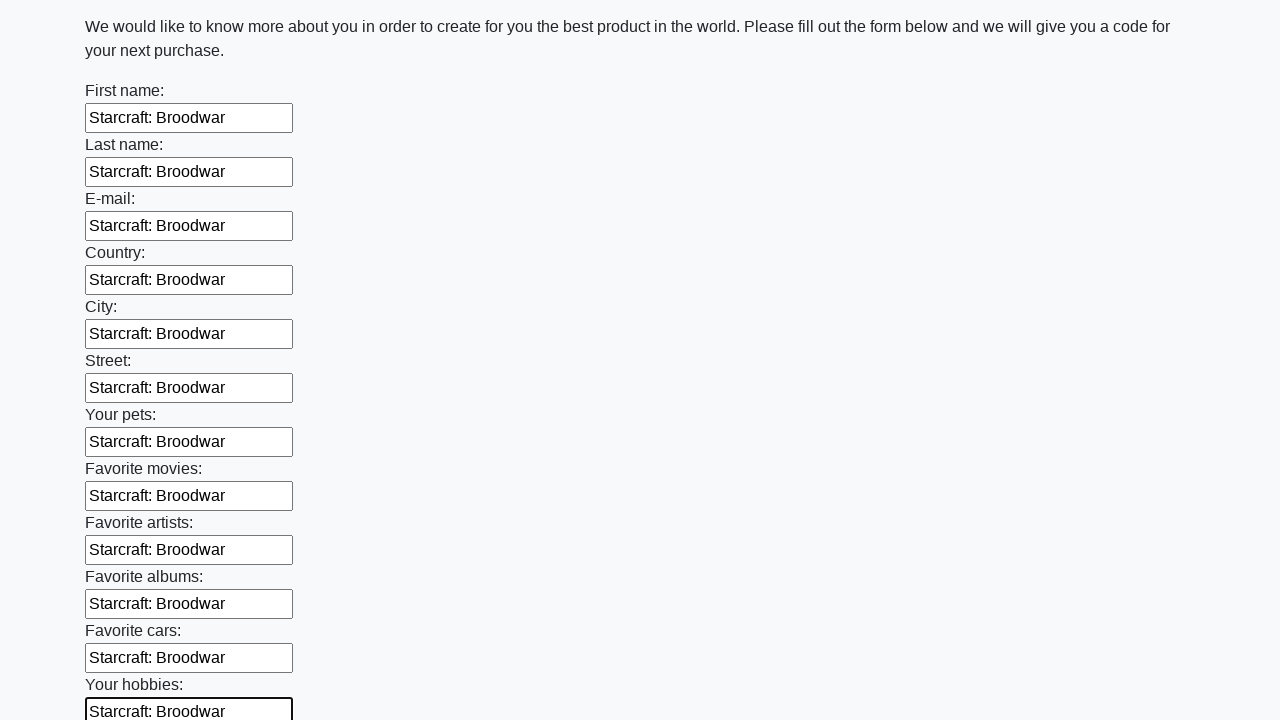

Filled an input field with 'Starcraft: Broodwar' on input >> nth=12
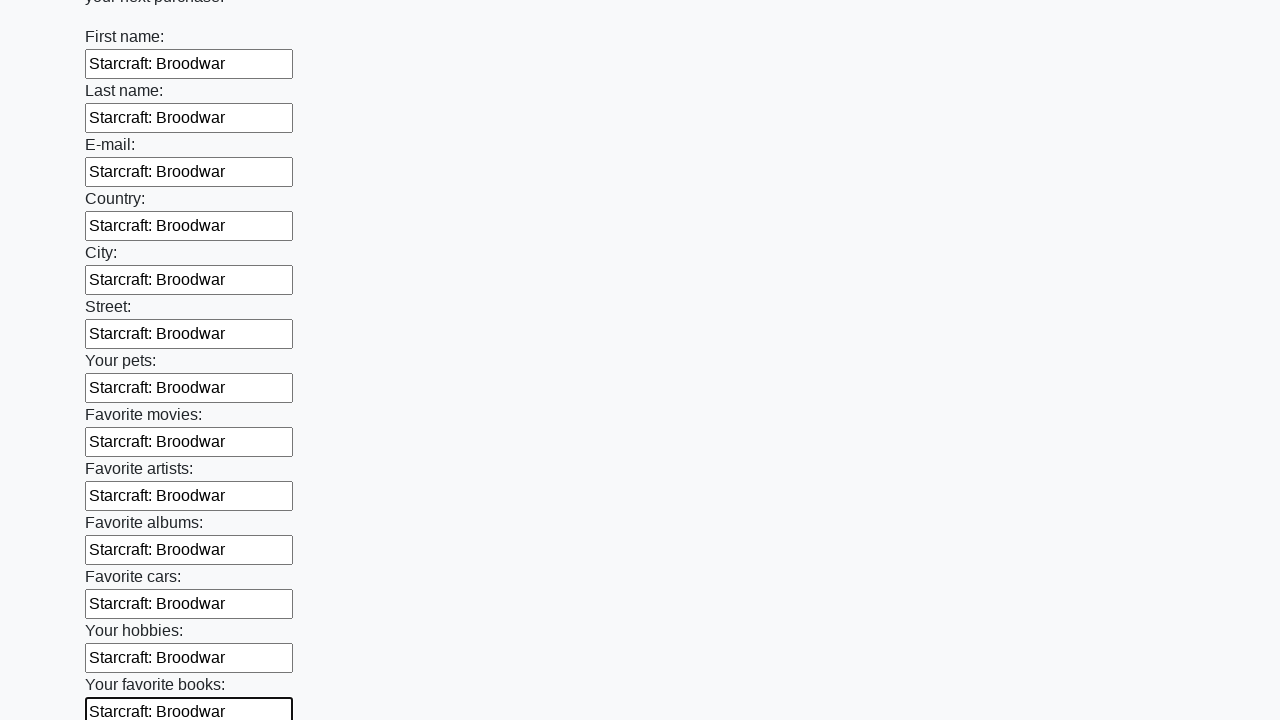

Filled an input field with 'Starcraft: Broodwar' on input >> nth=13
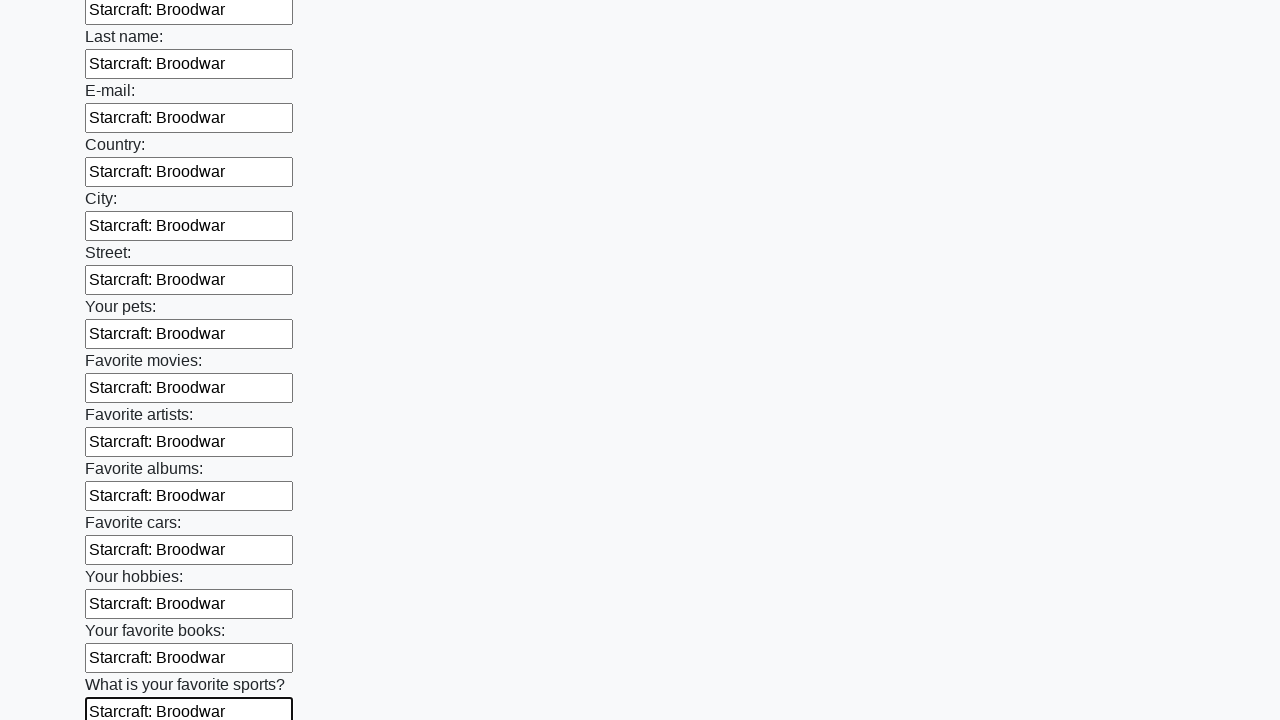

Filled an input field with 'Starcraft: Broodwar' on input >> nth=14
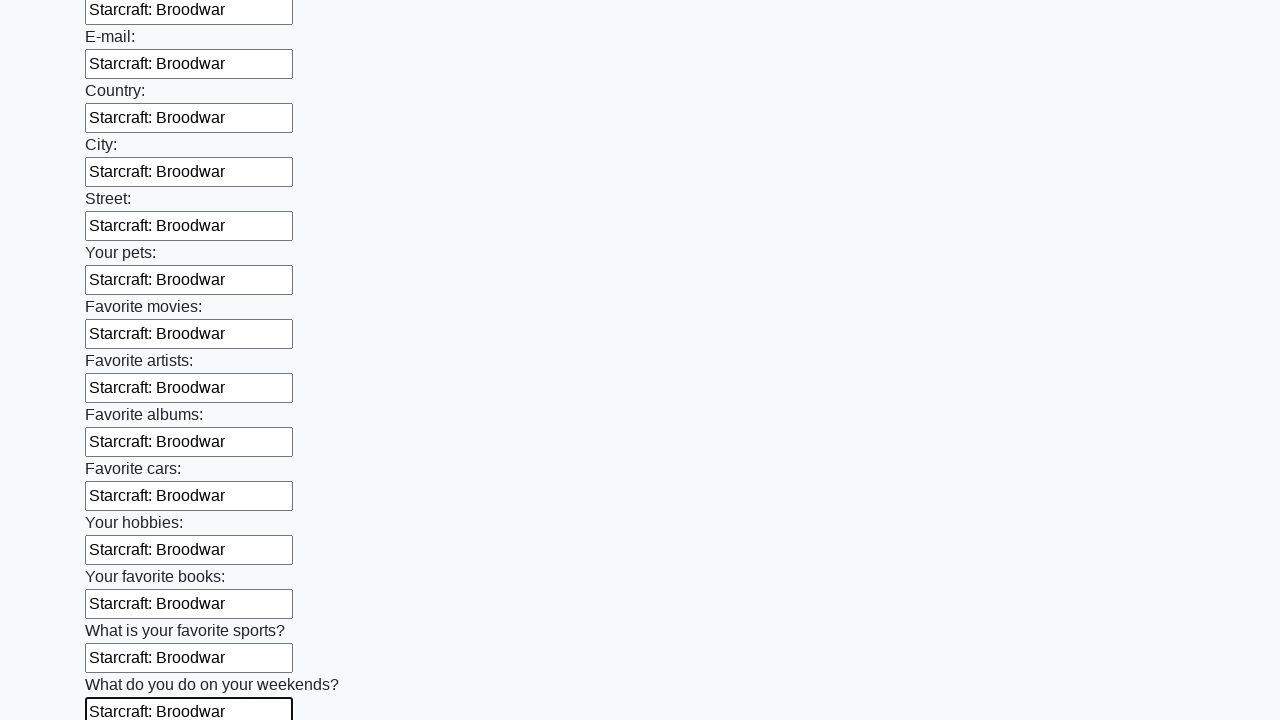

Filled an input field with 'Starcraft: Broodwar' on input >> nth=15
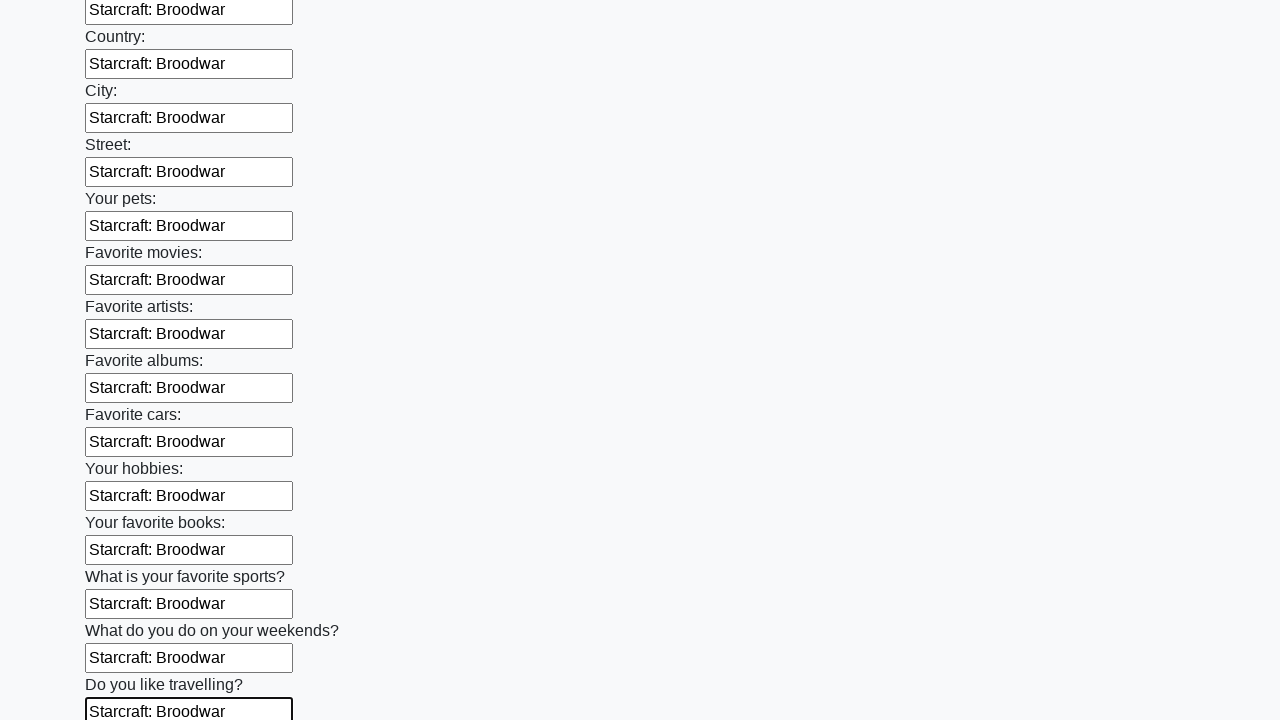

Filled an input field with 'Starcraft: Broodwar' on input >> nth=16
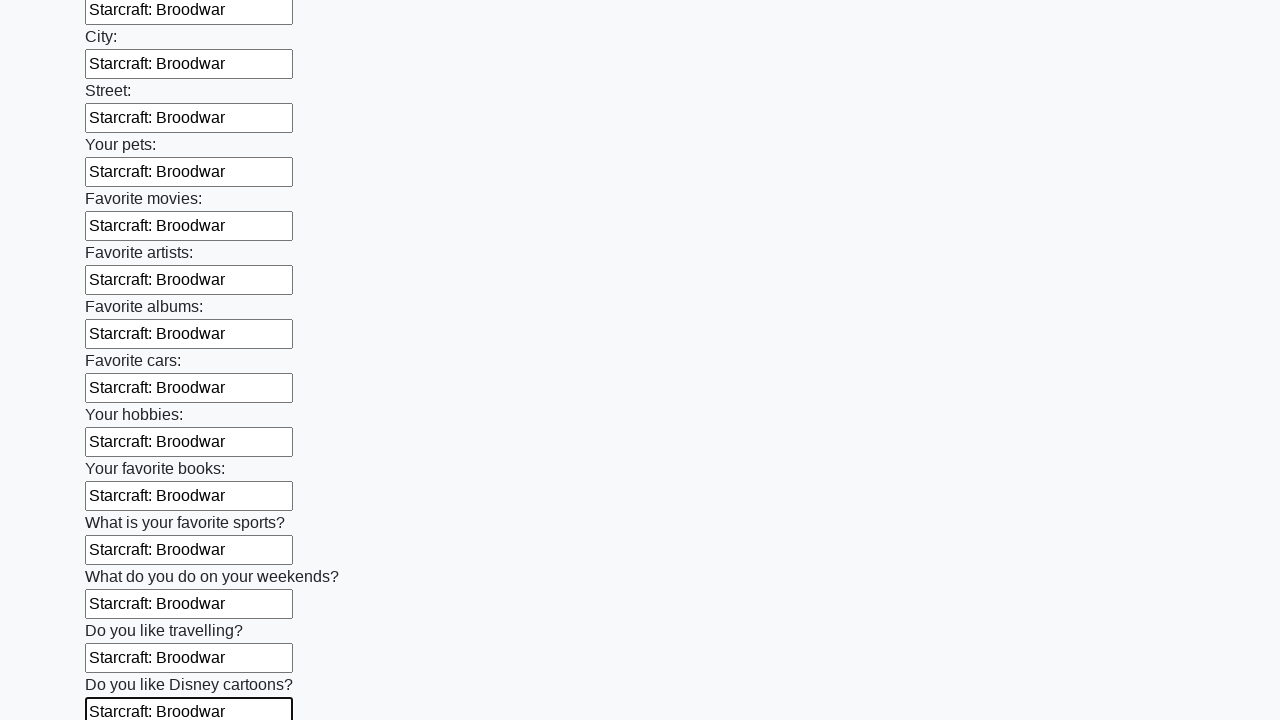

Filled an input field with 'Starcraft: Broodwar' on input >> nth=17
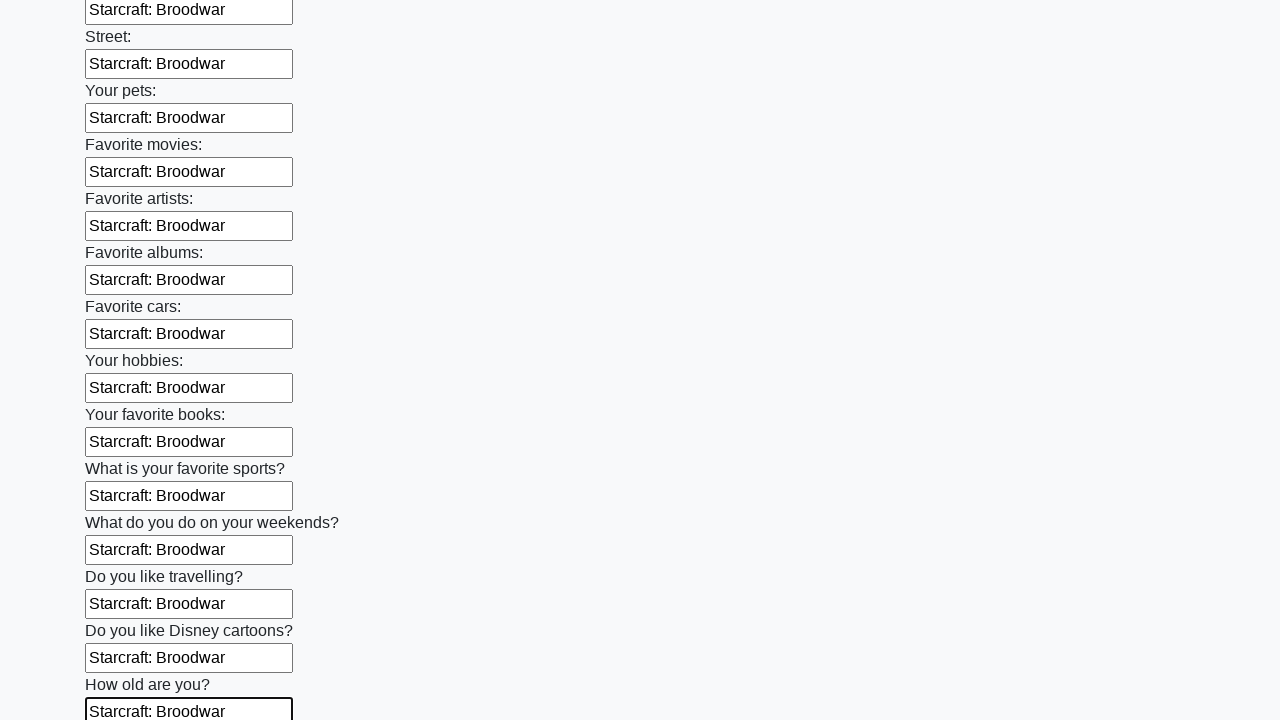

Filled an input field with 'Starcraft: Broodwar' on input >> nth=18
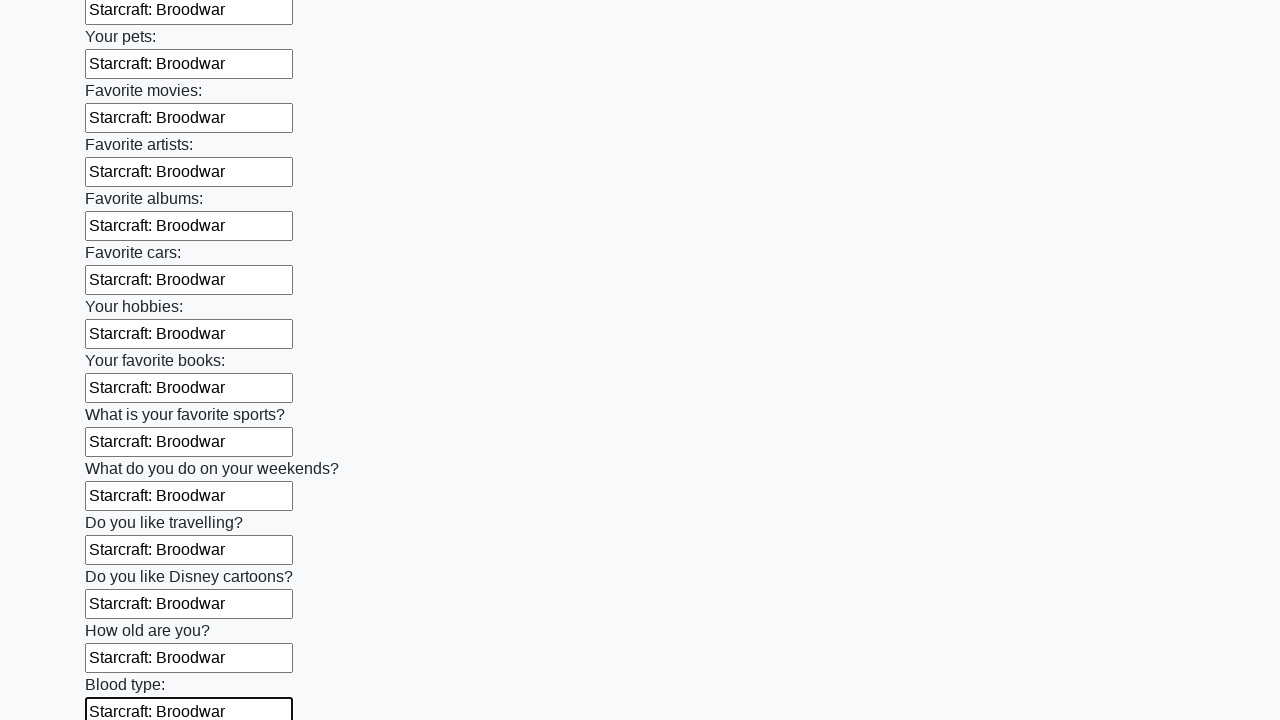

Filled an input field with 'Starcraft: Broodwar' on input >> nth=19
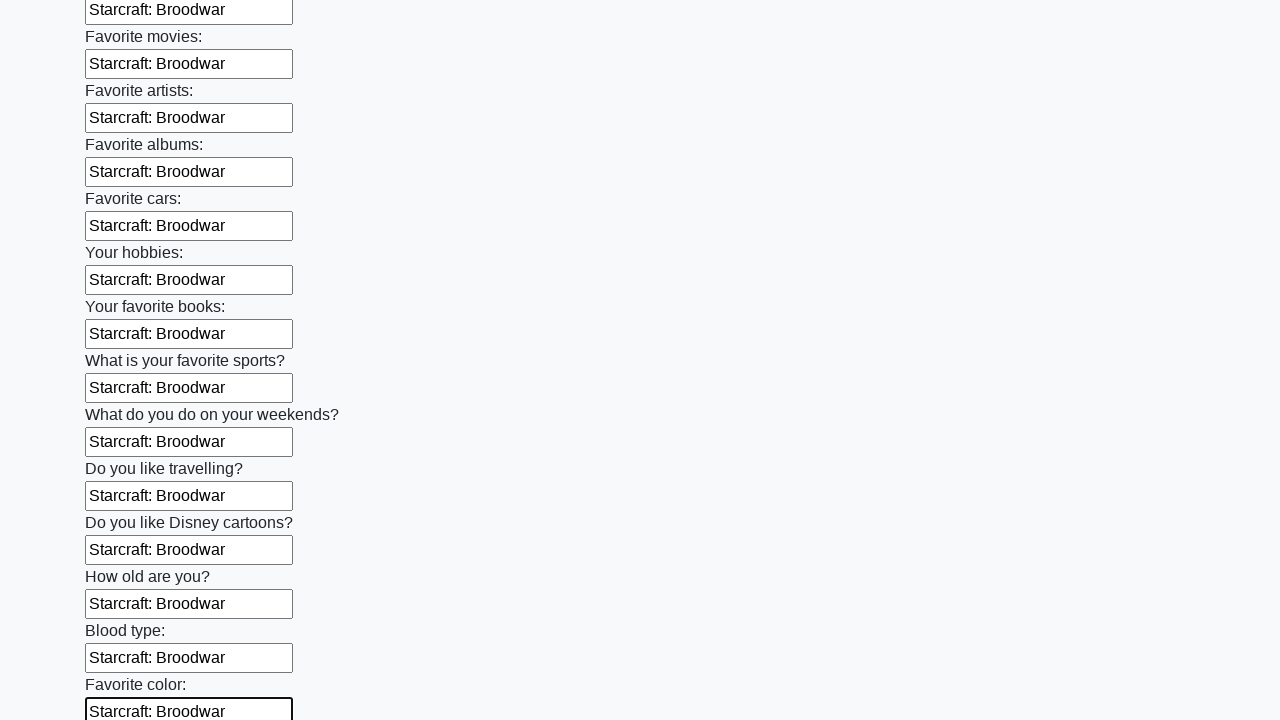

Filled an input field with 'Starcraft: Broodwar' on input >> nth=20
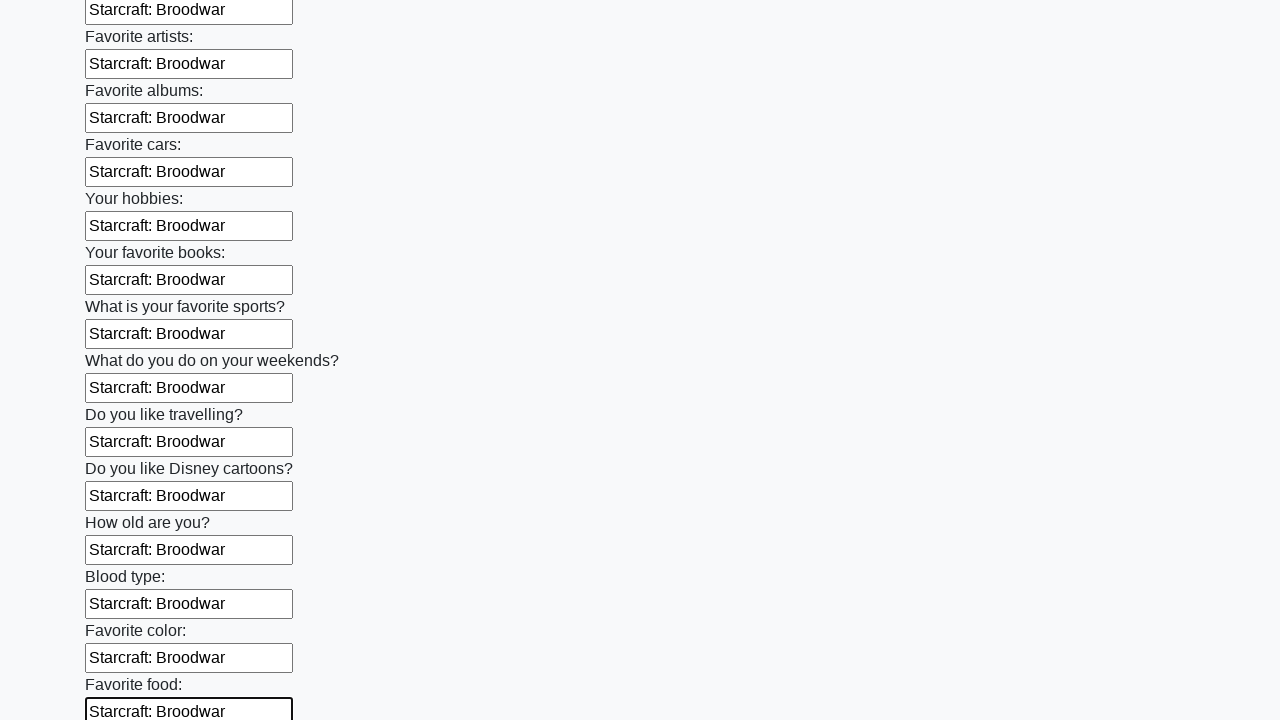

Filled an input field with 'Starcraft: Broodwar' on input >> nth=21
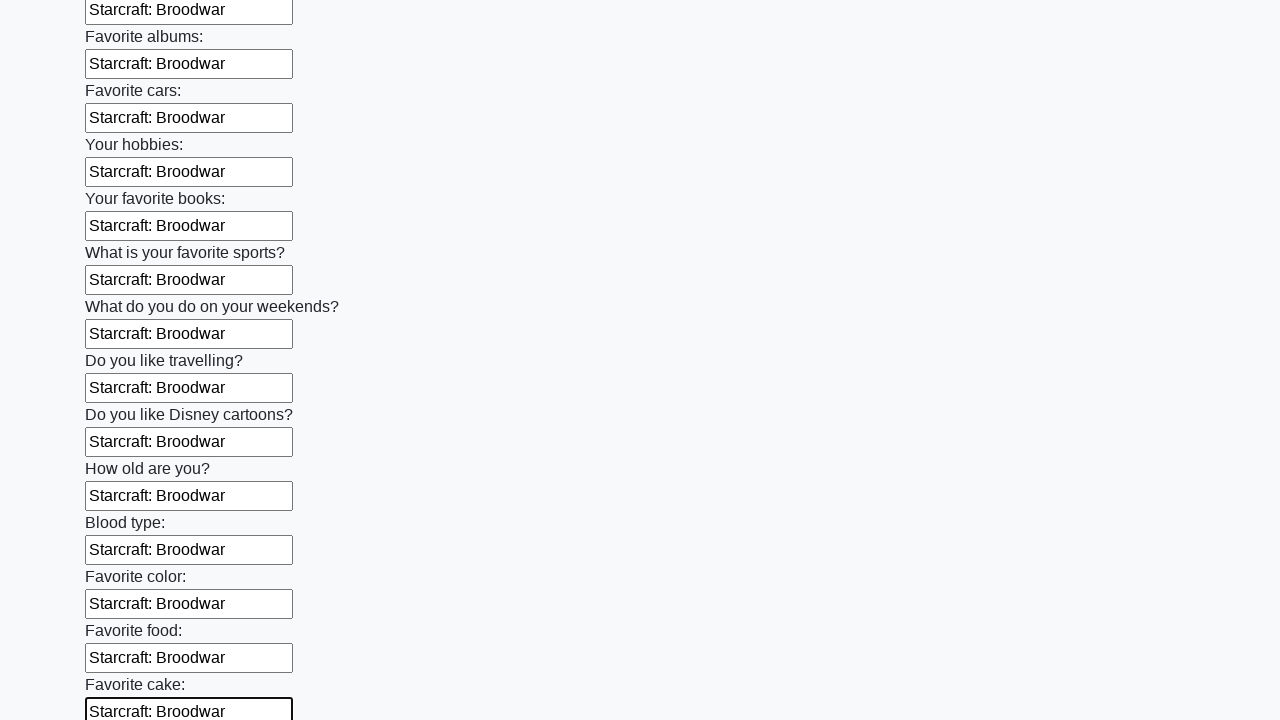

Filled an input field with 'Starcraft: Broodwar' on input >> nth=22
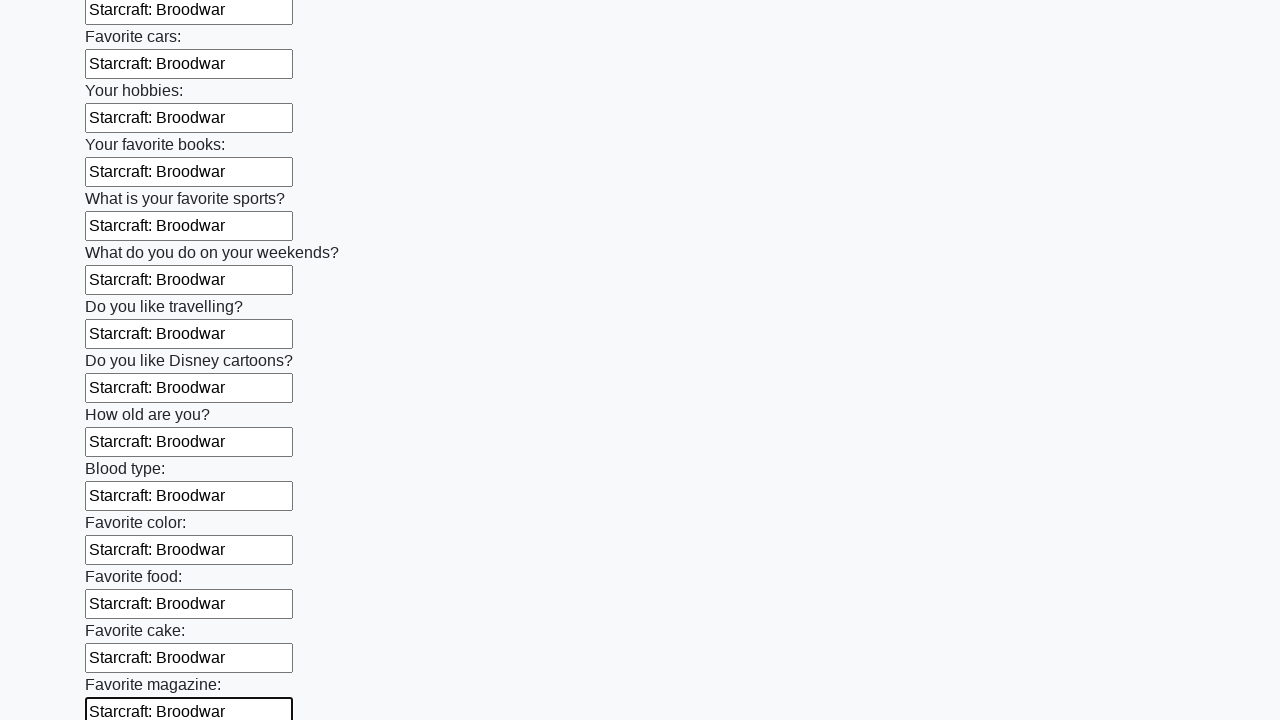

Filled an input field with 'Starcraft: Broodwar' on input >> nth=23
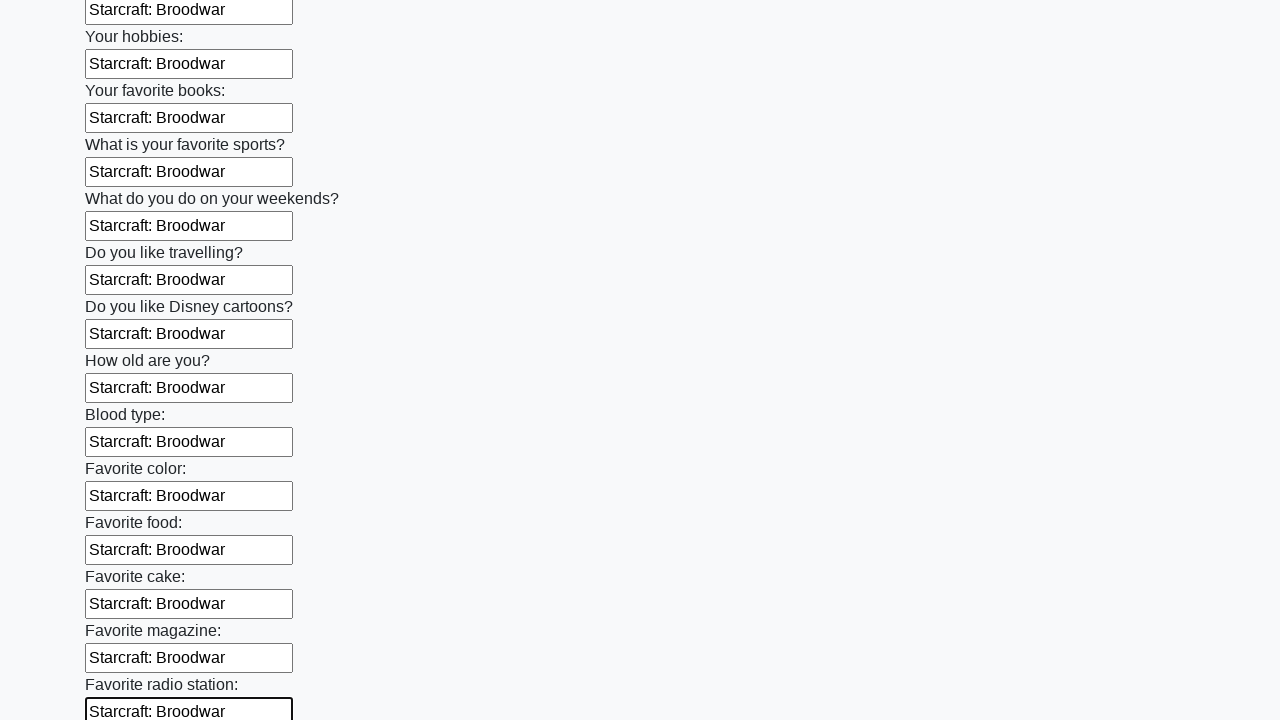

Filled an input field with 'Starcraft: Broodwar' on input >> nth=24
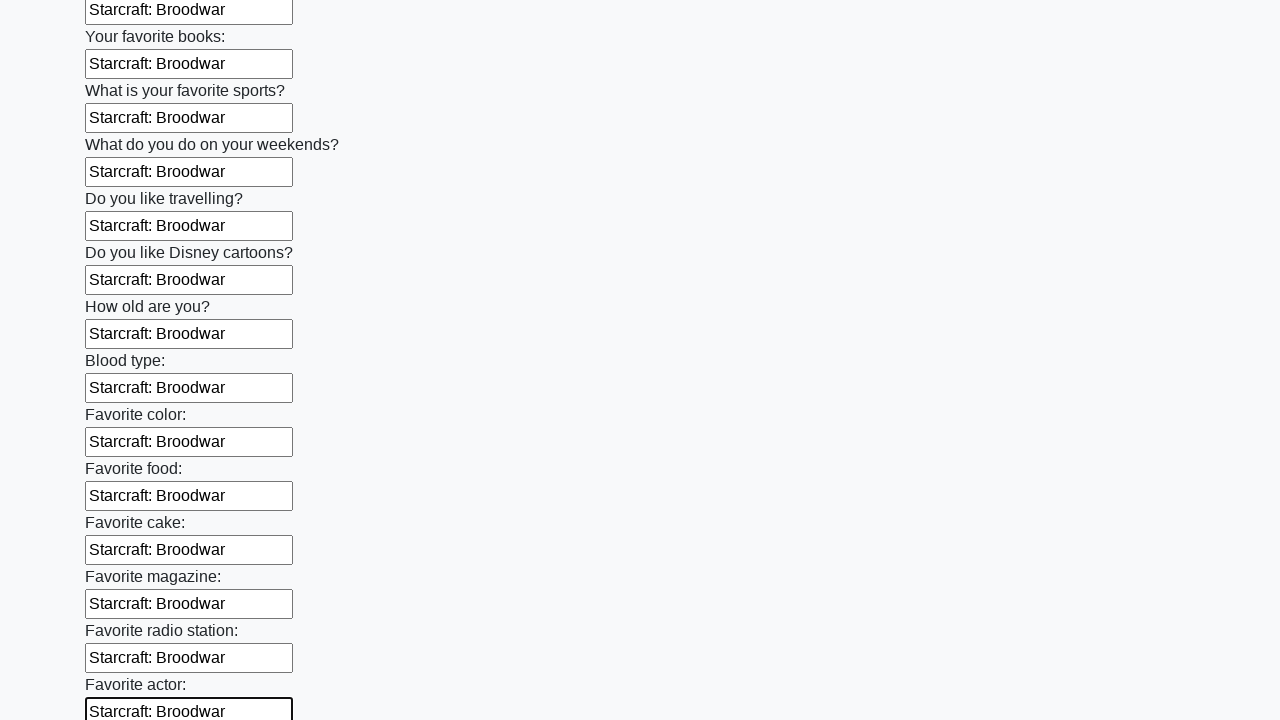

Filled an input field with 'Starcraft: Broodwar' on input >> nth=25
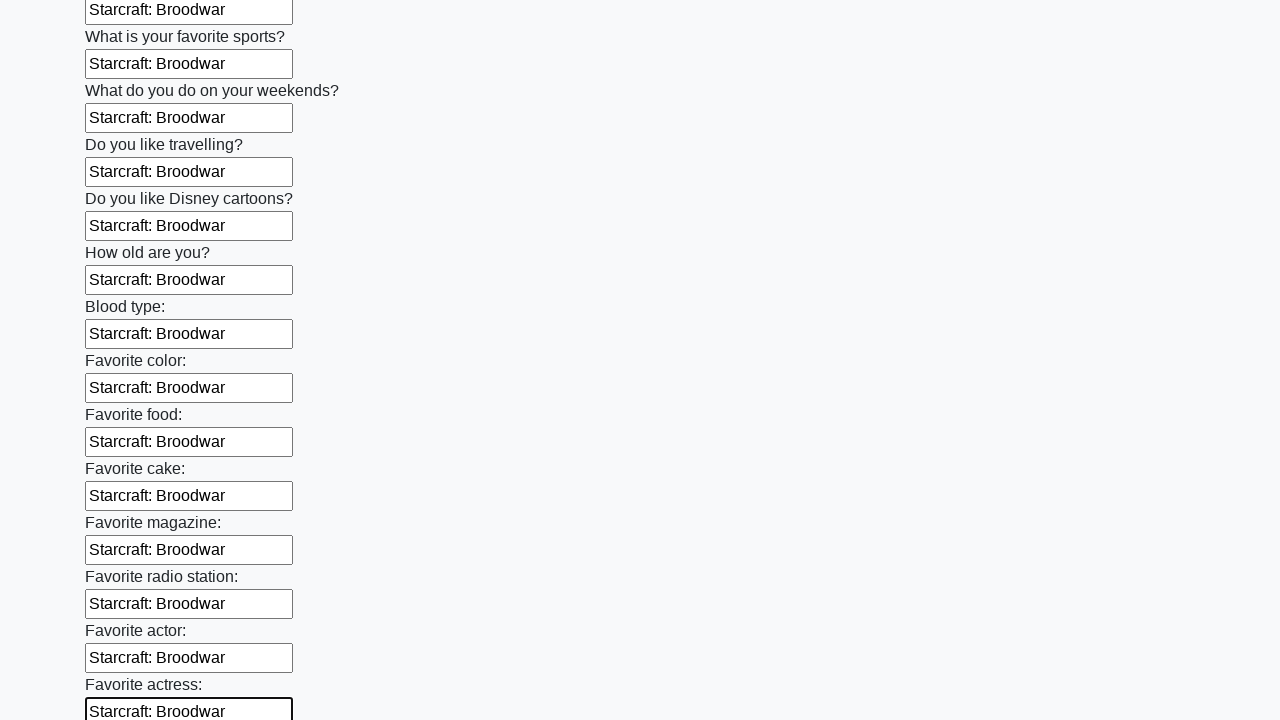

Filled an input field with 'Starcraft: Broodwar' on input >> nth=26
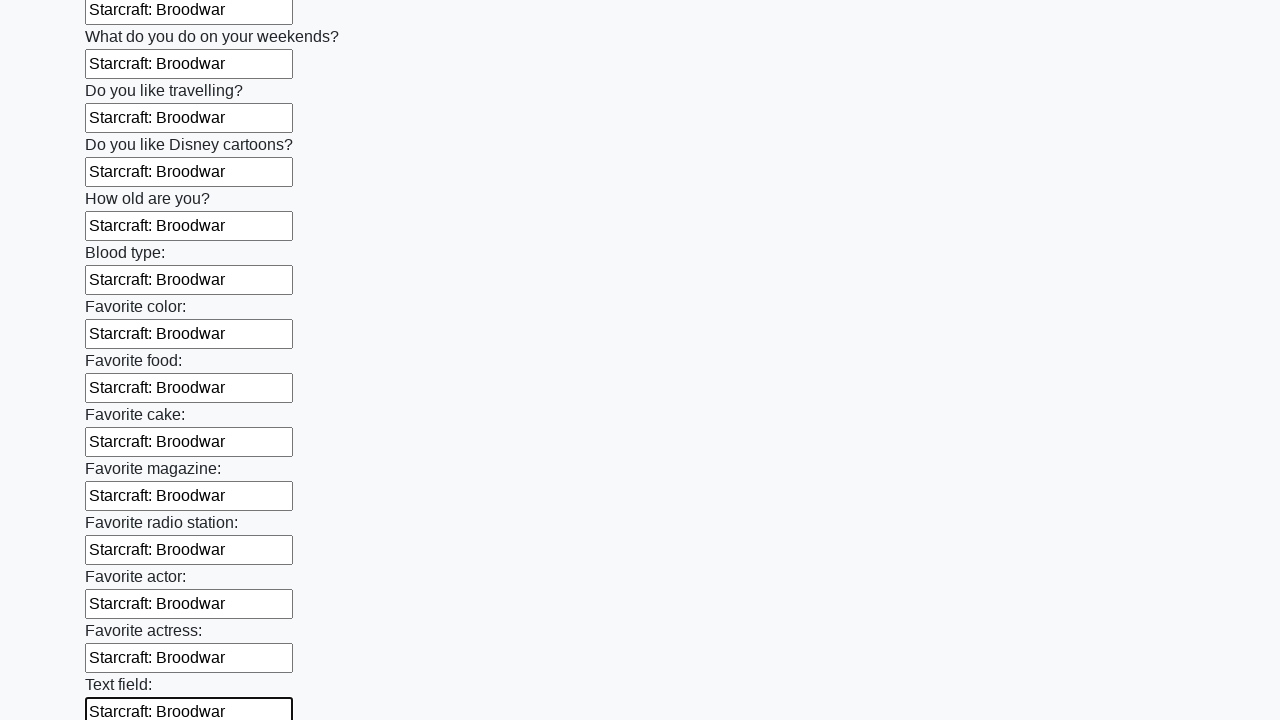

Filled an input field with 'Starcraft: Broodwar' on input >> nth=27
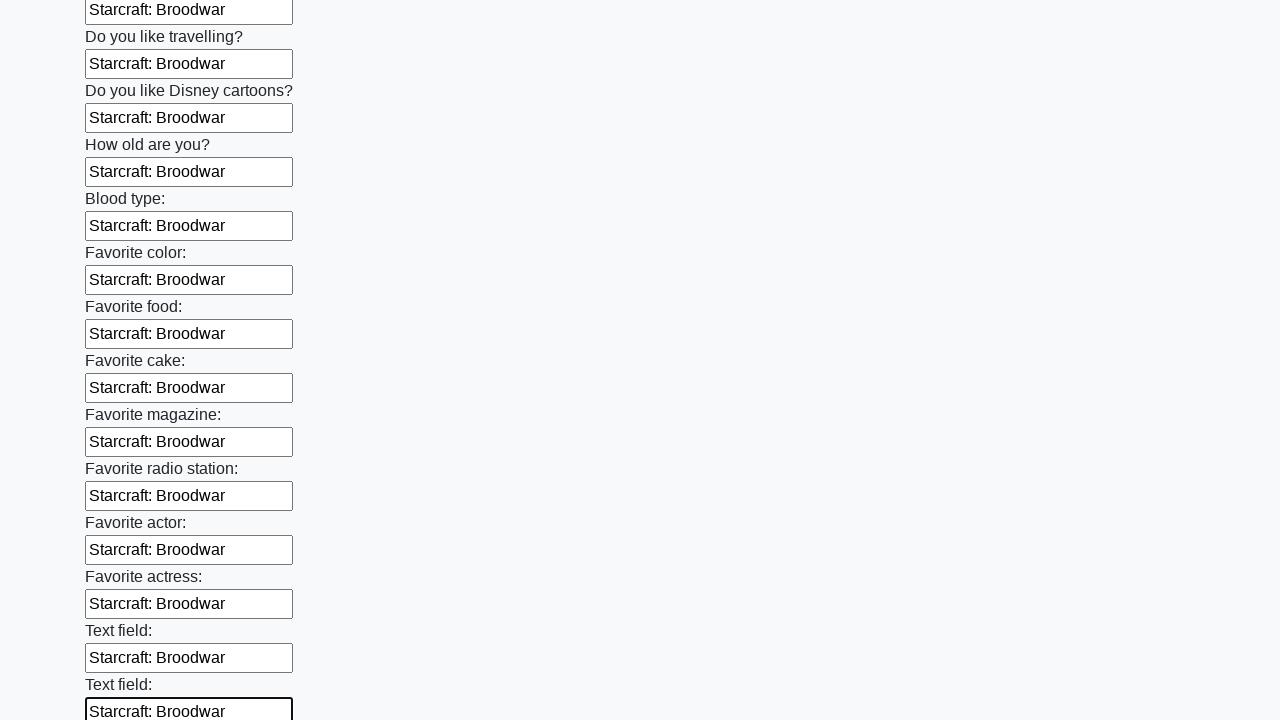

Filled an input field with 'Starcraft: Broodwar' on input >> nth=28
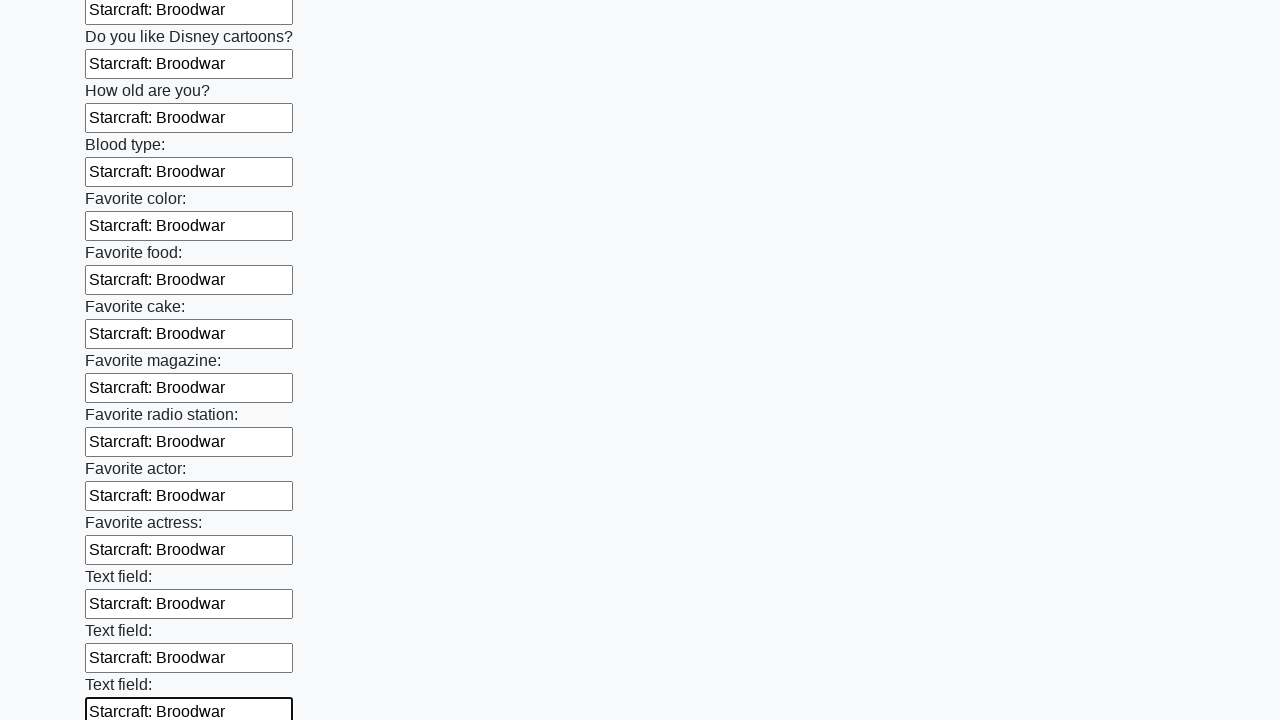

Filled an input field with 'Starcraft: Broodwar' on input >> nth=29
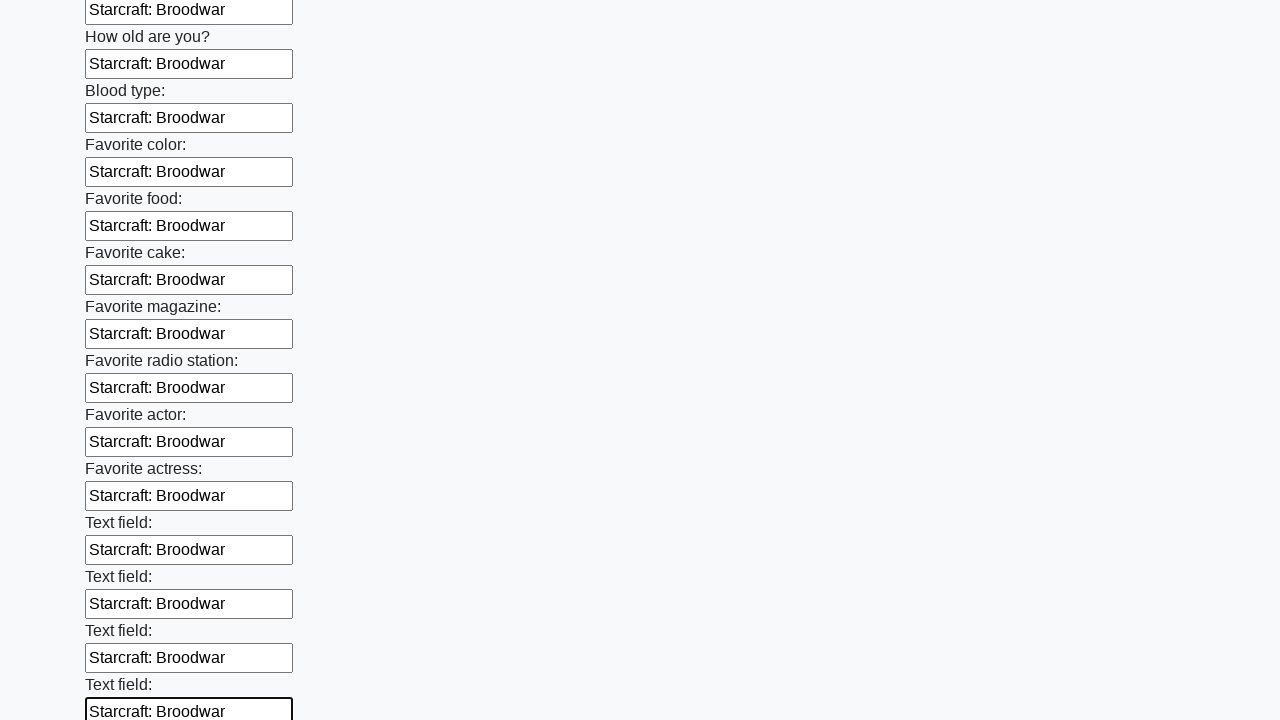

Filled an input field with 'Starcraft: Broodwar' on input >> nth=30
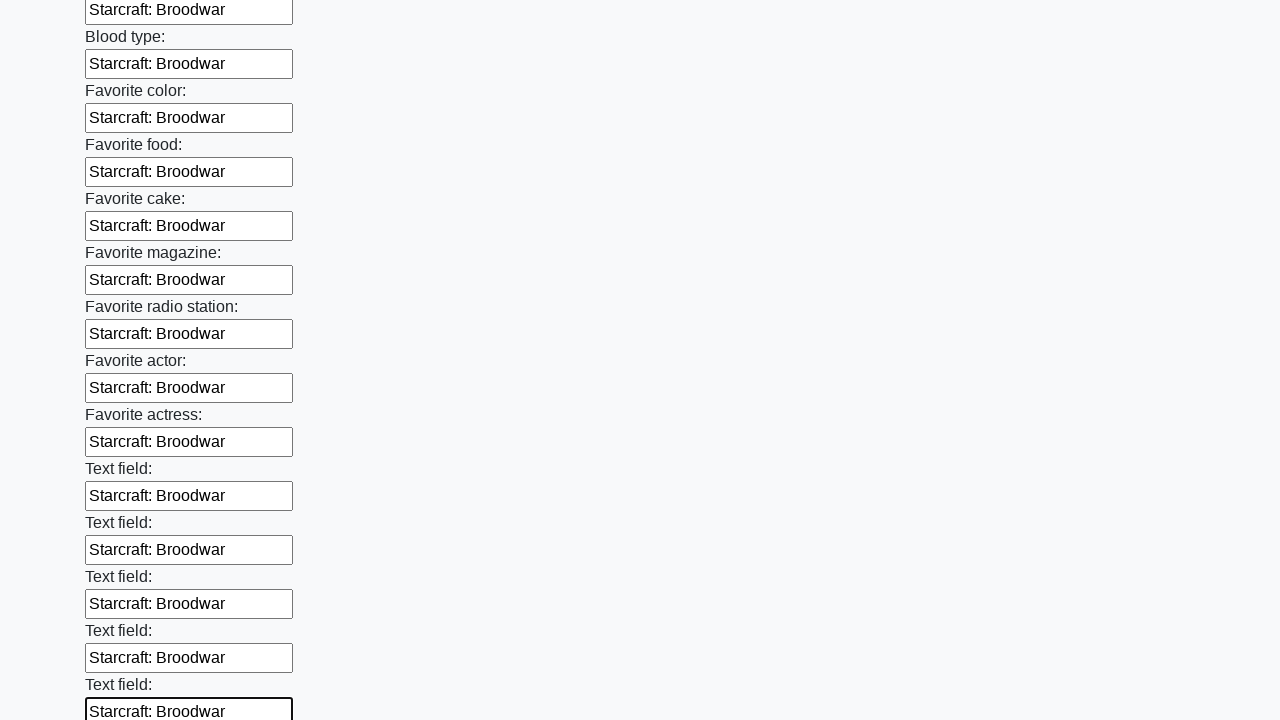

Filled an input field with 'Starcraft: Broodwar' on input >> nth=31
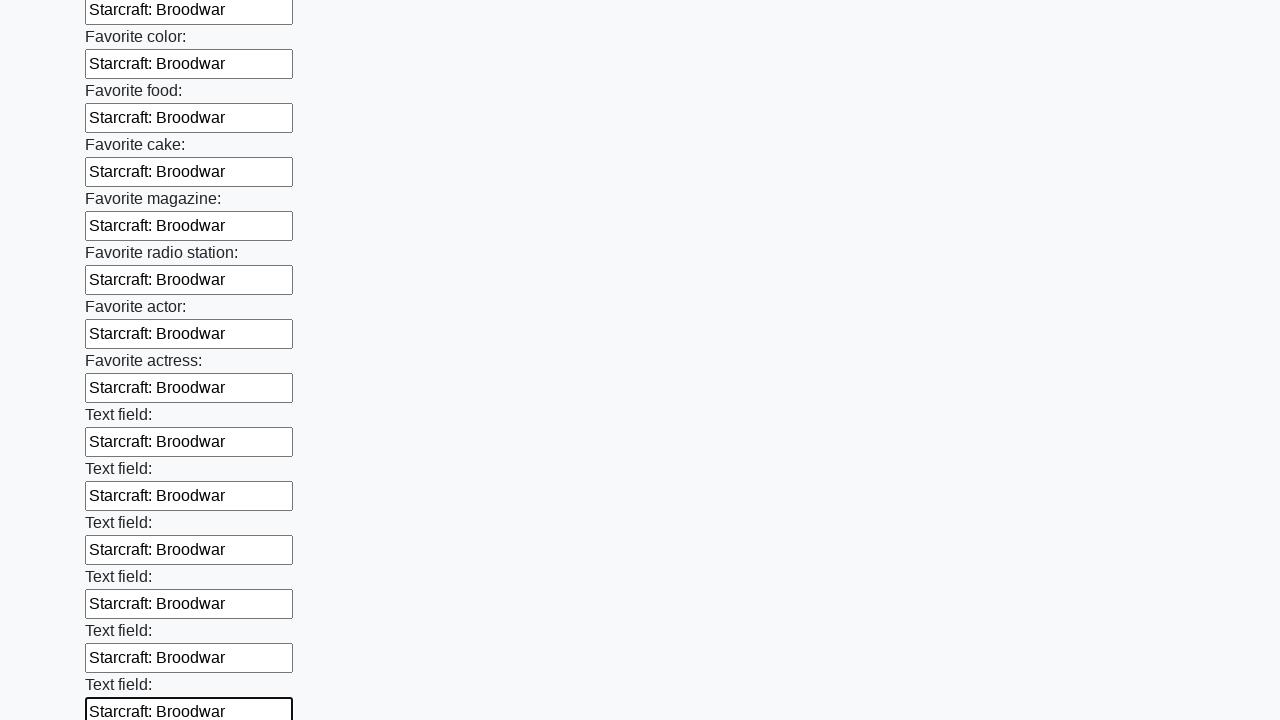

Filled an input field with 'Starcraft: Broodwar' on input >> nth=32
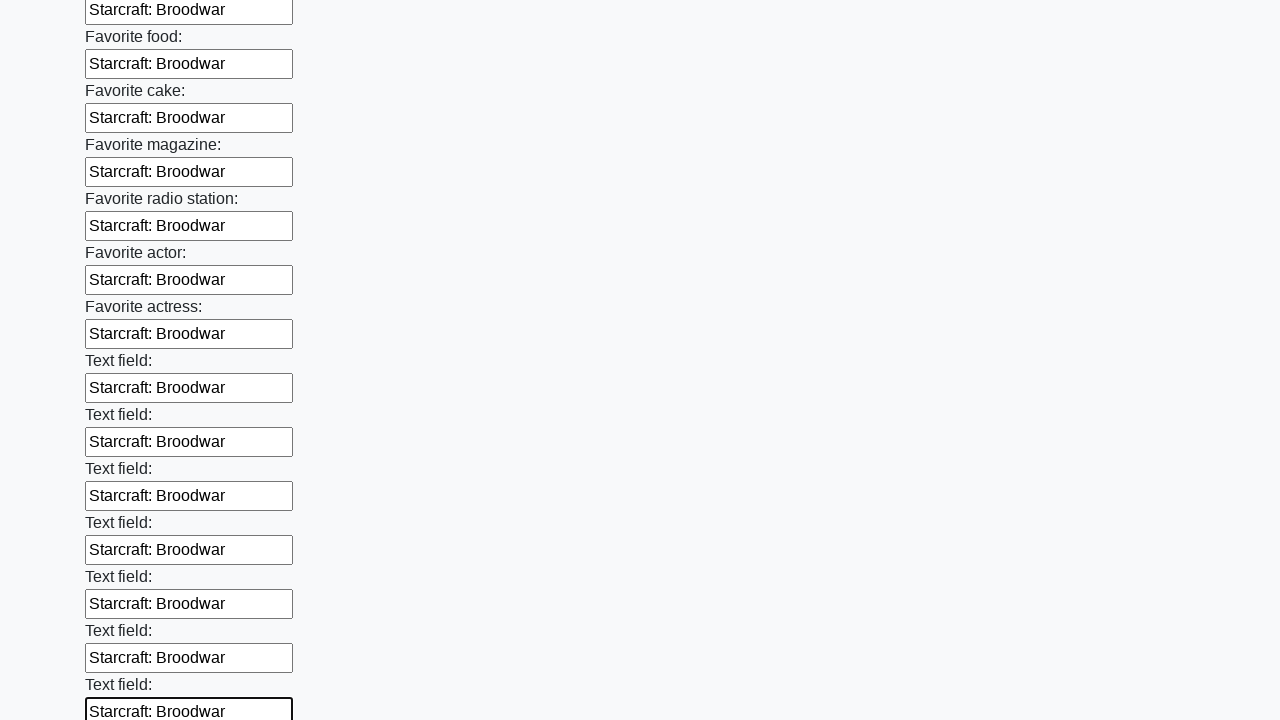

Filled an input field with 'Starcraft: Broodwar' on input >> nth=33
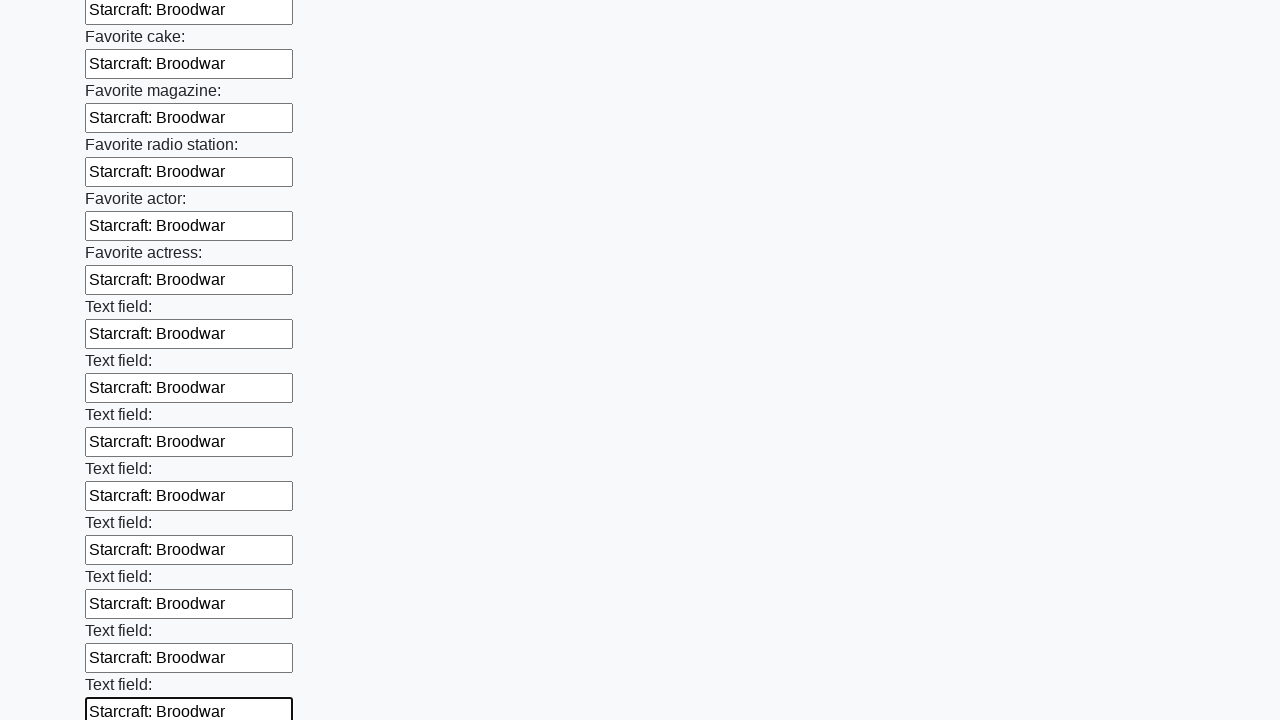

Filled an input field with 'Starcraft: Broodwar' on input >> nth=34
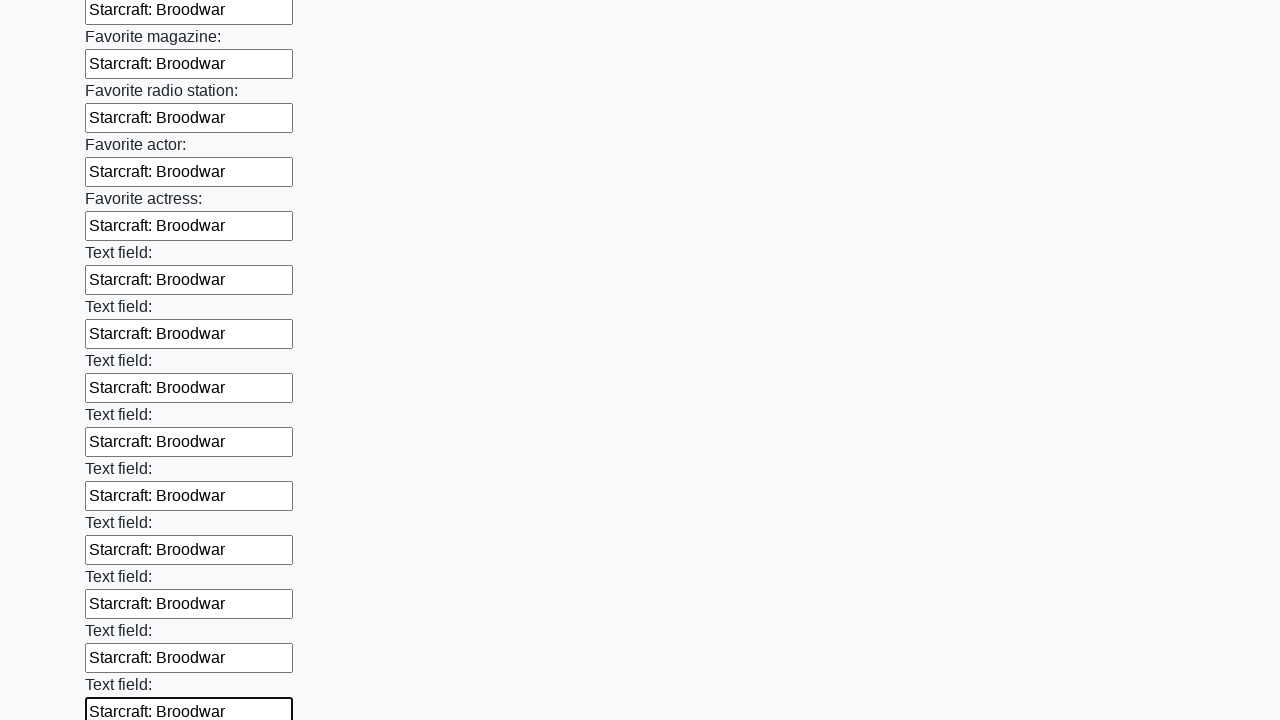

Filled an input field with 'Starcraft: Broodwar' on input >> nth=35
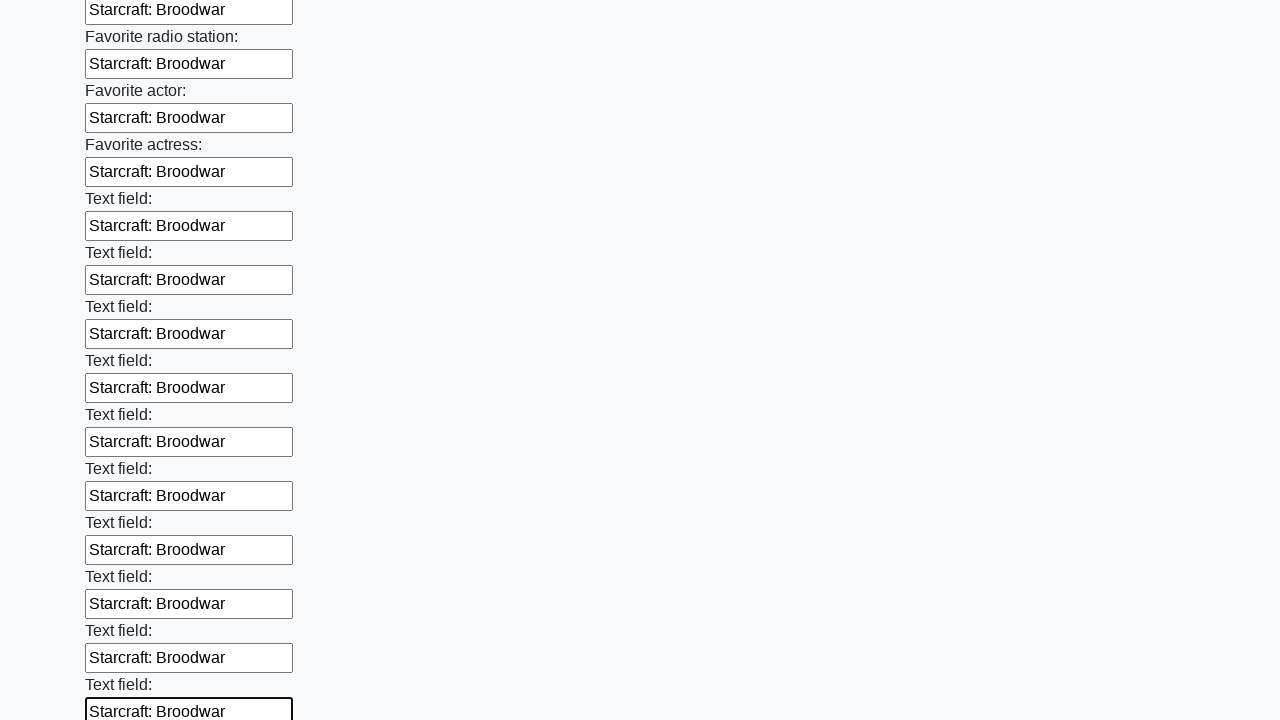

Filled an input field with 'Starcraft: Broodwar' on input >> nth=36
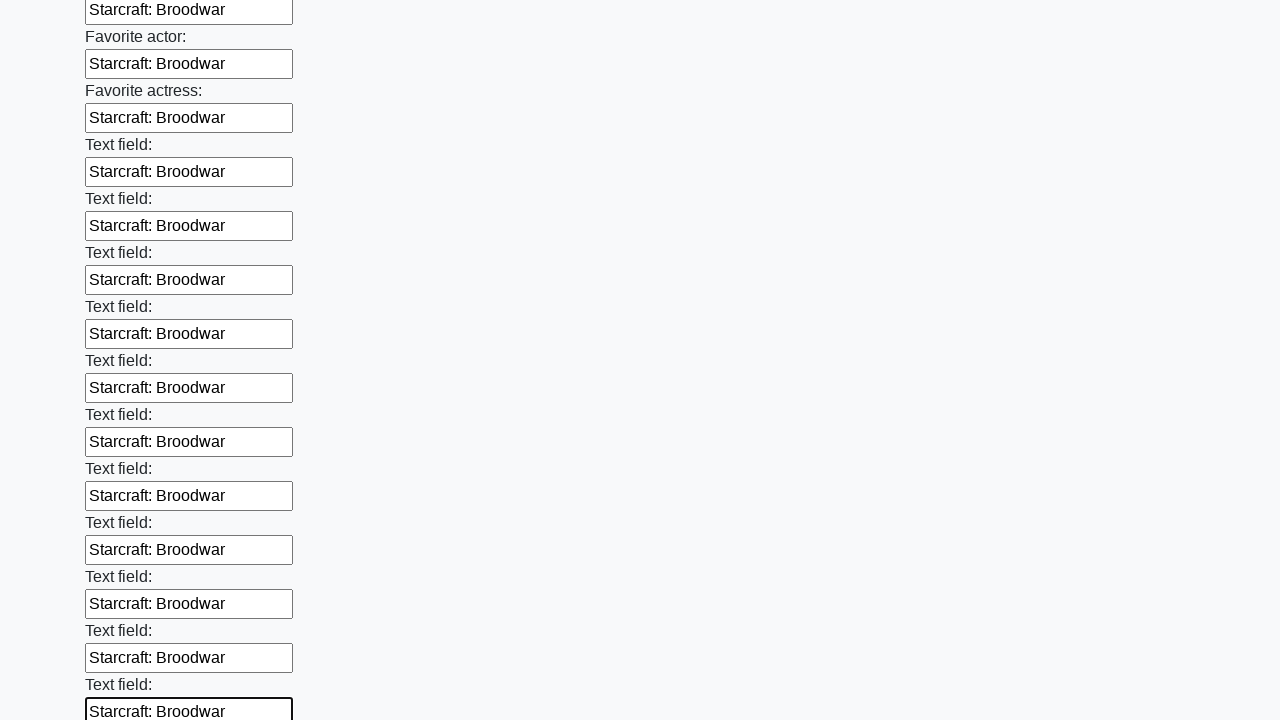

Filled an input field with 'Starcraft: Broodwar' on input >> nth=37
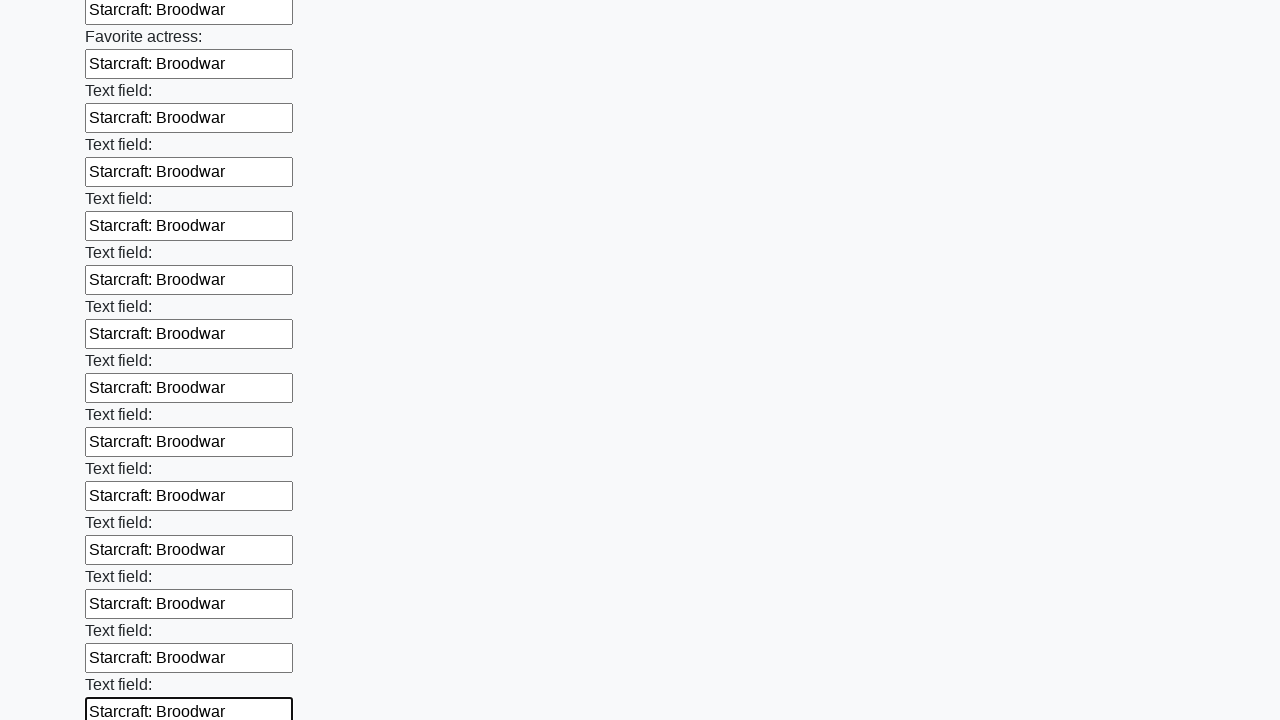

Filled an input field with 'Starcraft: Broodwar' on input >> nth=38
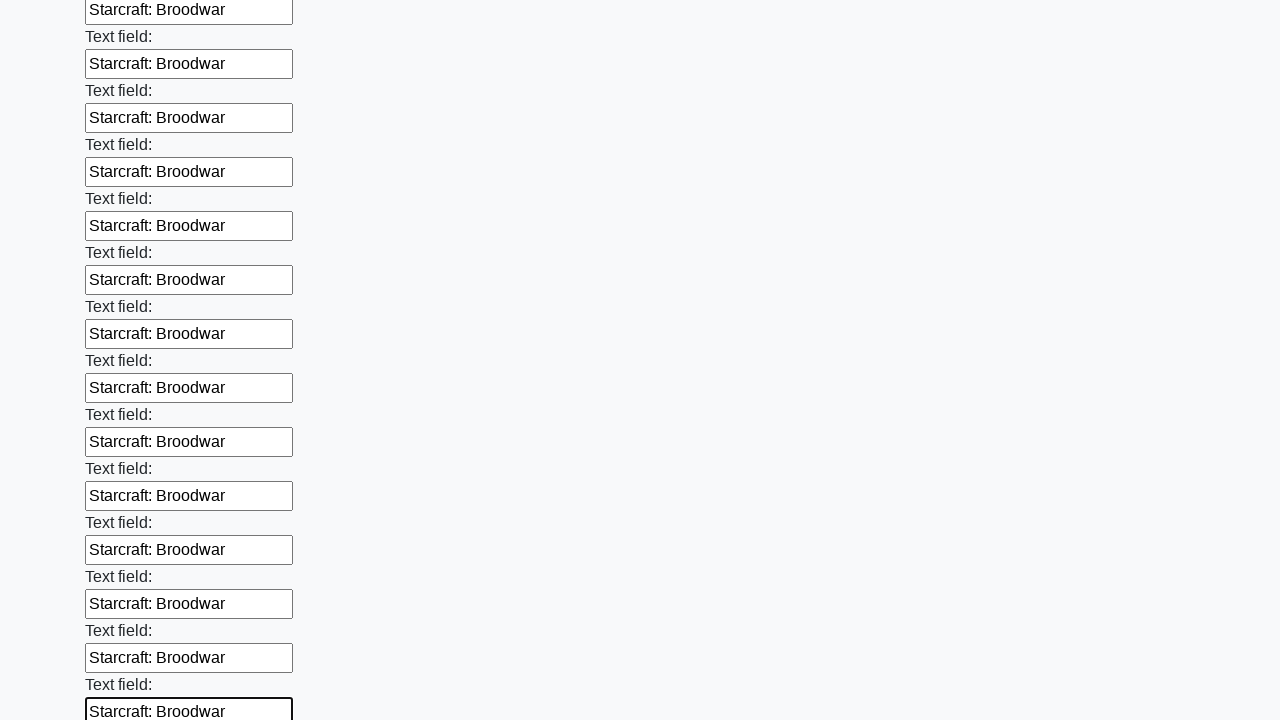

Filled an input field with 'Starcraft: Broodwar' on input >> nth=39
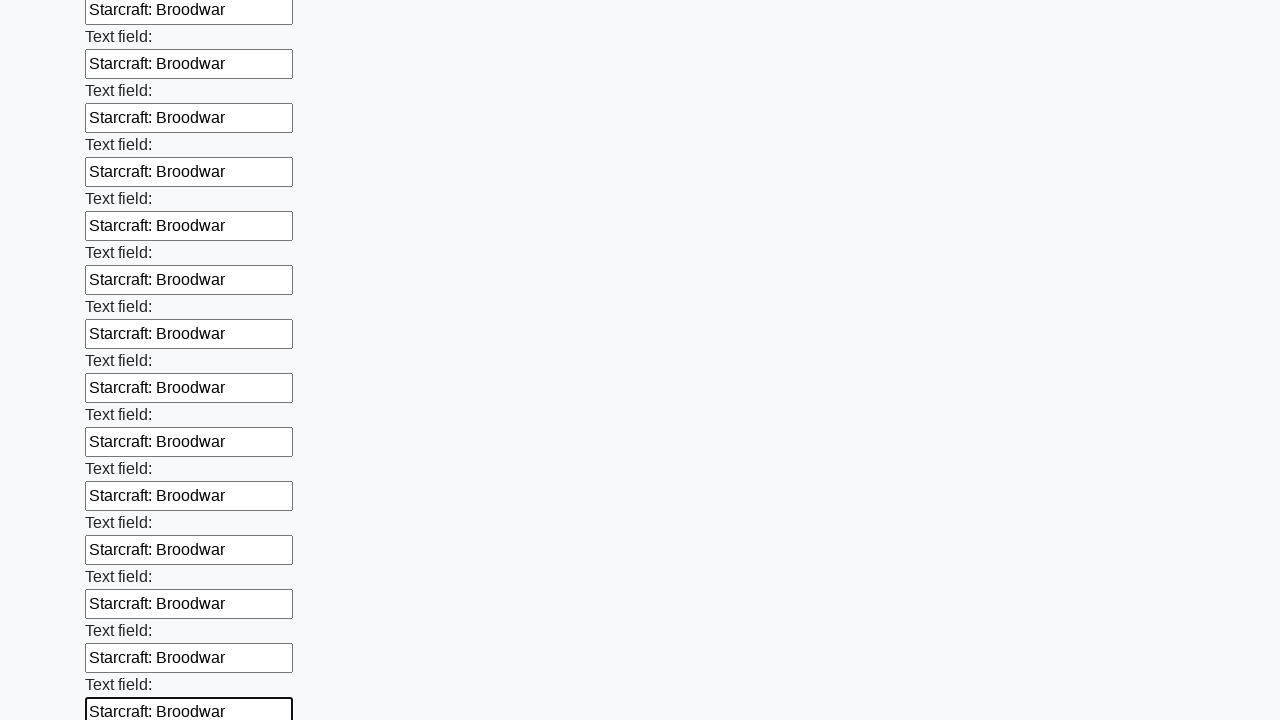

Filled an input field with 'Starcraft: Broodwar' on input >> nth=40
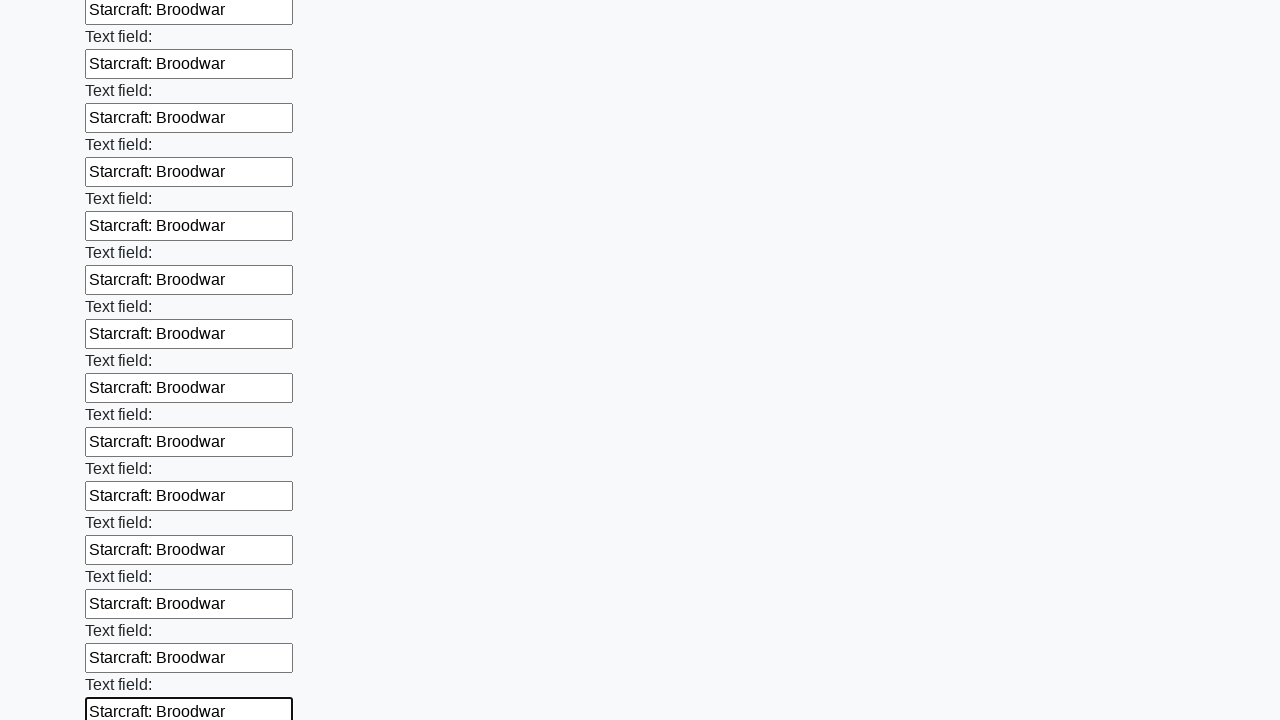

Filled an input field with 'Starcraft: Broodwar' on input >> nth=41
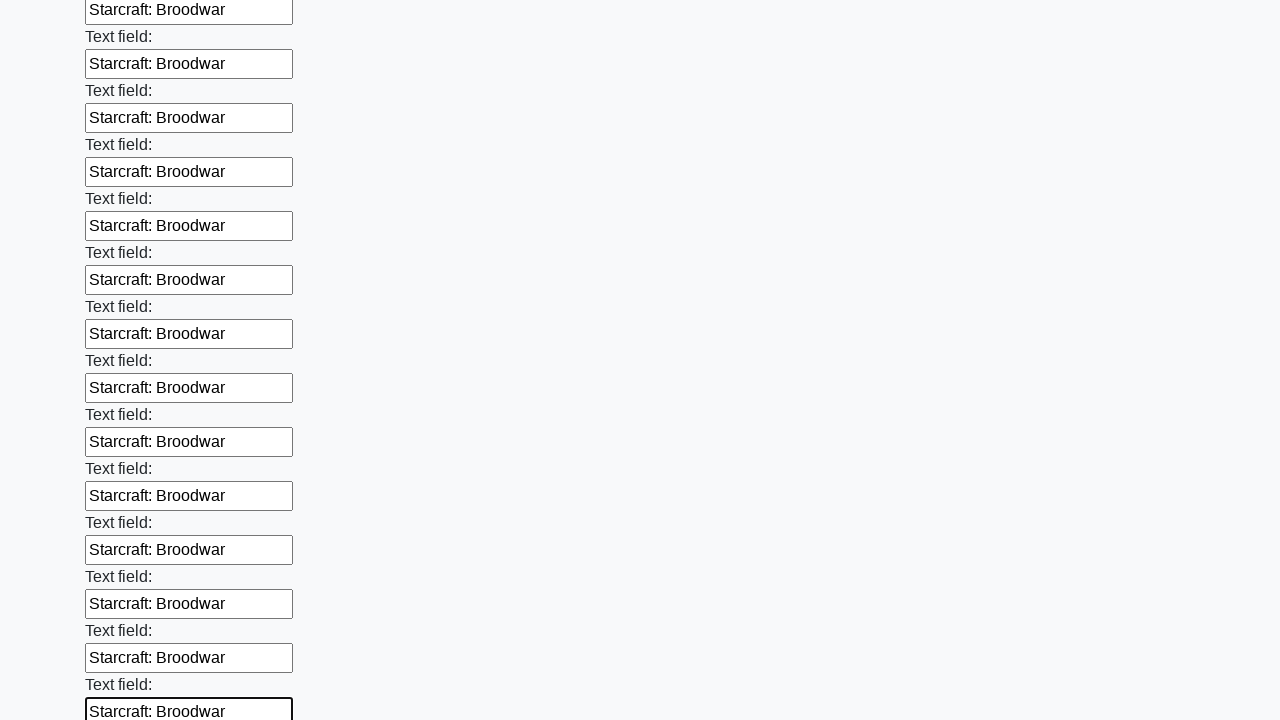

Filled an input field with 'Starcraft: Broodwar' on input >> nth=42
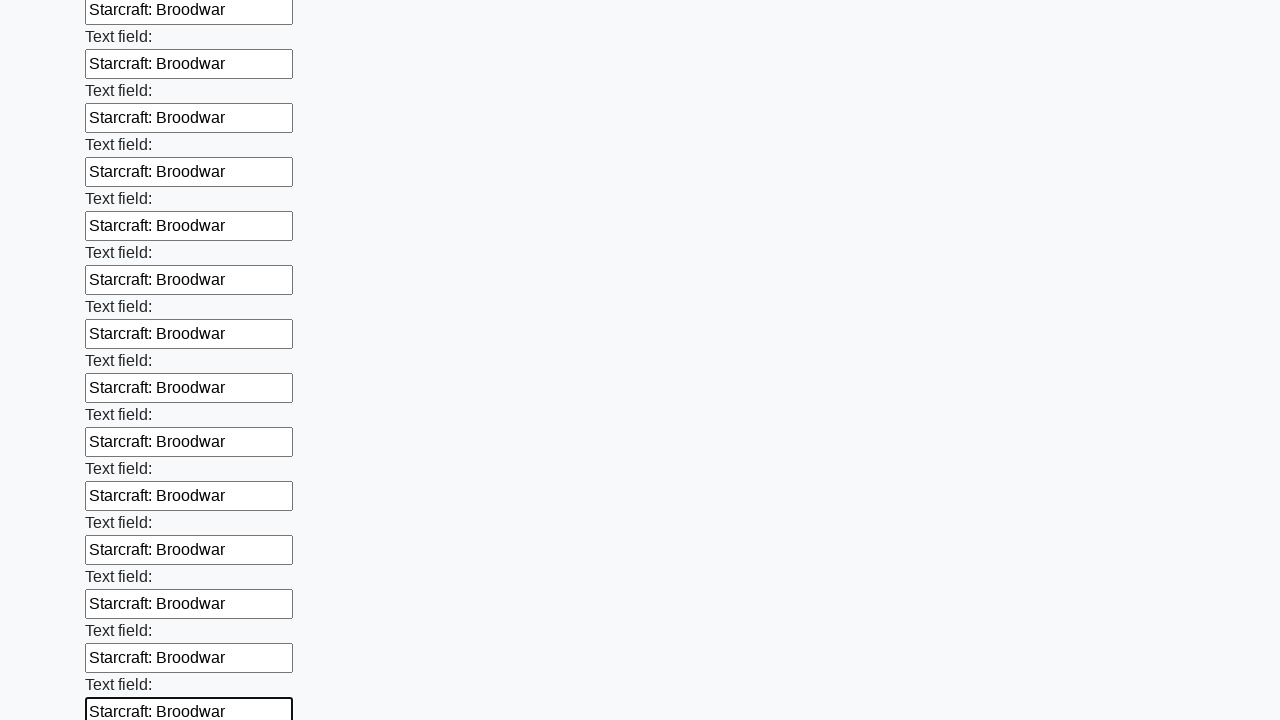

Filled an input field with 'Starcraft: Broodwar' on input >> nth=43
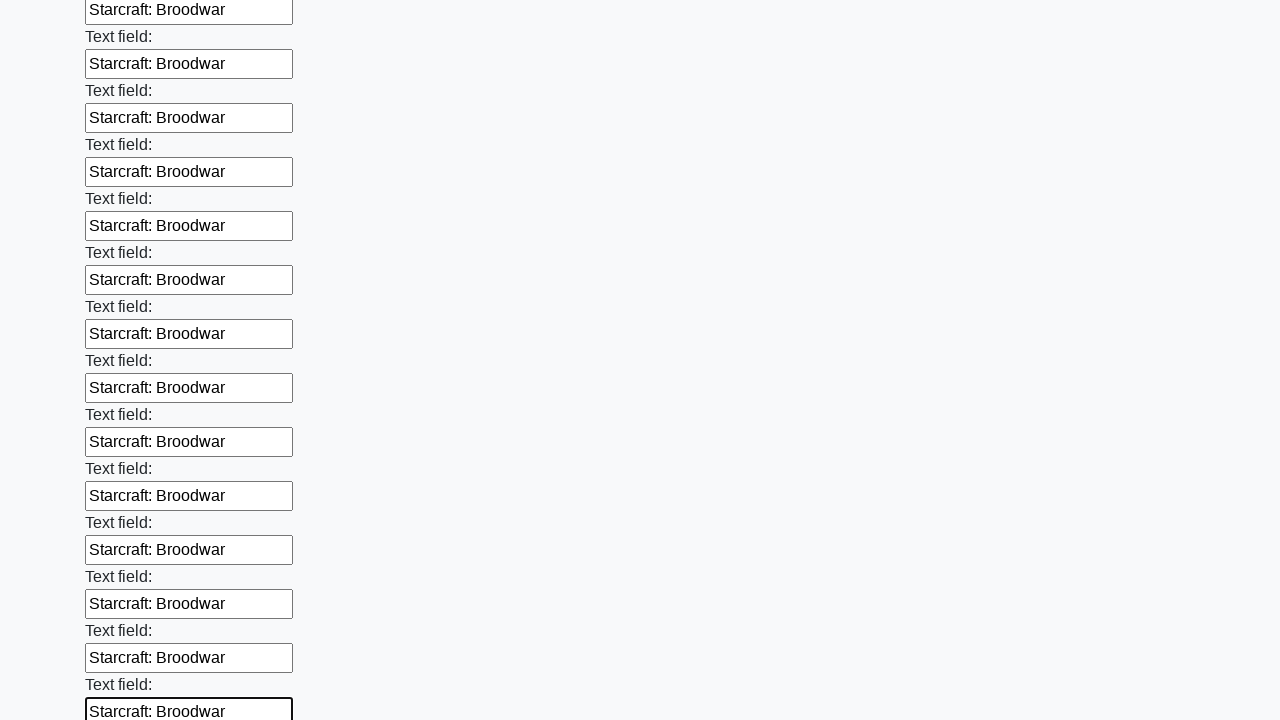

Filled an input field with 'Starcraft: Broodwar' on input >> nth=44
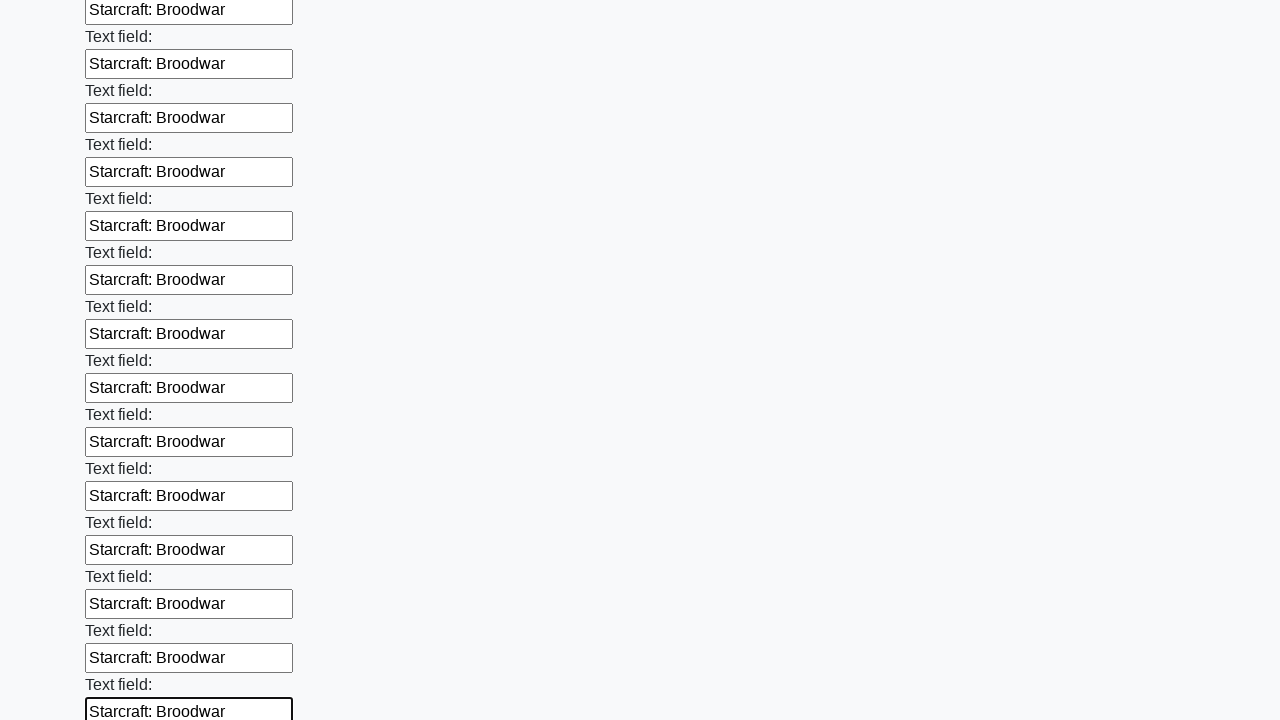

Filled an input field with 'Starcraft: Broodwar' on input >> nth=45
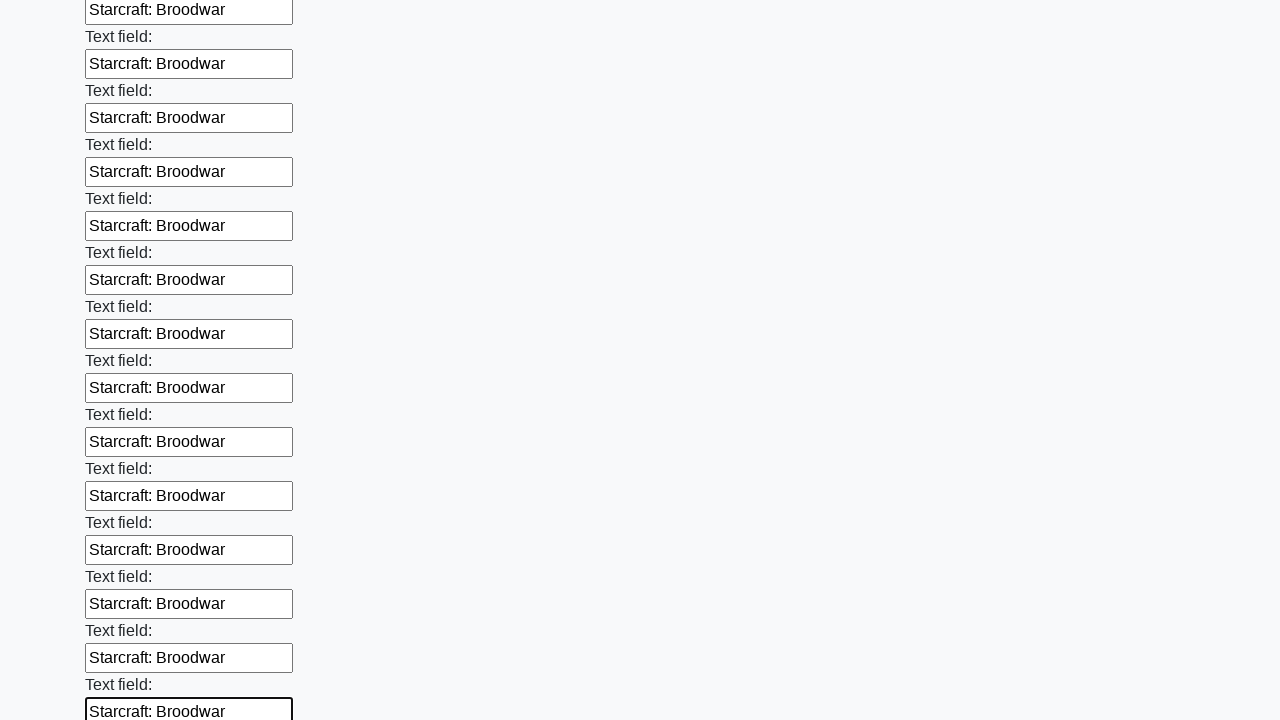

Filled an input field with 'Starcraft: Broodwar' on input >> nth=46
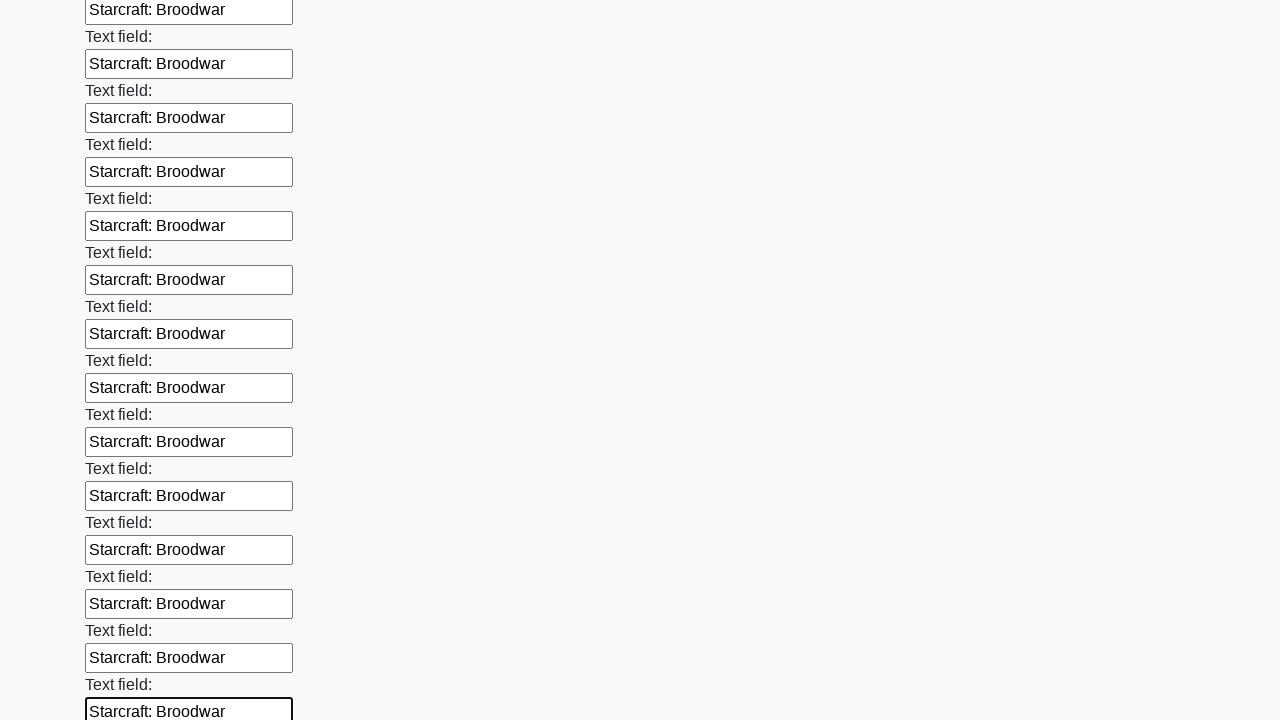

Filled an input field with 'Starcraft: Broodwar' on input >> nth=47
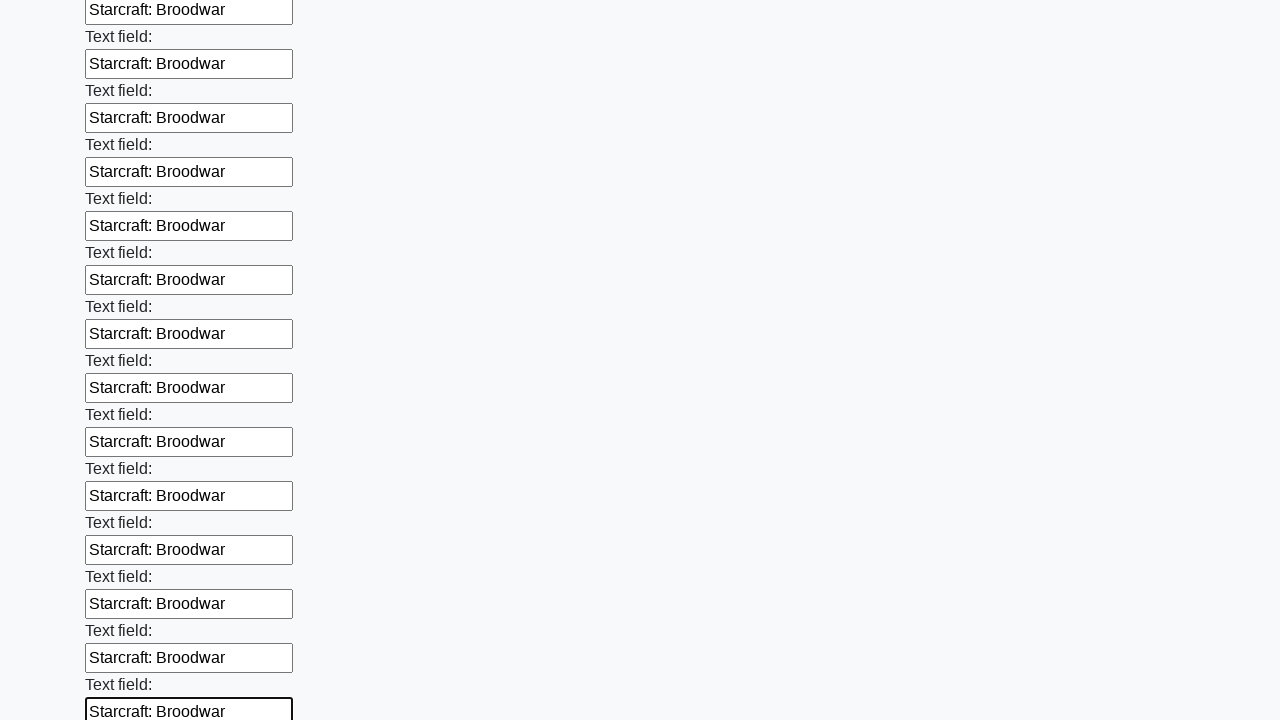

Filled an input field with 'Starcraft: Broodwar' on input >> nth=48
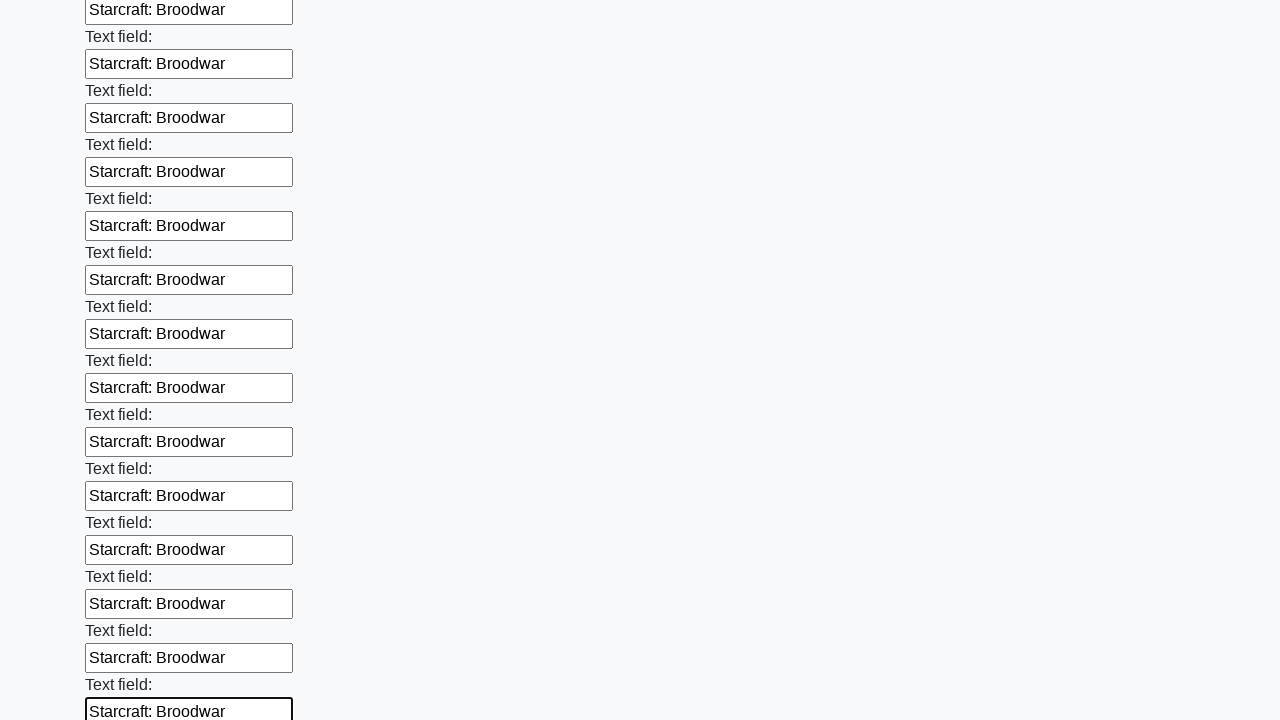

Filled an input field with 'Starcraft: Broodwar' on input >> nth=49
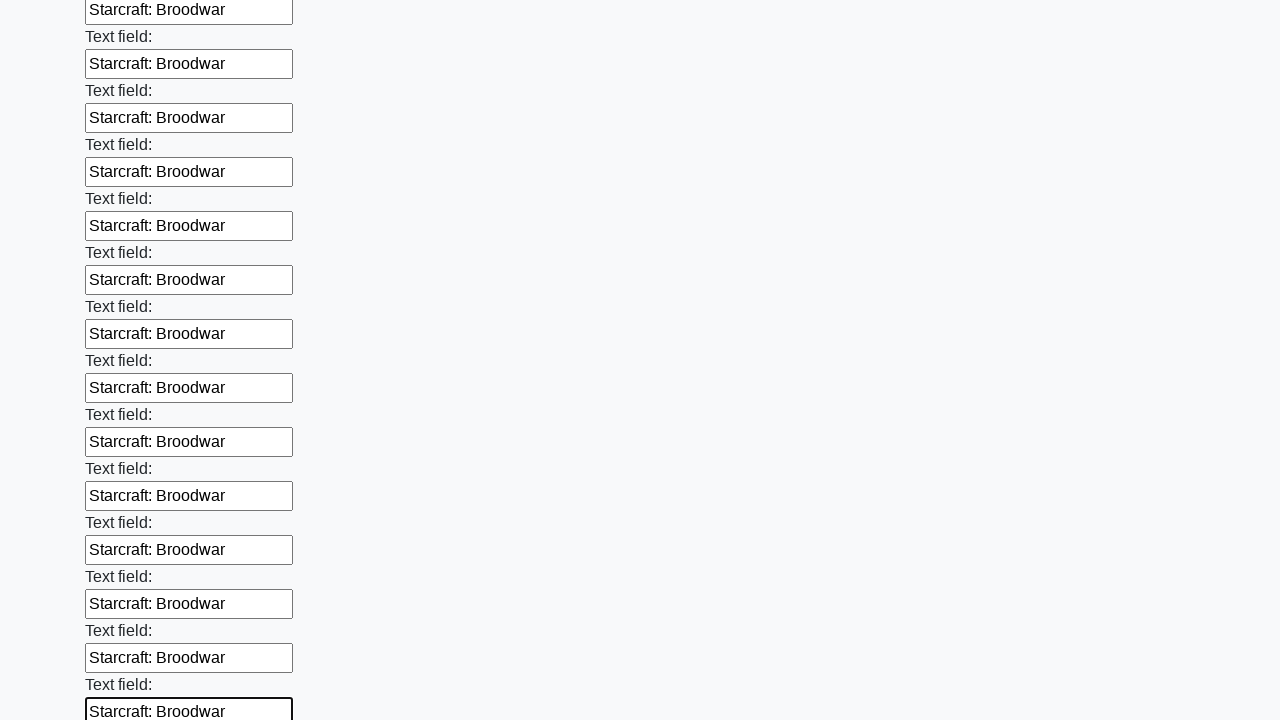

Filled an input field with 'Starcraft: Broodwar' on input >> nth=50
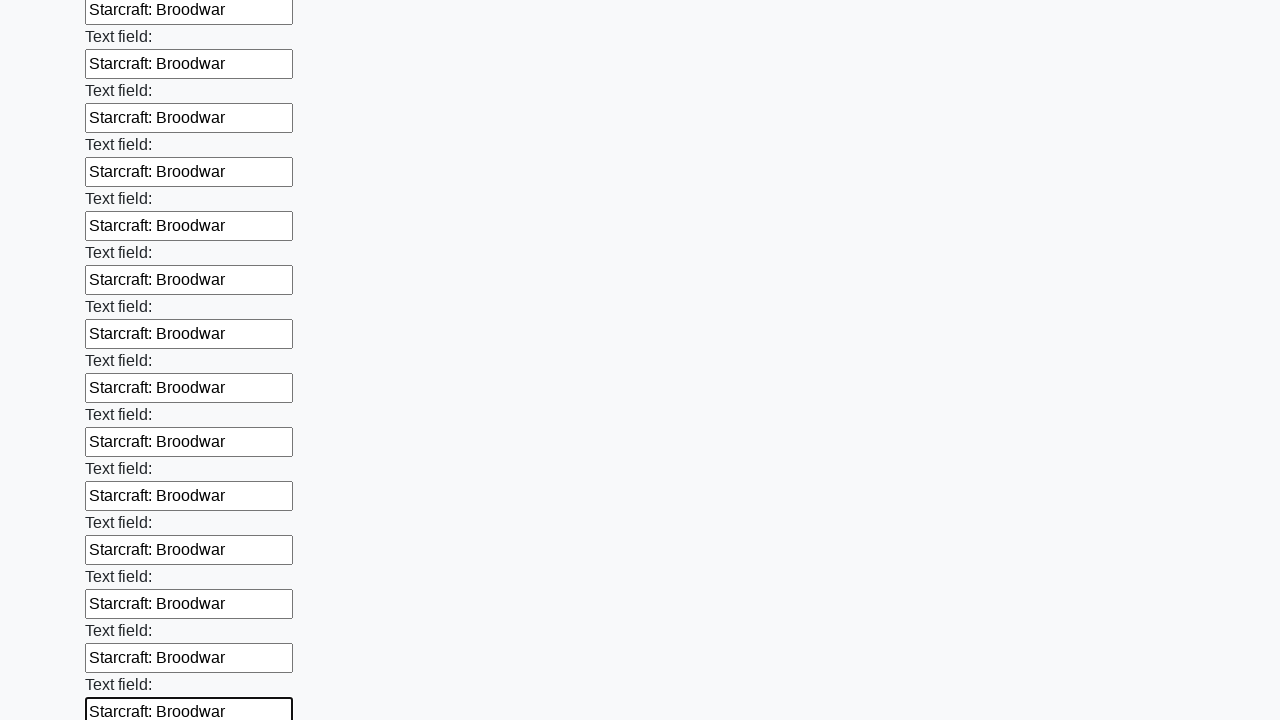

Filled an input field with 'Starcraft: Broodwar' on input >> nth=51
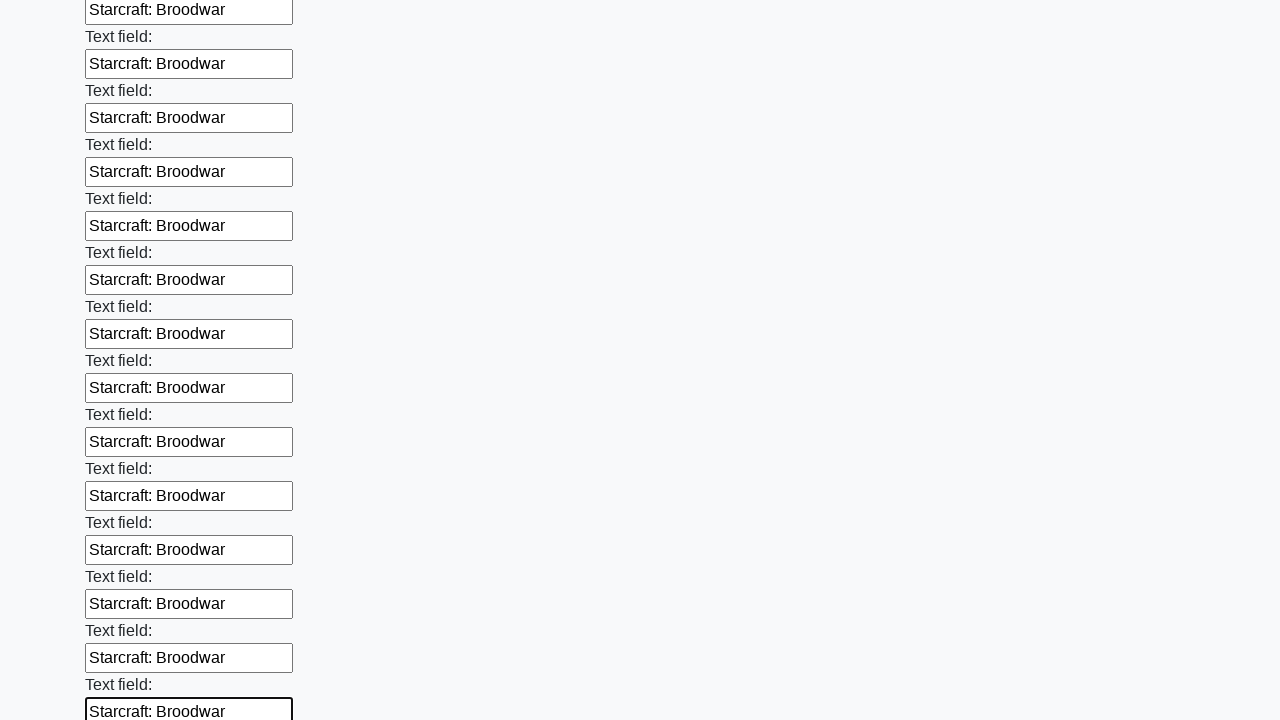

Filled an input field with 'Starcraft: Broodwar' on input >> nth=52
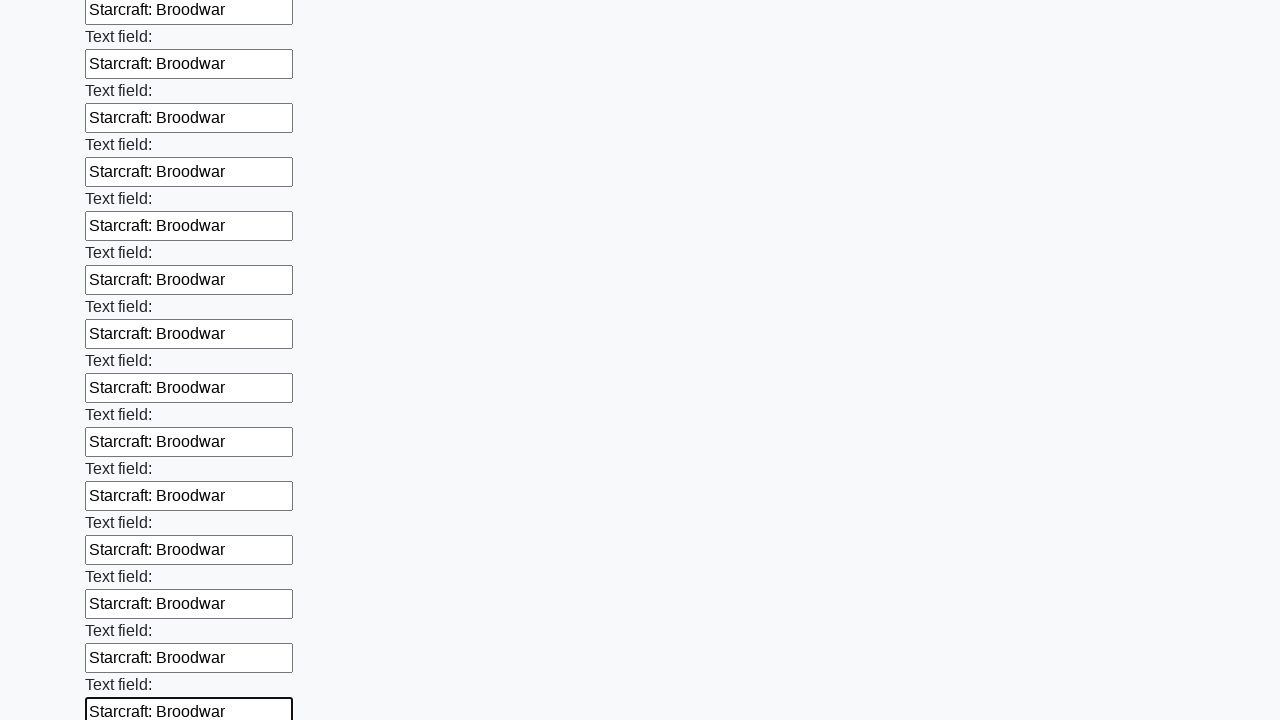

Filled an input field with 'Starcraft: Broodwar' on input >> nth=53
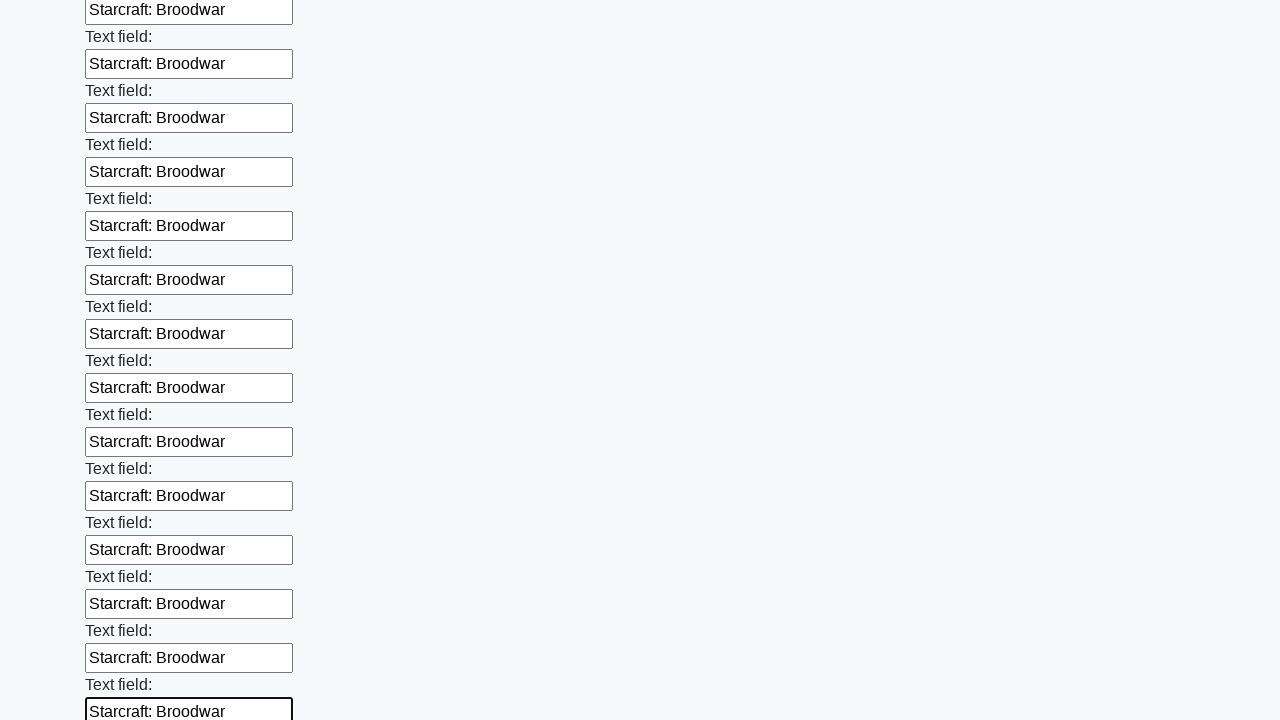

Filled an input field with 'Starcraft: Broodwar' on input >> nth=54
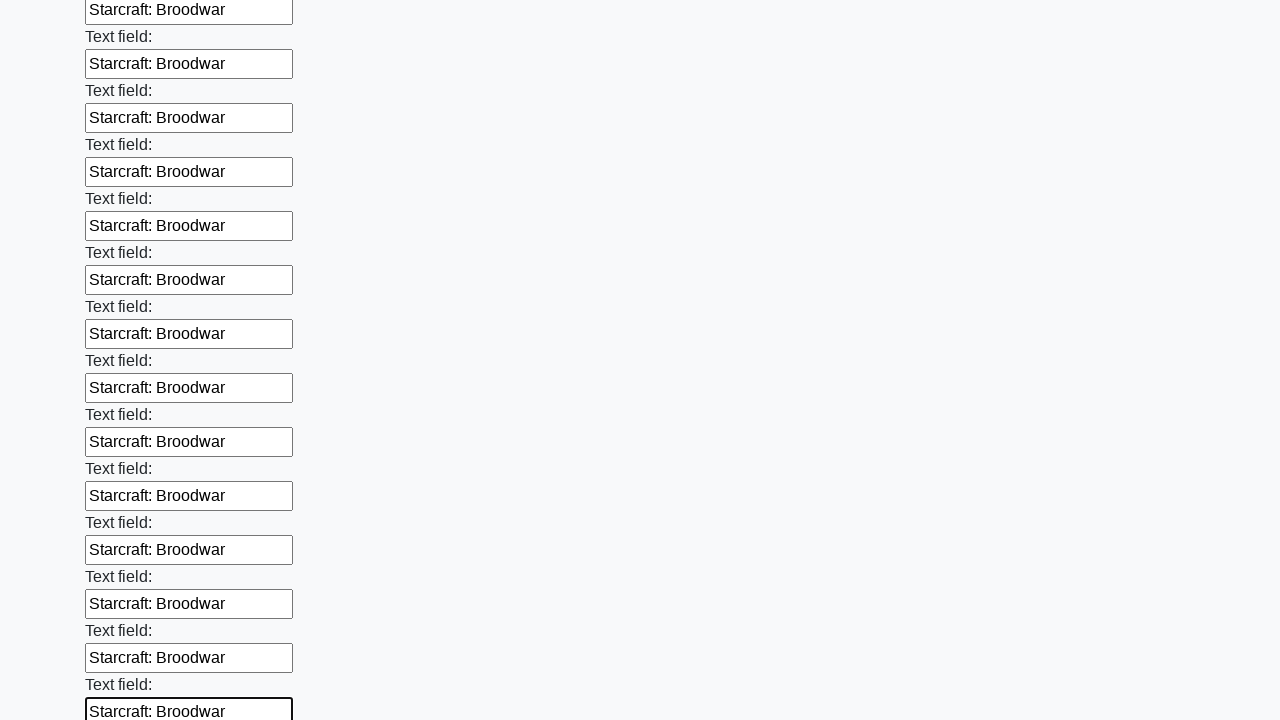

Filled an input field with 'Starcraft: Broodwar' on input >> nth=55
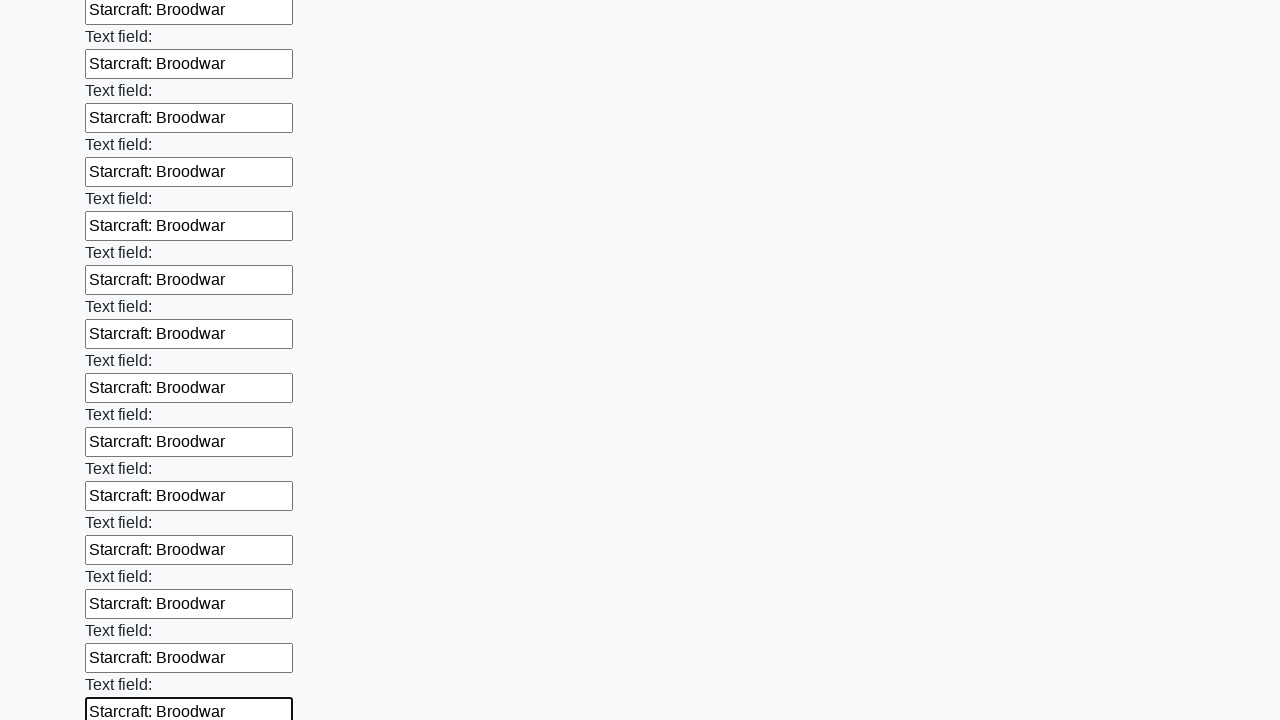

Filled an input field with 'Starcraft: Broodwar' on input >> nth=56
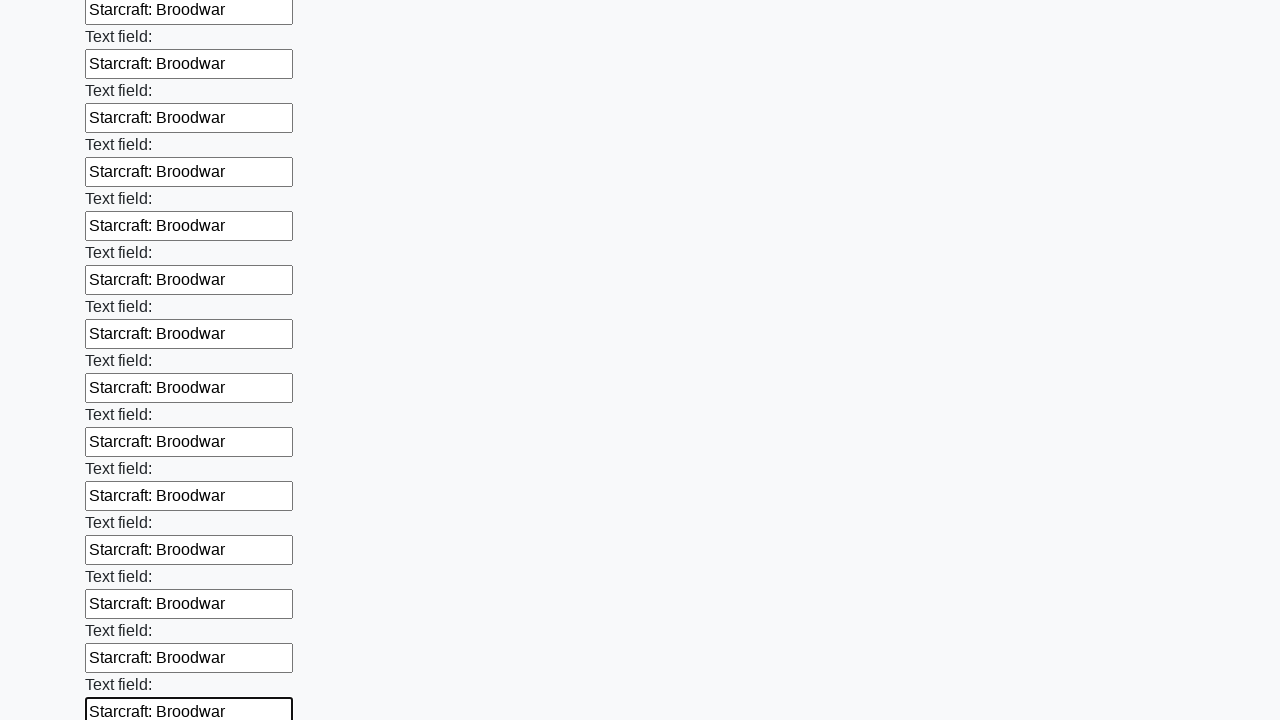

Filled an input field with 'Starcraft: Broodwar' on input >> nth=57
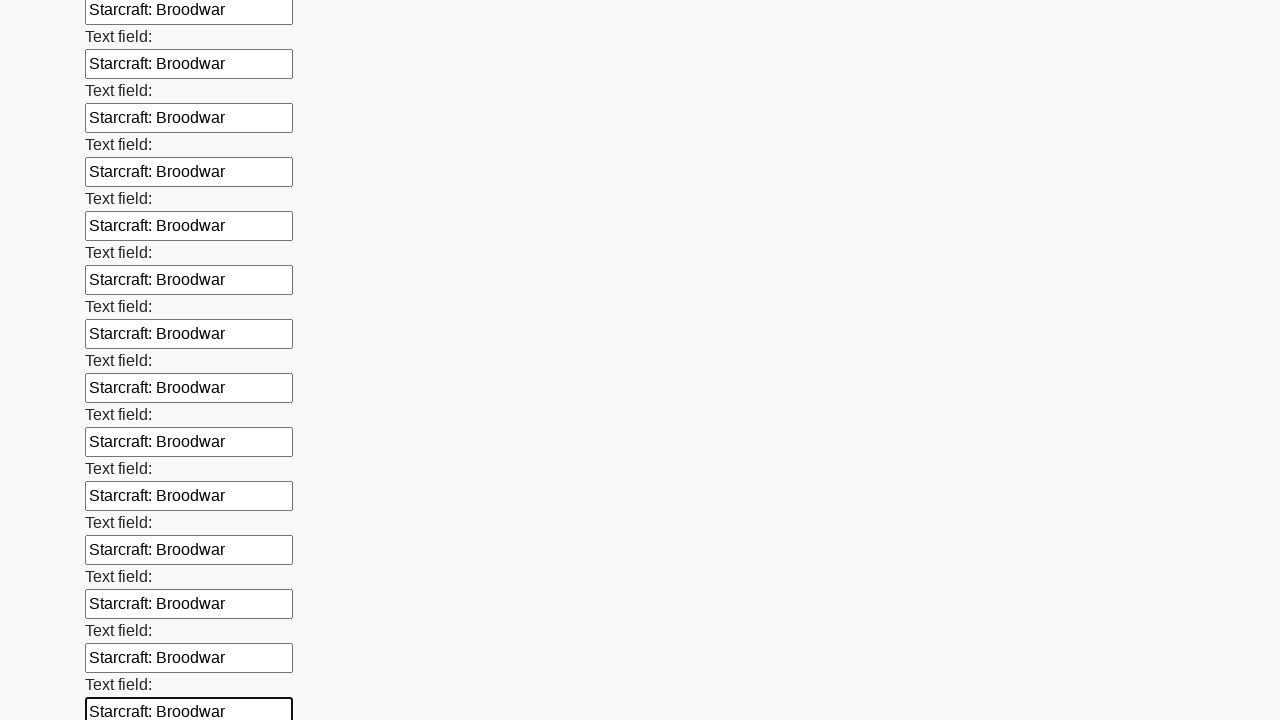

Filled an input field with 'Starcraft: Broodwar' on input >> nth=58
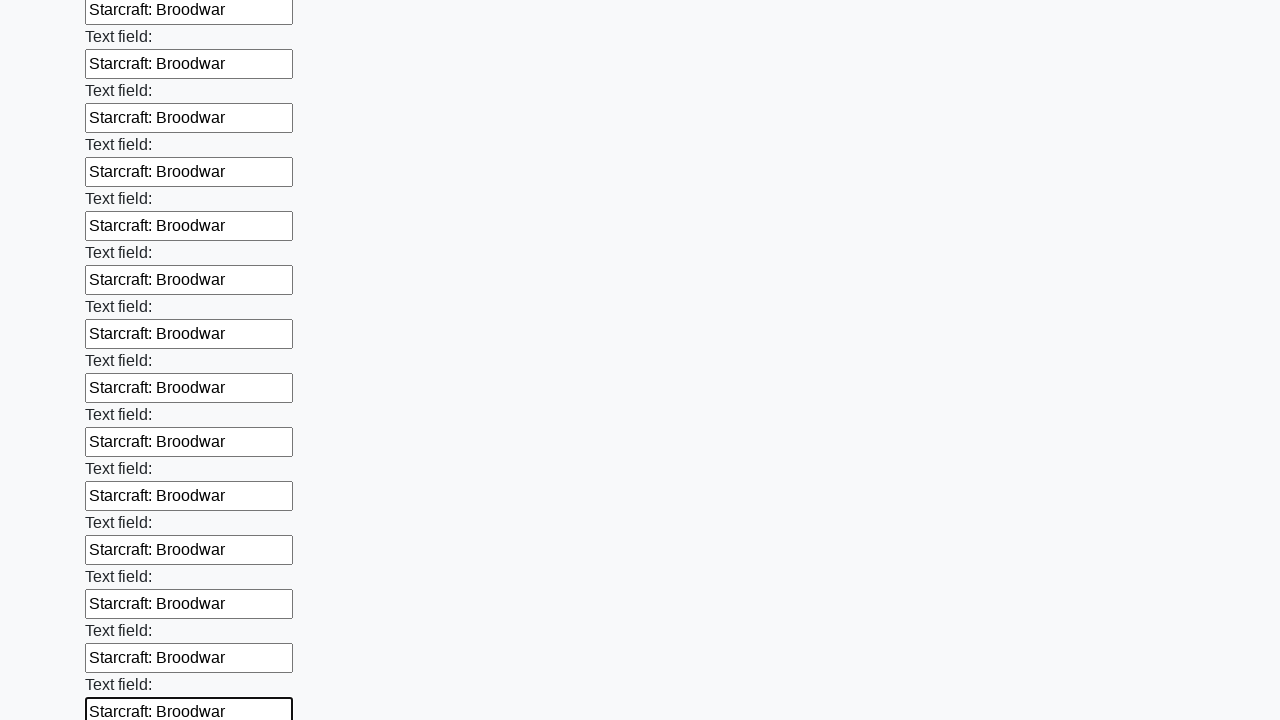

Filled an input field with 'Starcraft: Broodwar' on input >> nth=59
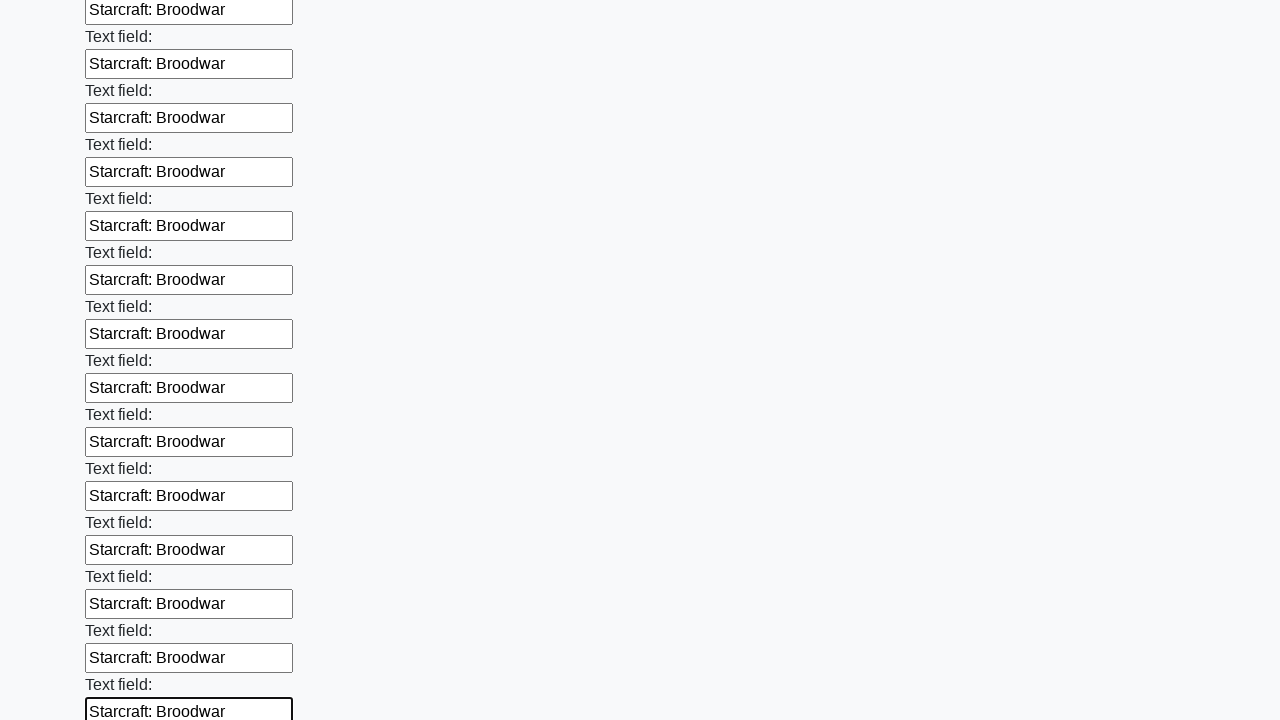

Filled an input field with 'Starcraft: Broodwar' on input >> nth=60
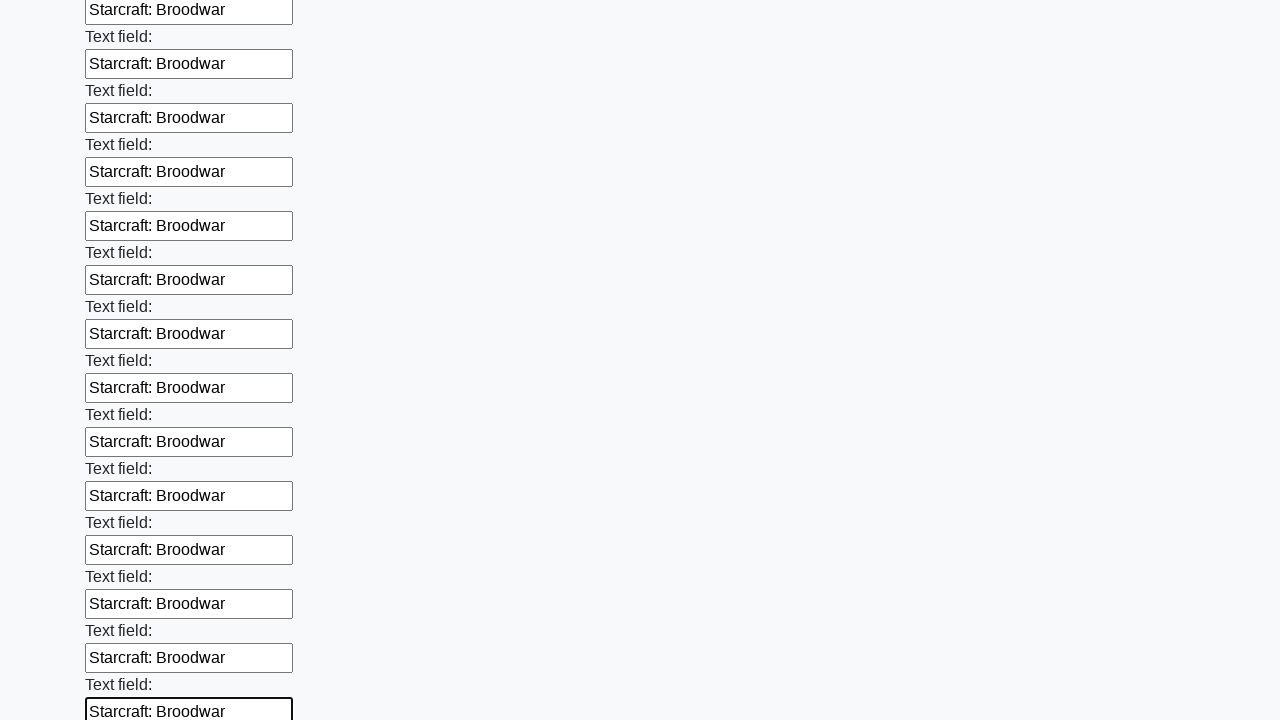

Filled an input field with 'Starcraft: Broodwar' on input >> nth=61
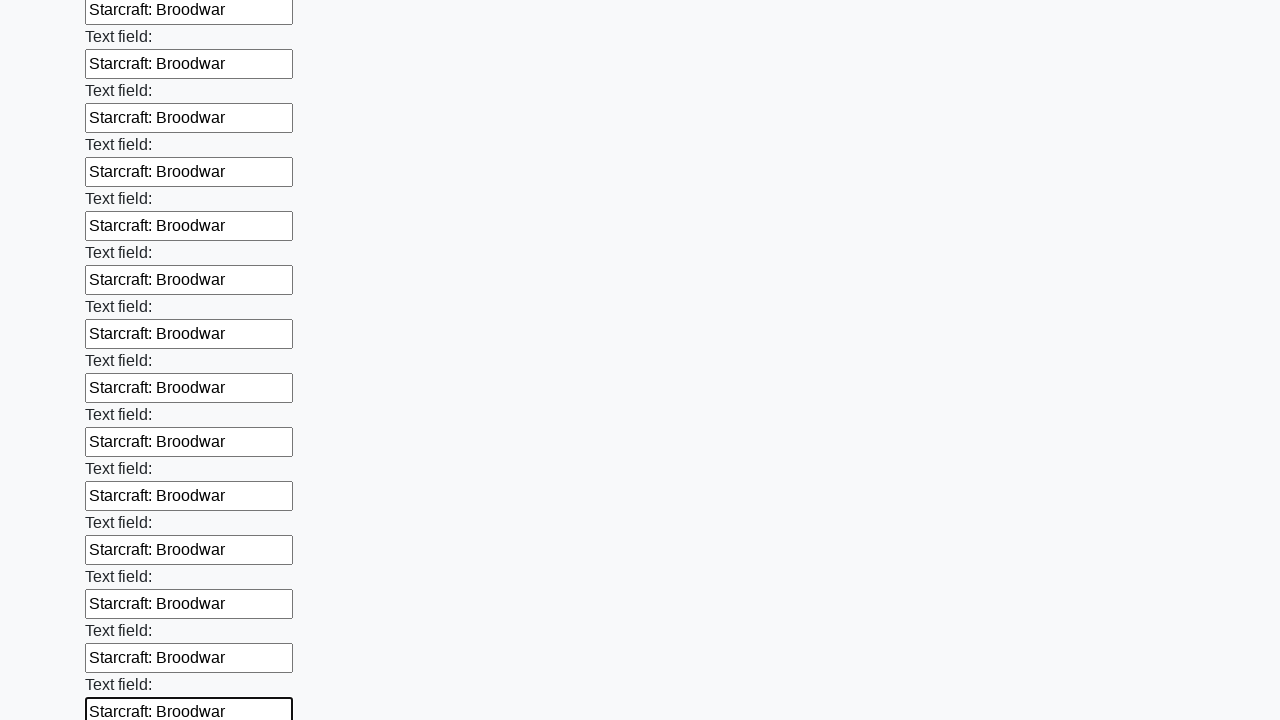

Filled an input field with 'Starcraft: Broodwar' on input >> nth=62
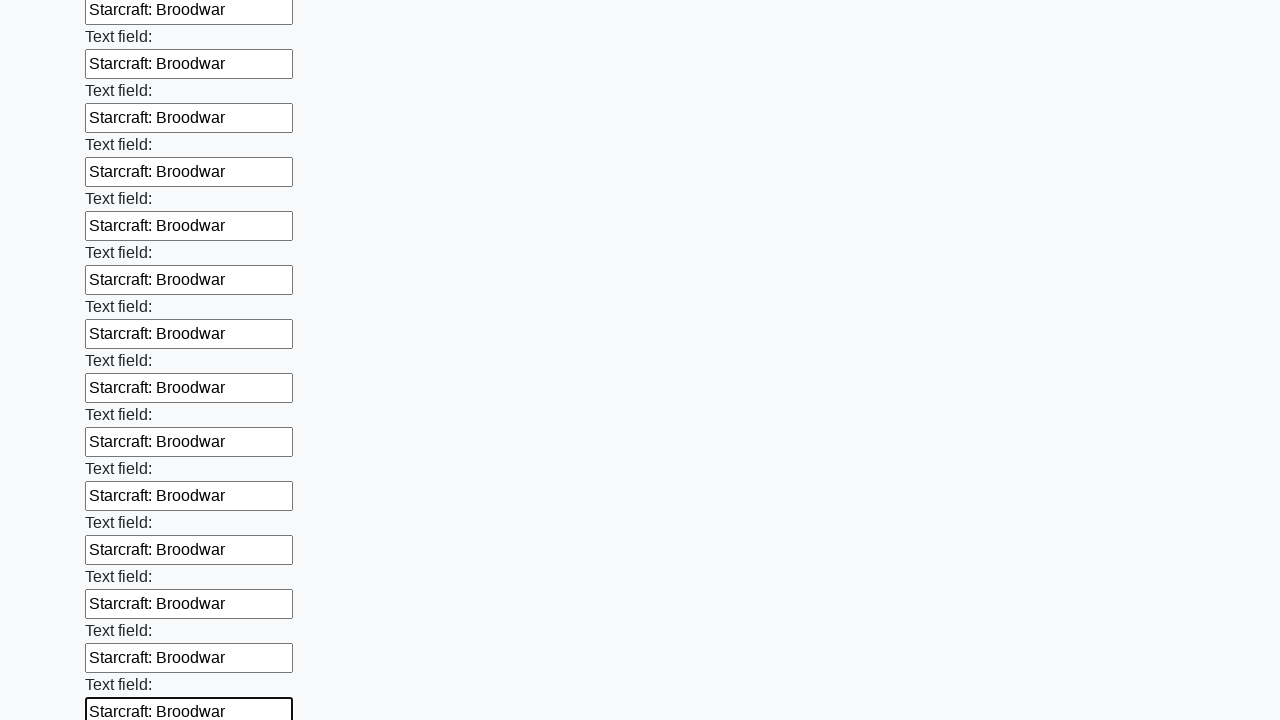

Filled an input field with 'Starcraft: Broodwar' on input >> nth=63
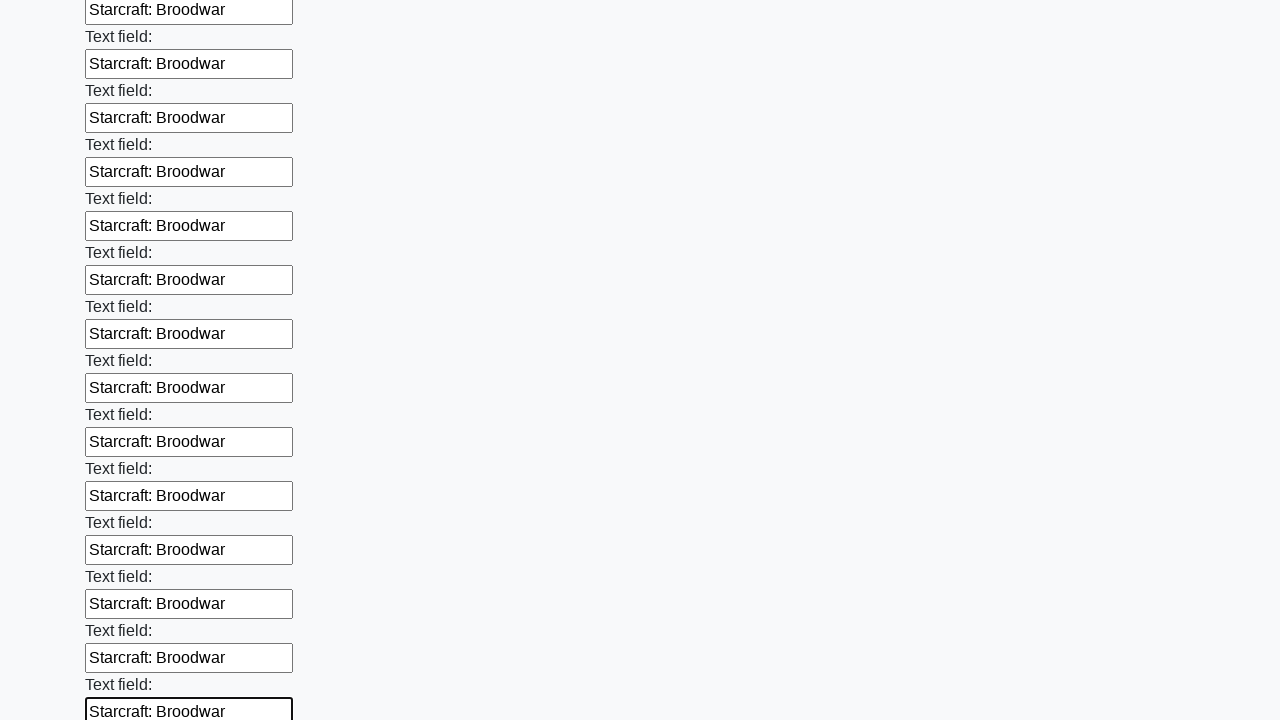

Filled an input field with 'Starcraft: Broodwar' on input >> nth=64
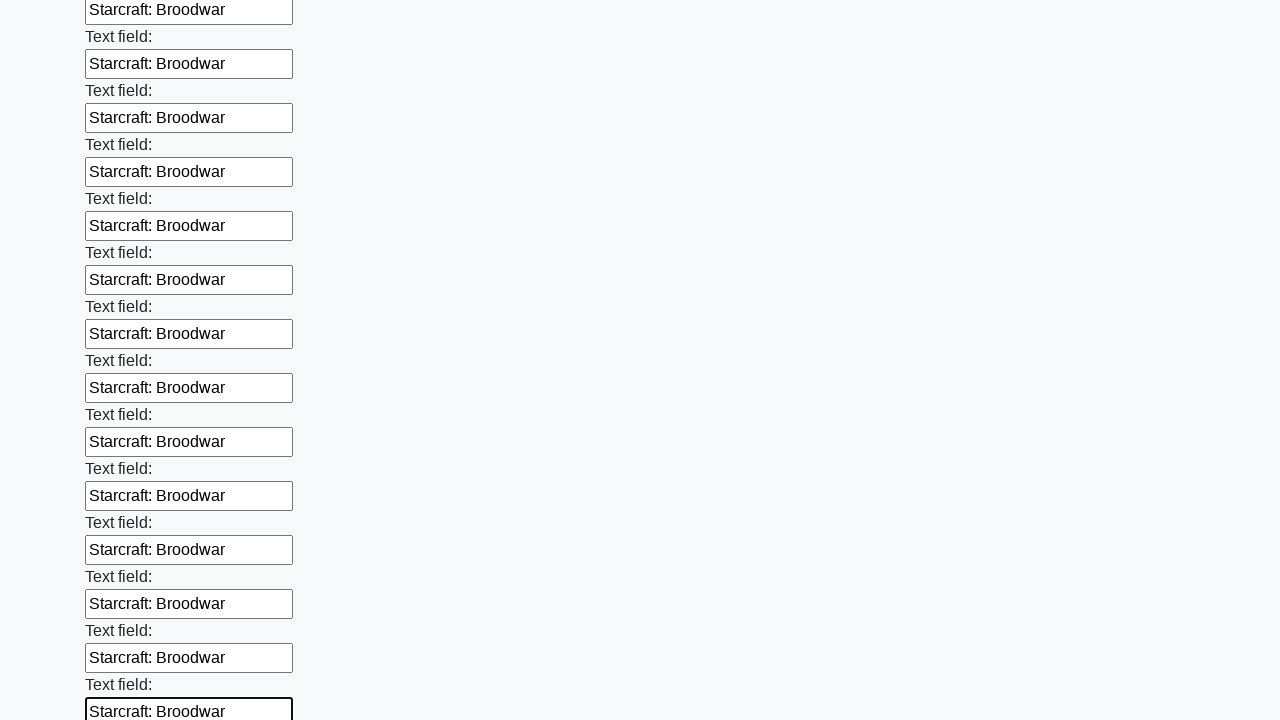

Filled an input field with 'Starcraft: Broodwar' on input >> nth=65
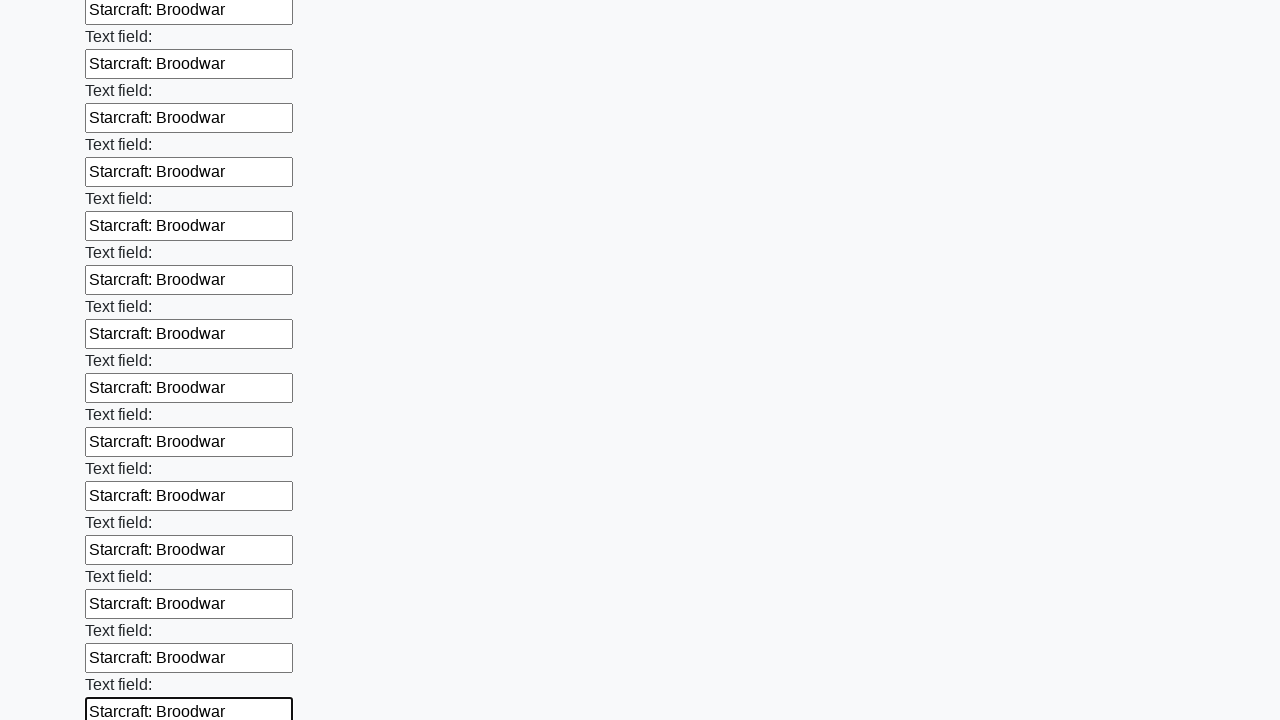

Filled an input field with 'Starcraft: Broodwar' on input >> nth=66
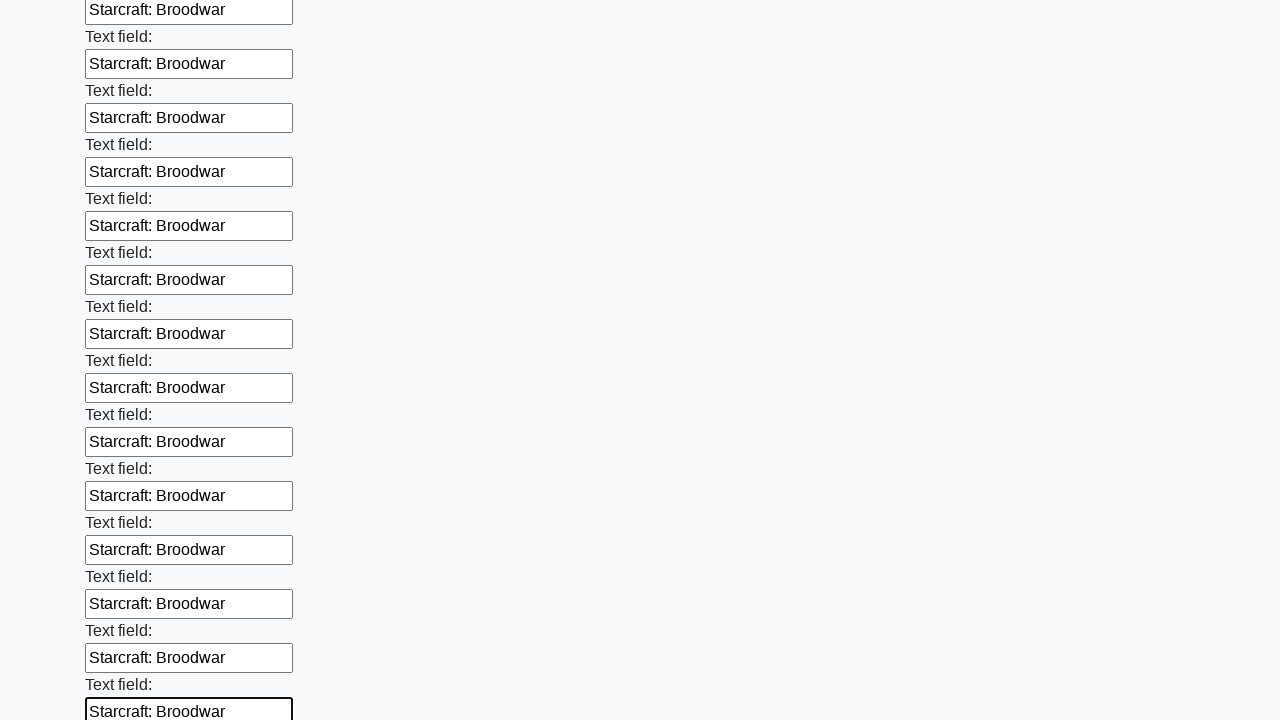

Filled an input field with 'Starcraft: Broodwar' on input >> nth=67
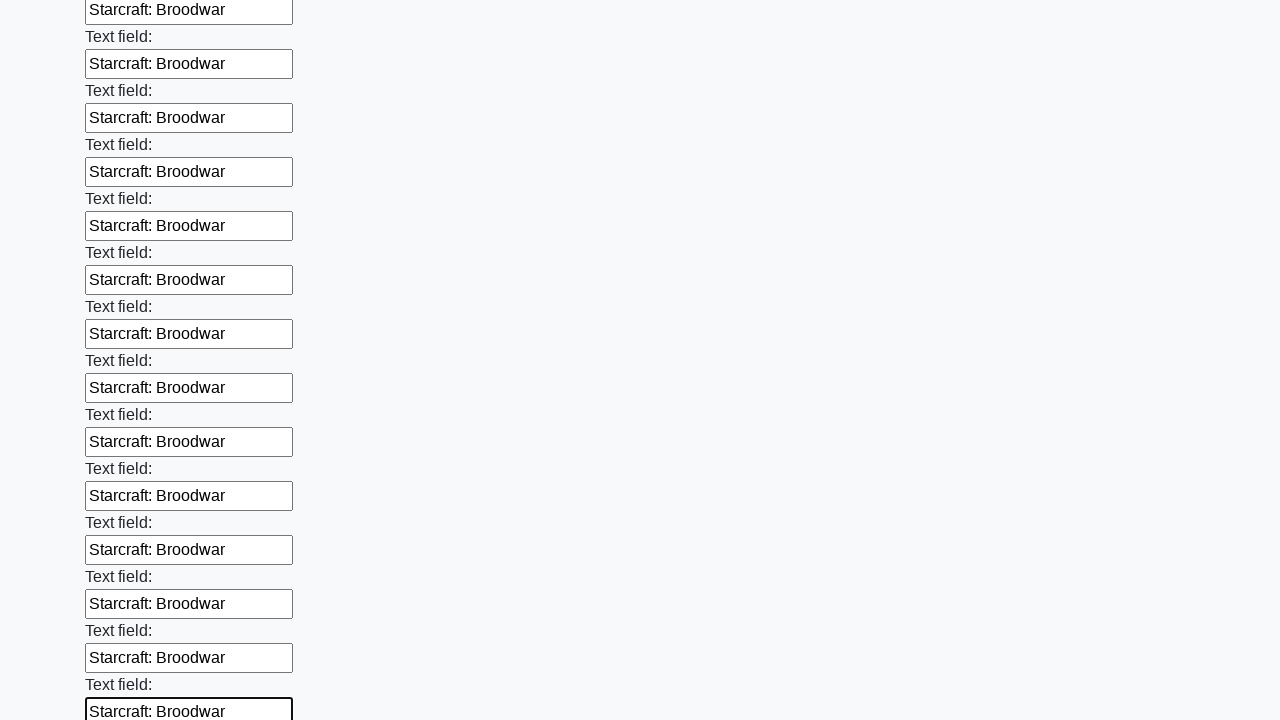

Filled an input field with 'Starcraft: Broodwar' on input >> nth=68
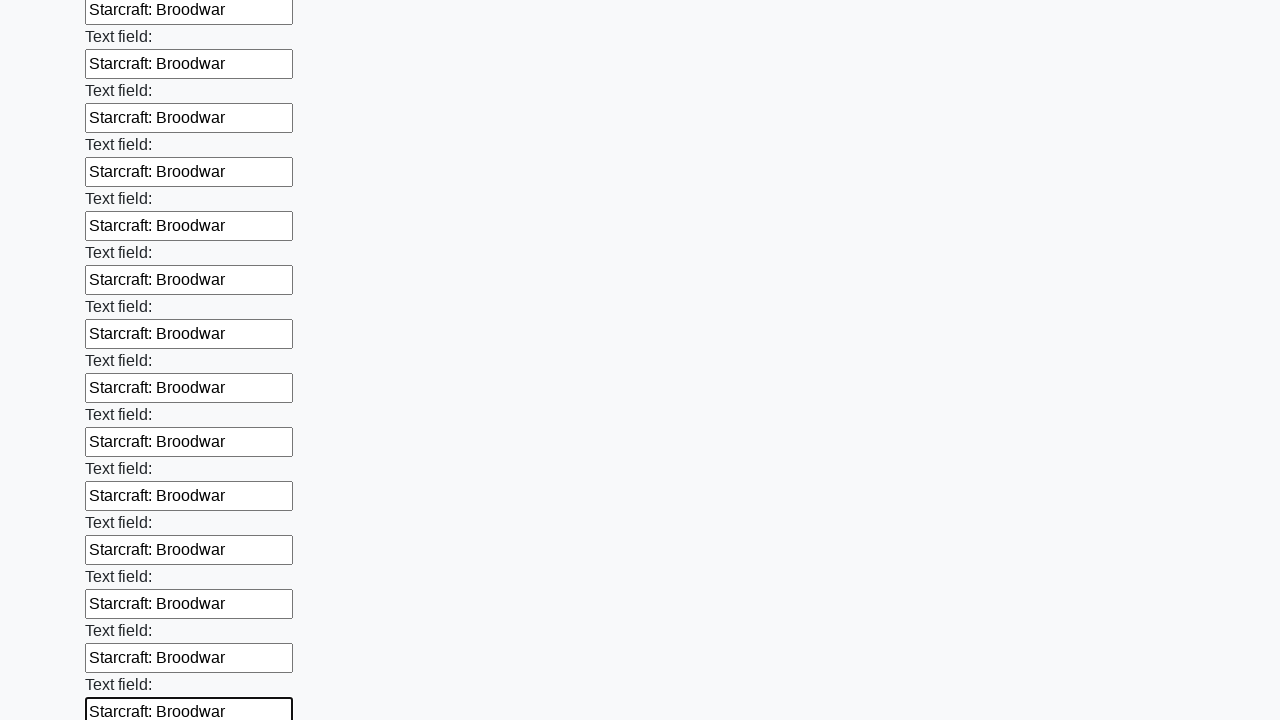

Filled an input field with 'Starcraft: Broodwar' on input >> nth=69
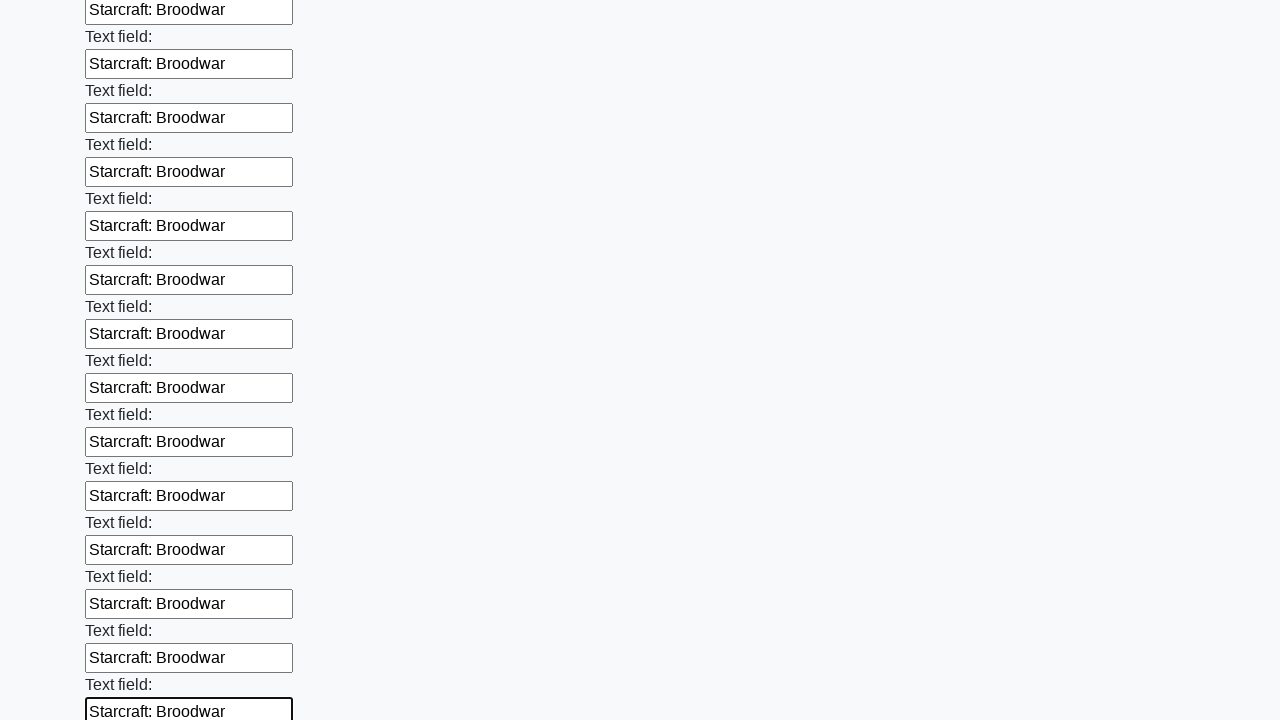

Filled an input field with 'Starcraft: Broodwar' on input >> nth=70
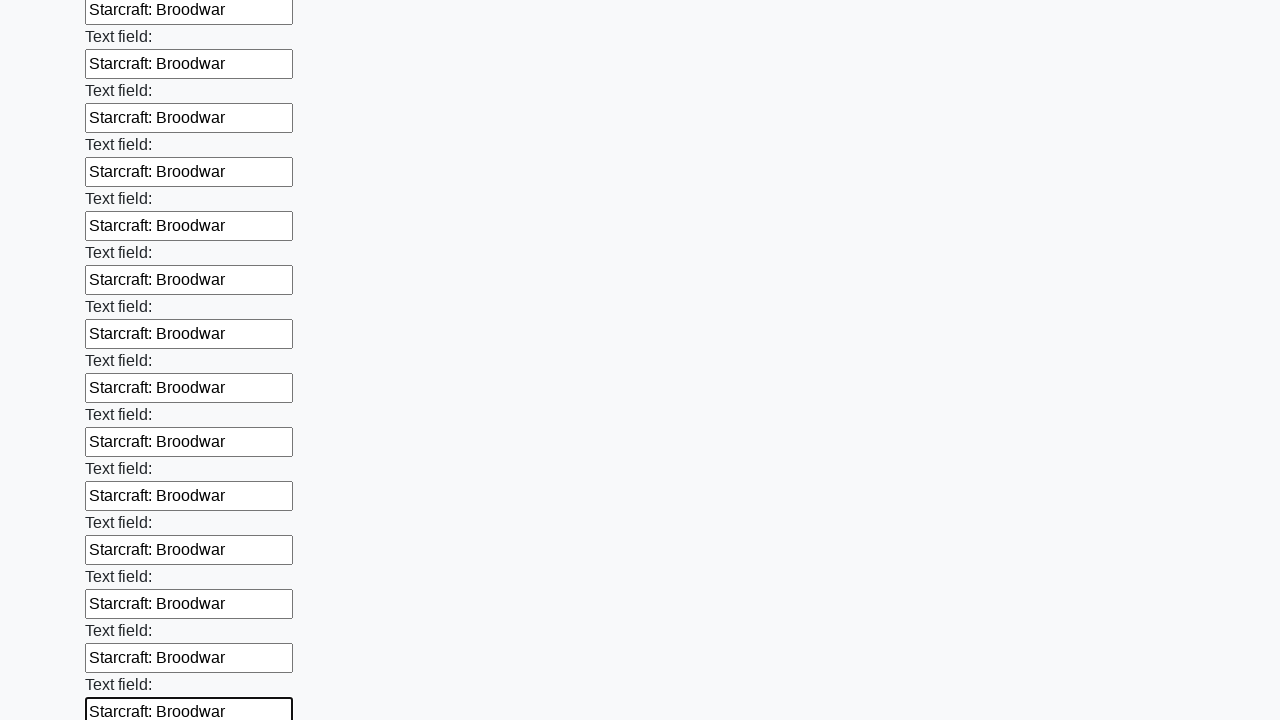

Filled an input field with 'Starcraft: Broodwar' on input >> nth=71
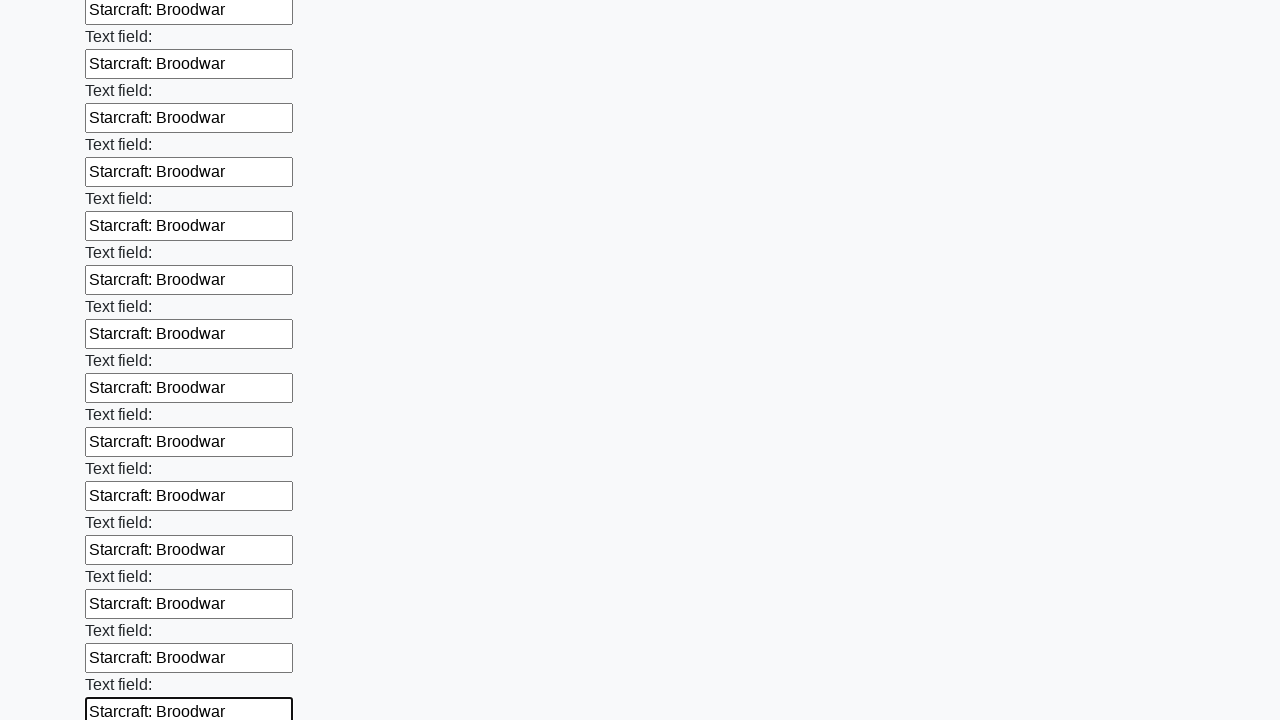

Filled an input field with 'Starcraft: Broodwar' on input >> nth=72
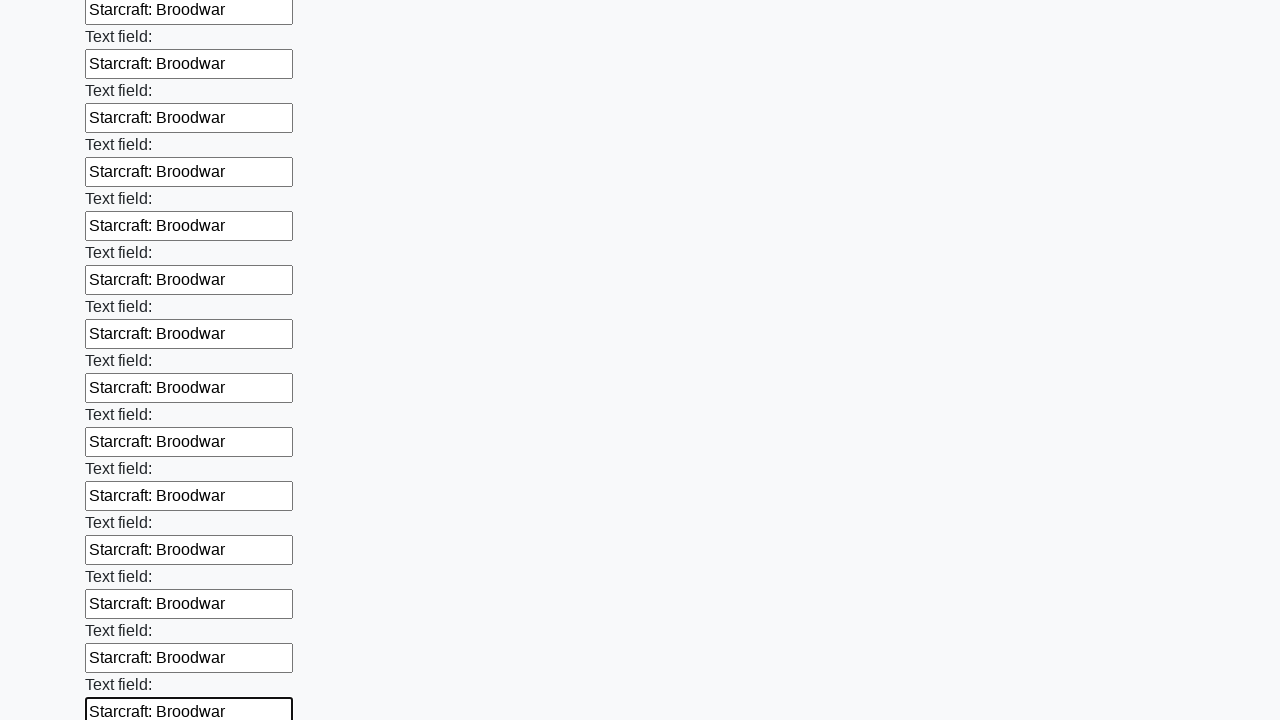

Filled an input field with 'Starcraft: Broodwar' on input >> nth=73
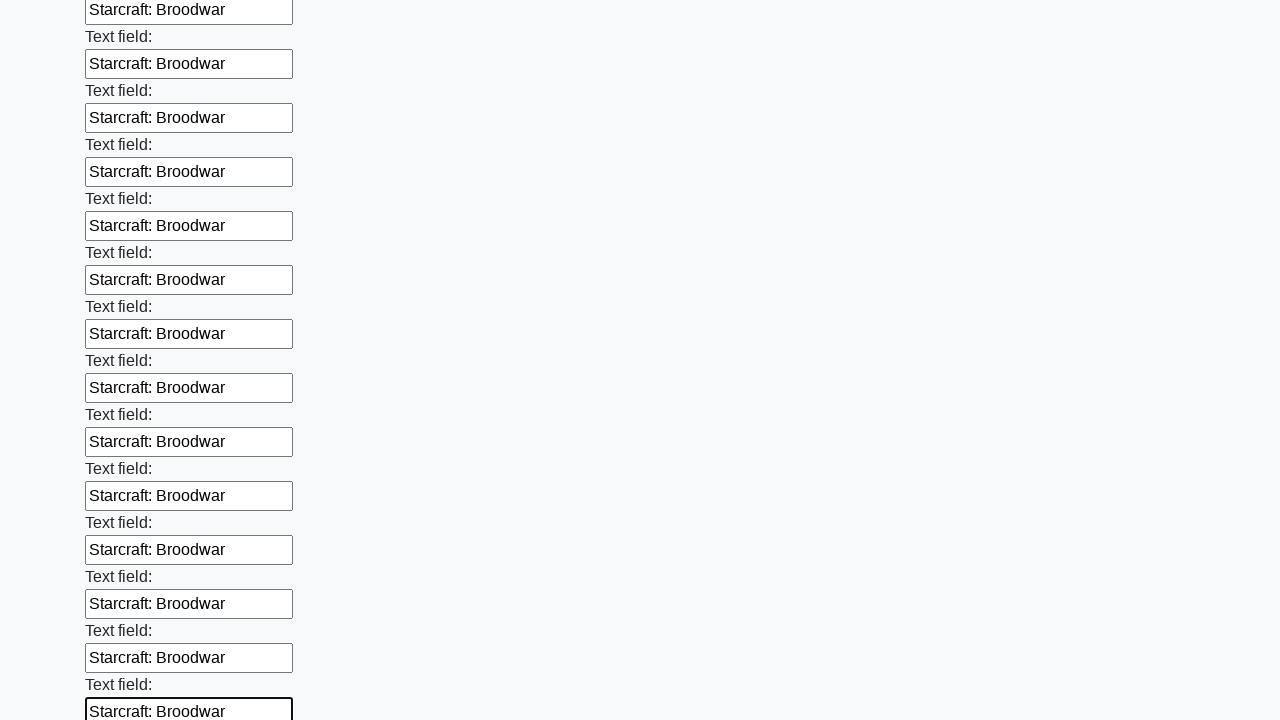

Filled an input field with 'Starcraft: Broodwar' on input >> nth=74
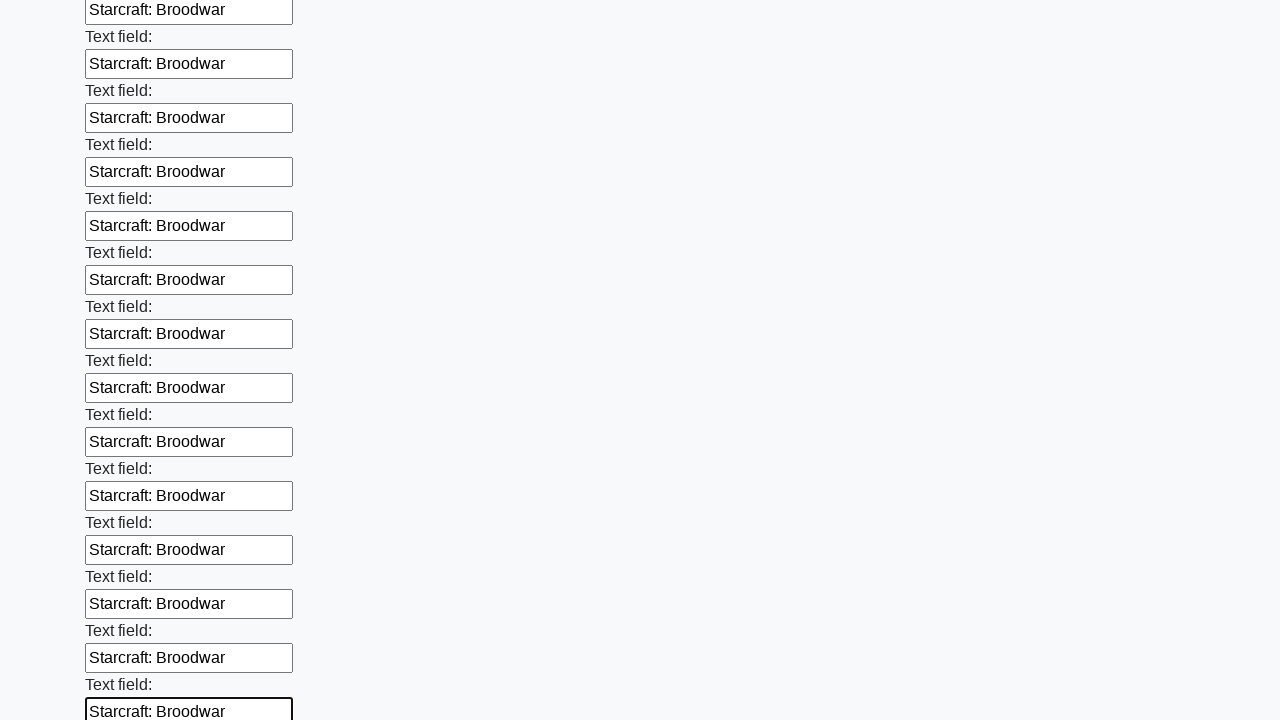

Filled an input field with 'Starcraft: Broodwar' on input >> nth=75
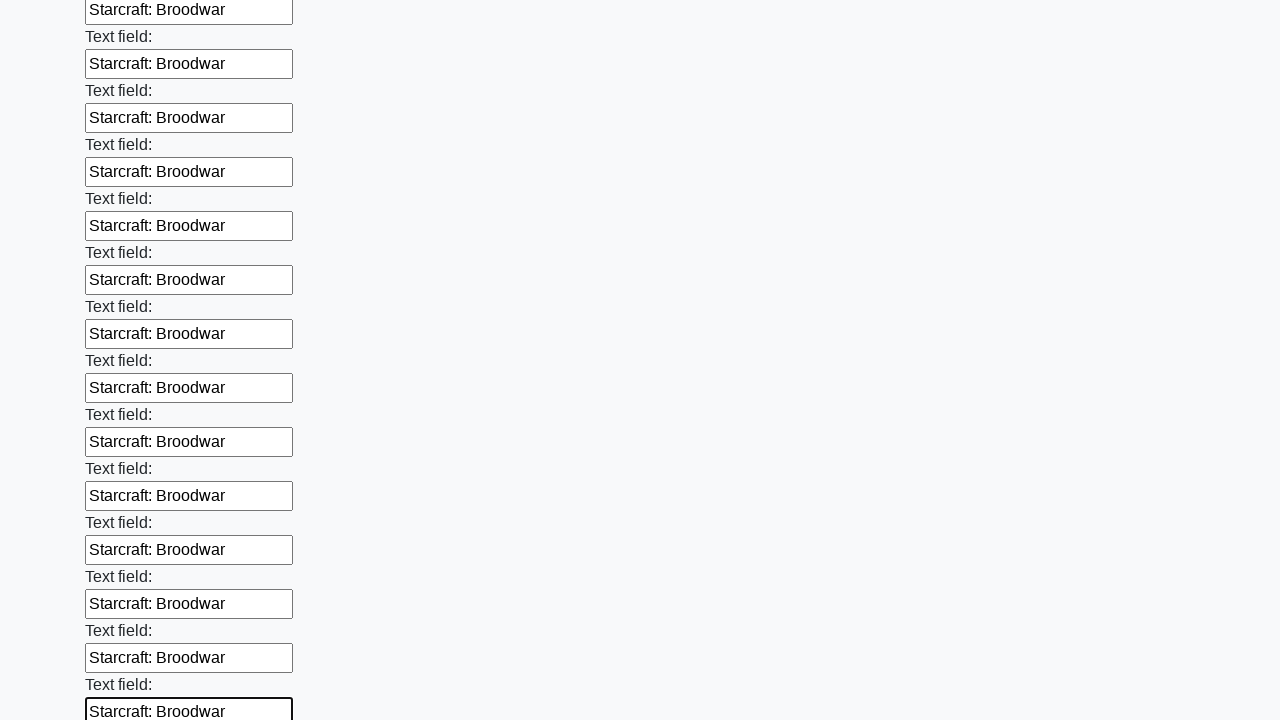

Filled an input field with 'Starcraft: Broodwar' on input >> nth=76
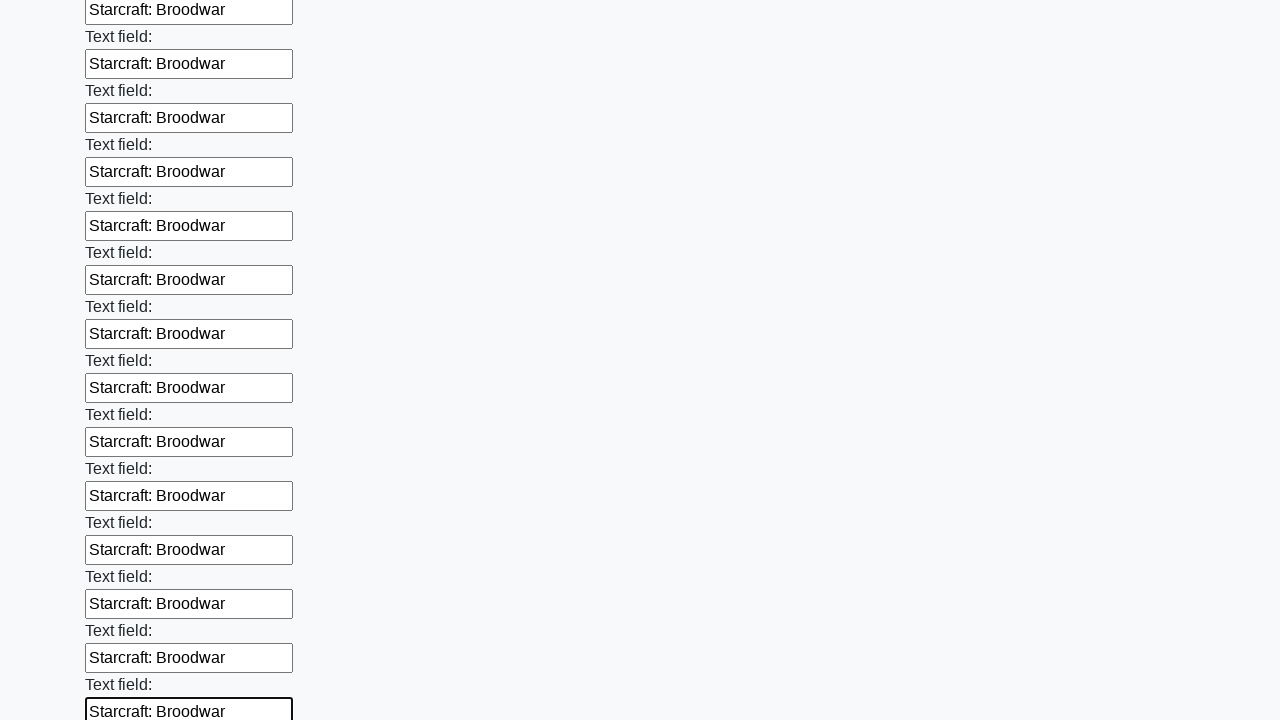

Filled an input field with 'Starcraft: Broodwar' on input >> nth=77
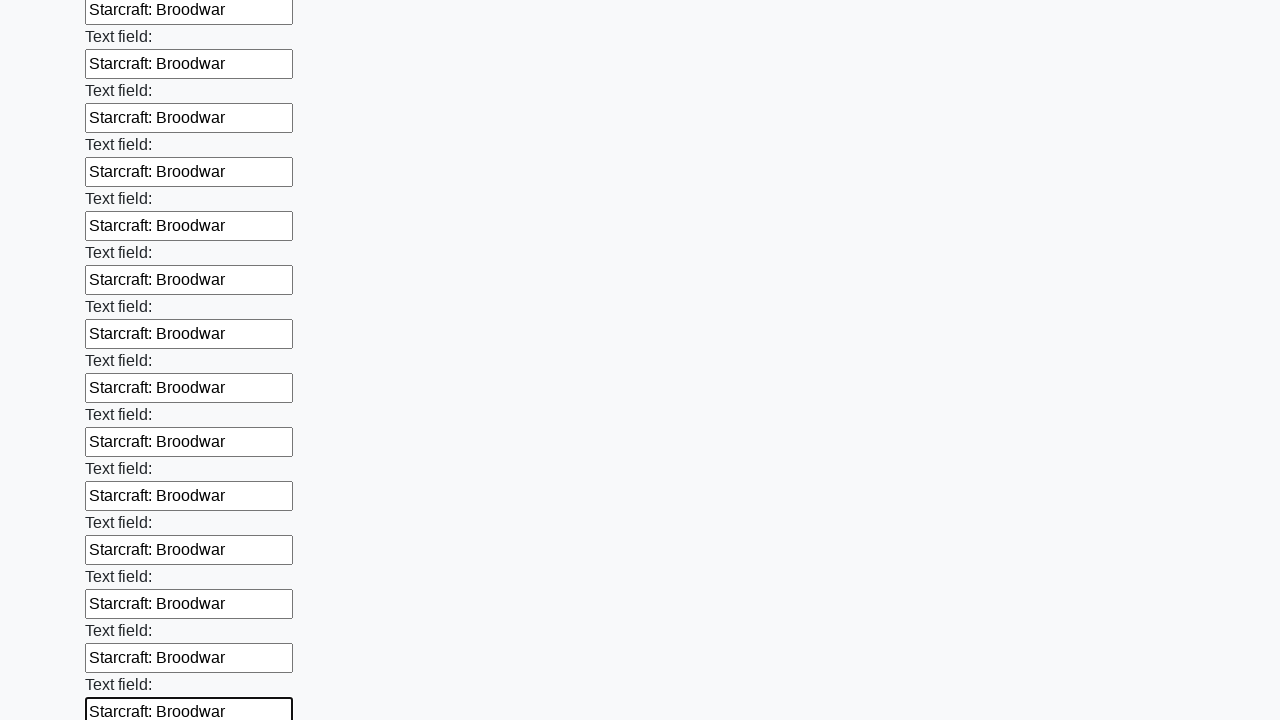

Filled an input field with 'Starcraft: Broodwar' on input >> nth=78
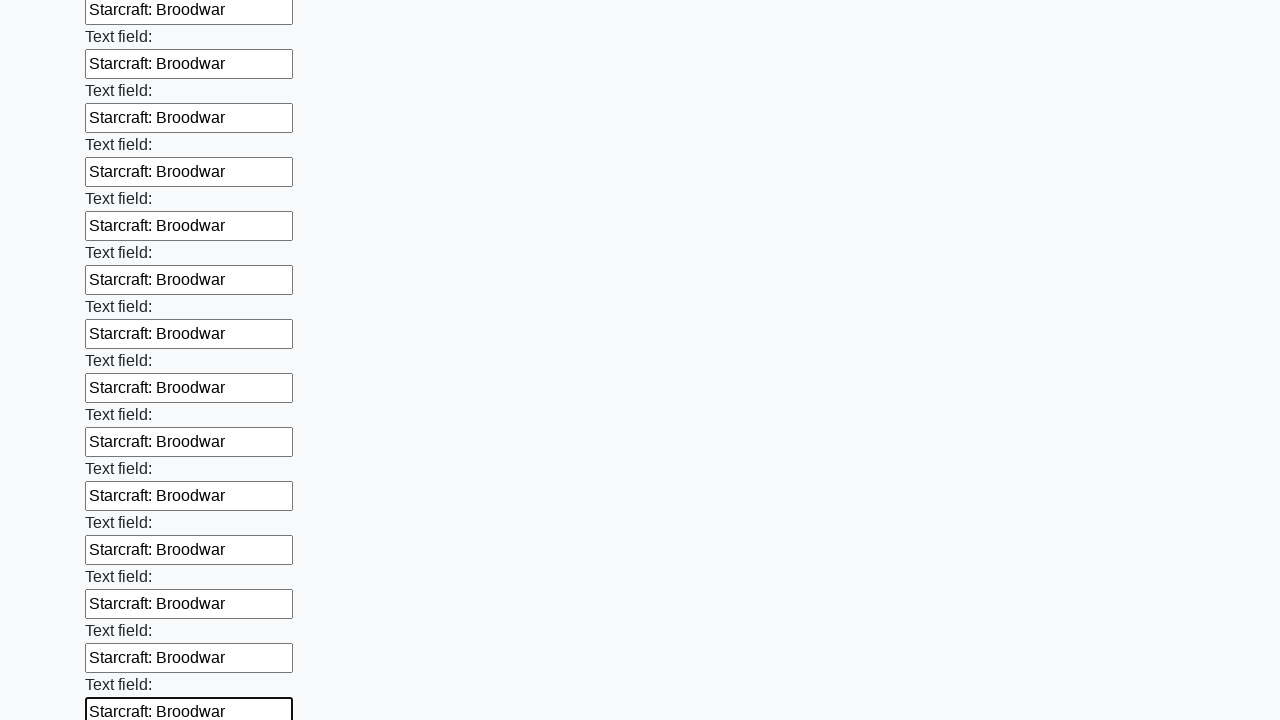

Filled an input field with 'Starcraft: Broodwar' on input >> nth=79
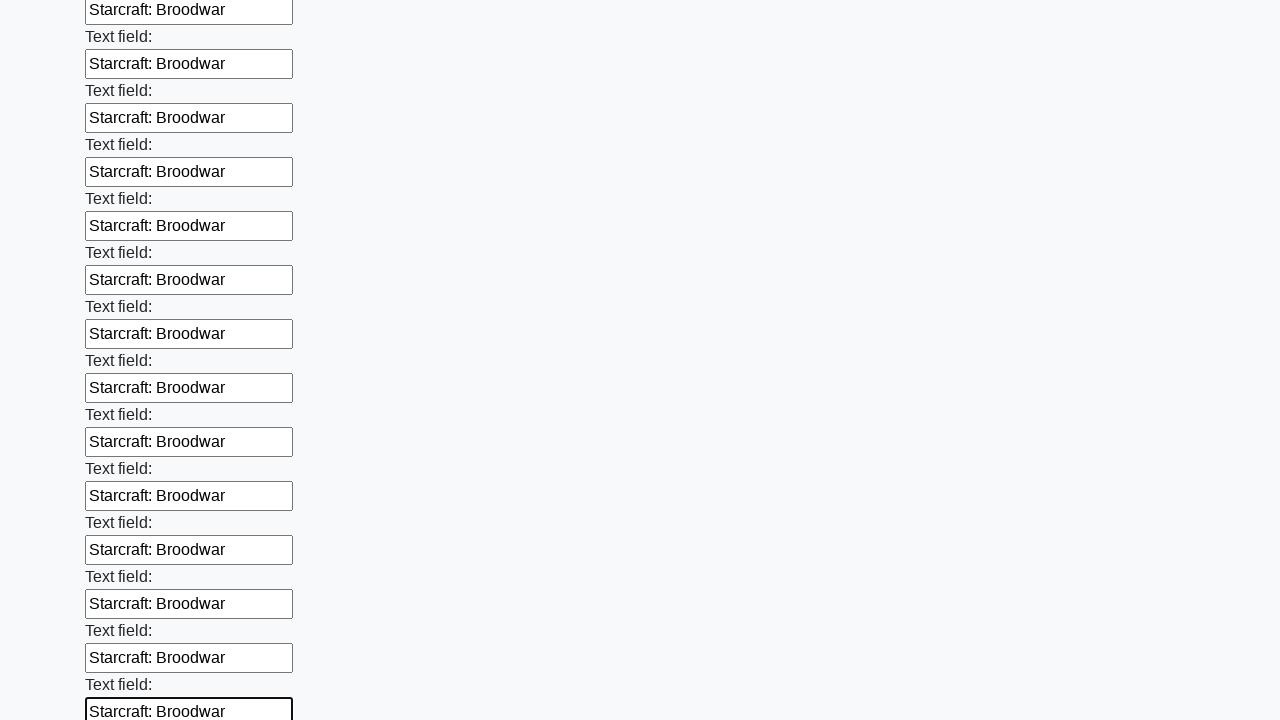

Filled an input field with 'Starcraft: Broodwar' on input >> nth=80
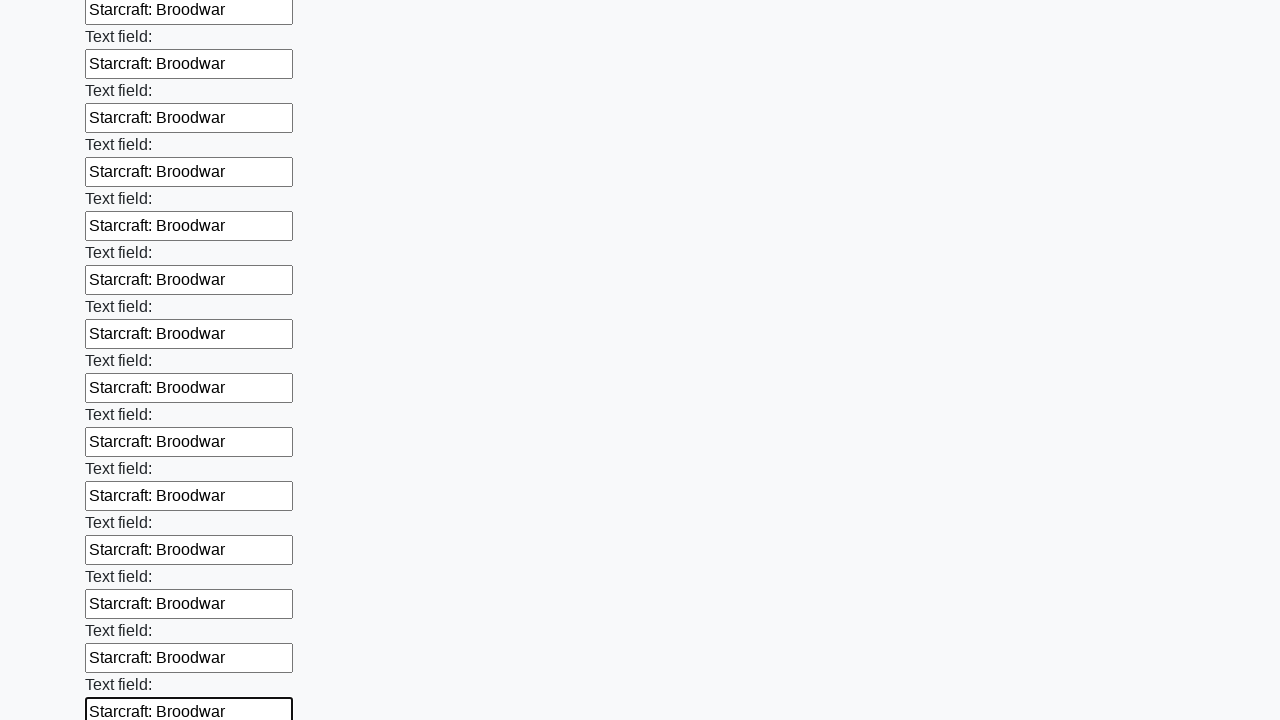

Filled an input field with 'Starcraft: Broodwar' on input >> nth=81
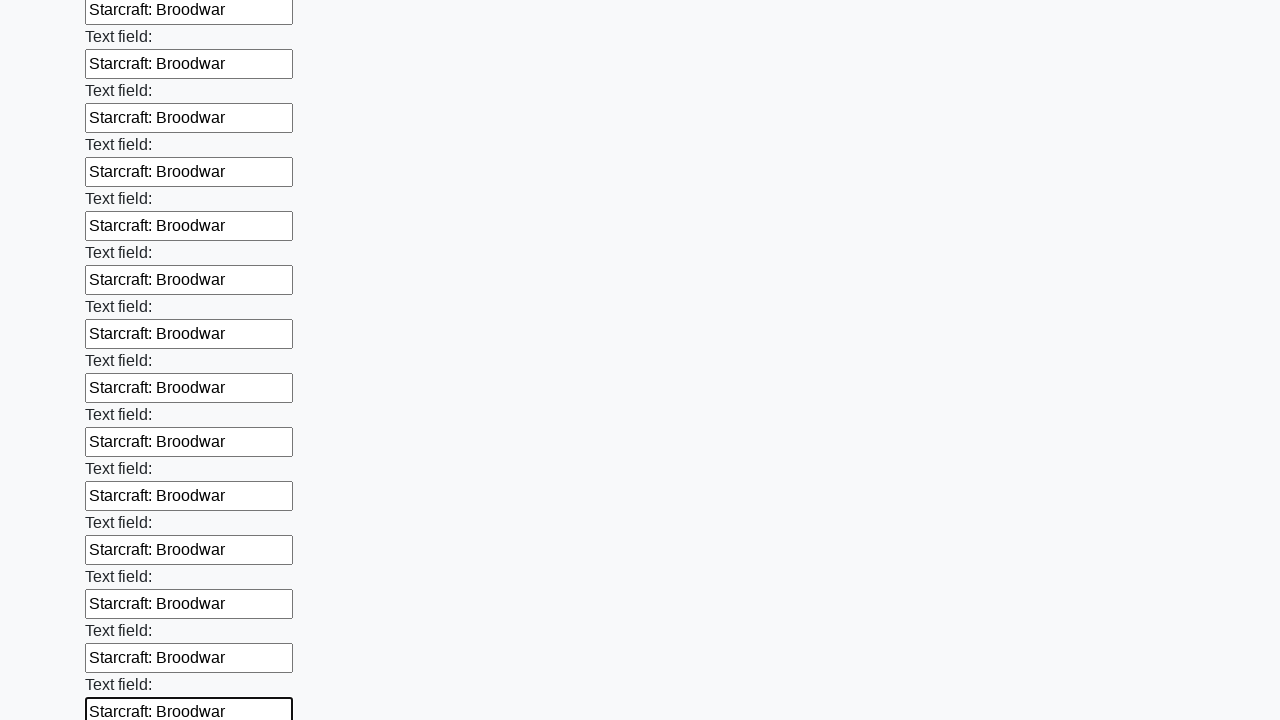

Filled an input field with 'Starcraft: Broodwar' on input >> nth=82
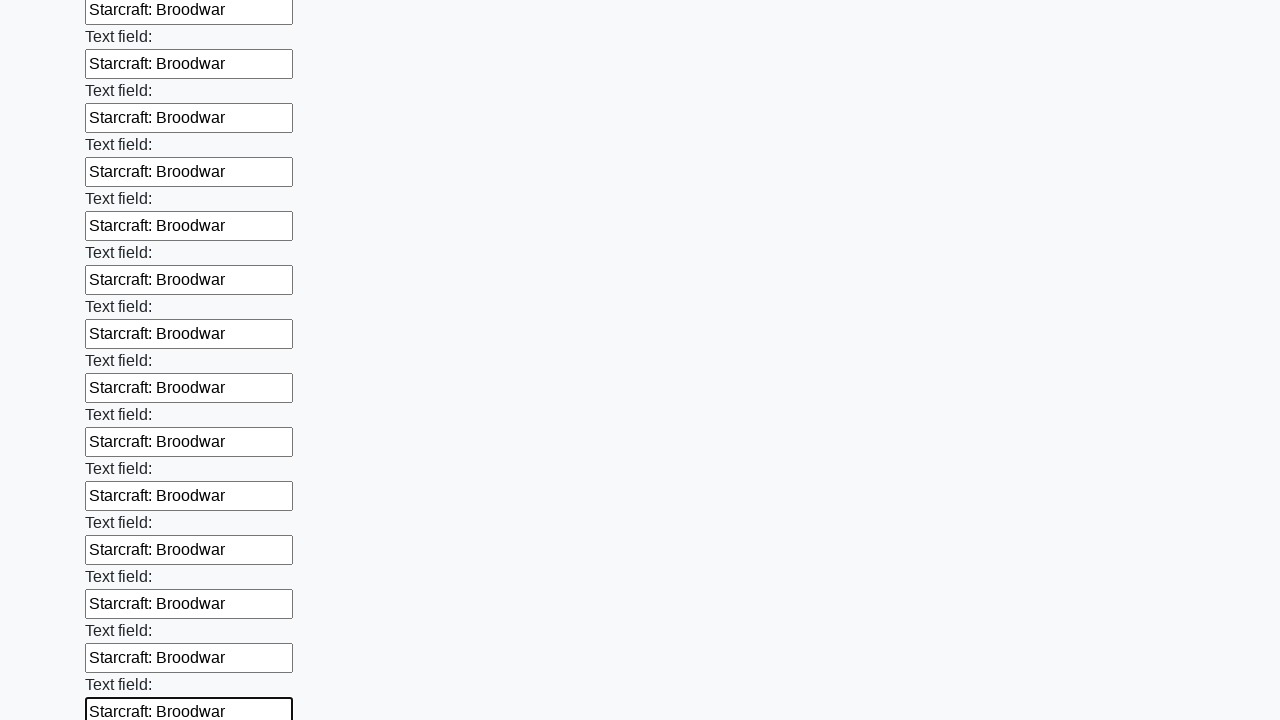

Filled an input field with 'Starcraft: Broodwar' on input >> nth=83
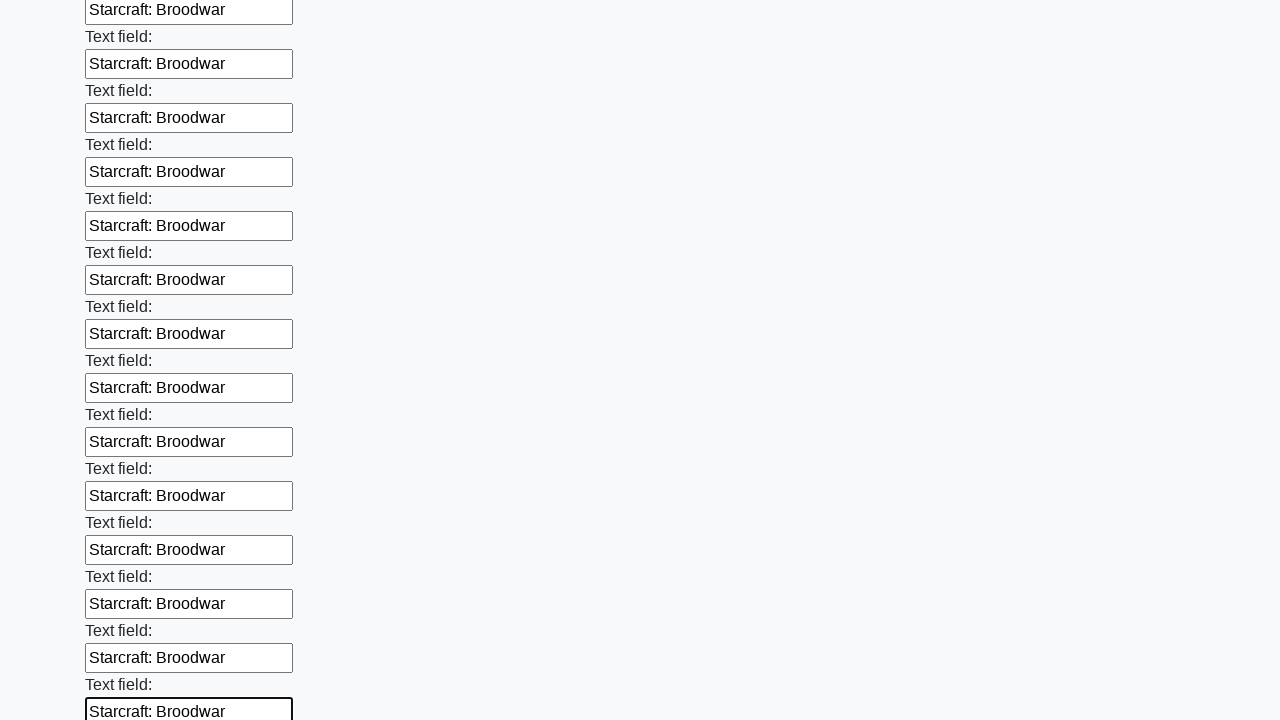

Filled an input field with 'Starcraft: Broodwar' on input >> nth=84
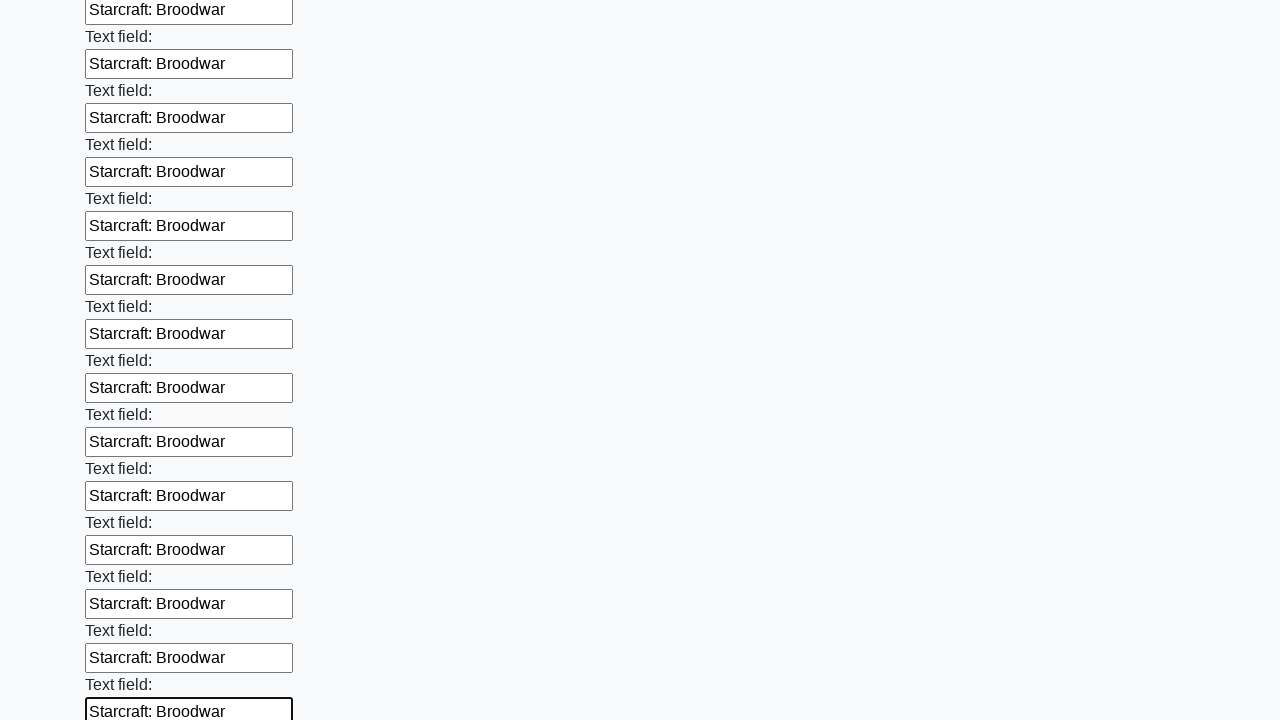

Filled an input field with 'Starcraft: Broodwar' on input >> nth=85
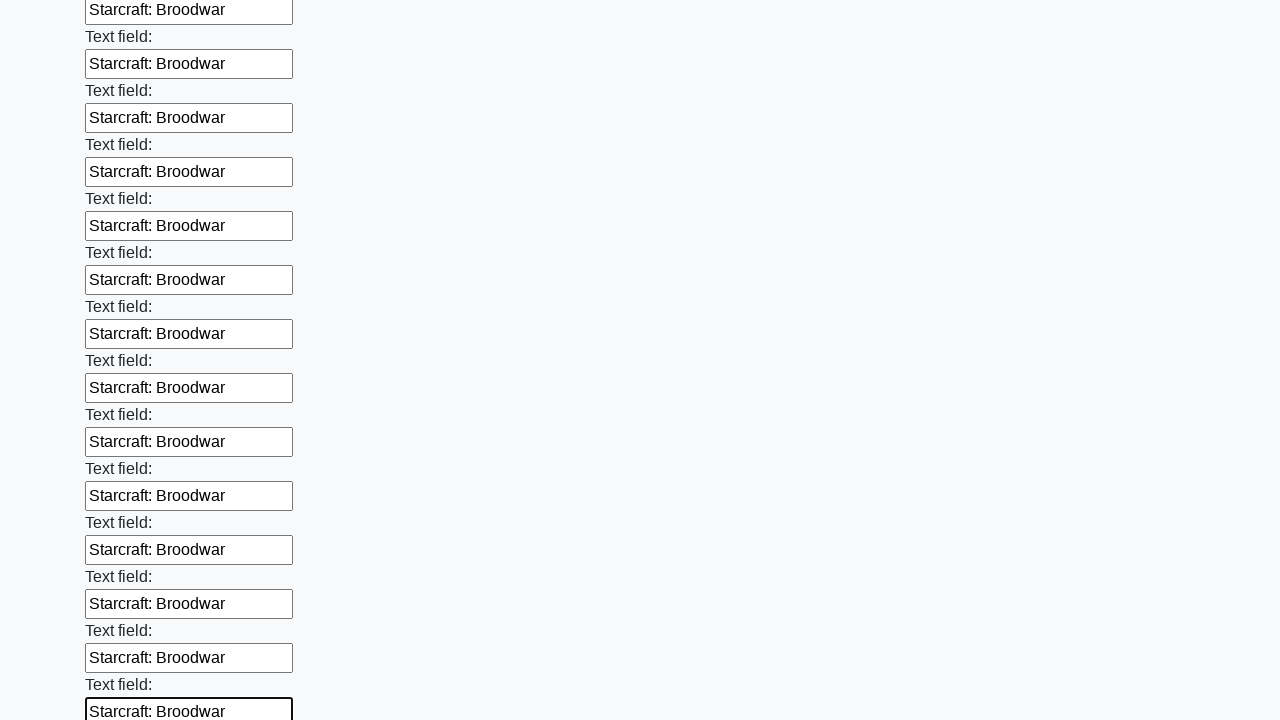

Filled an input field with 'Starcraft: Broodwar' on input >> nth=86
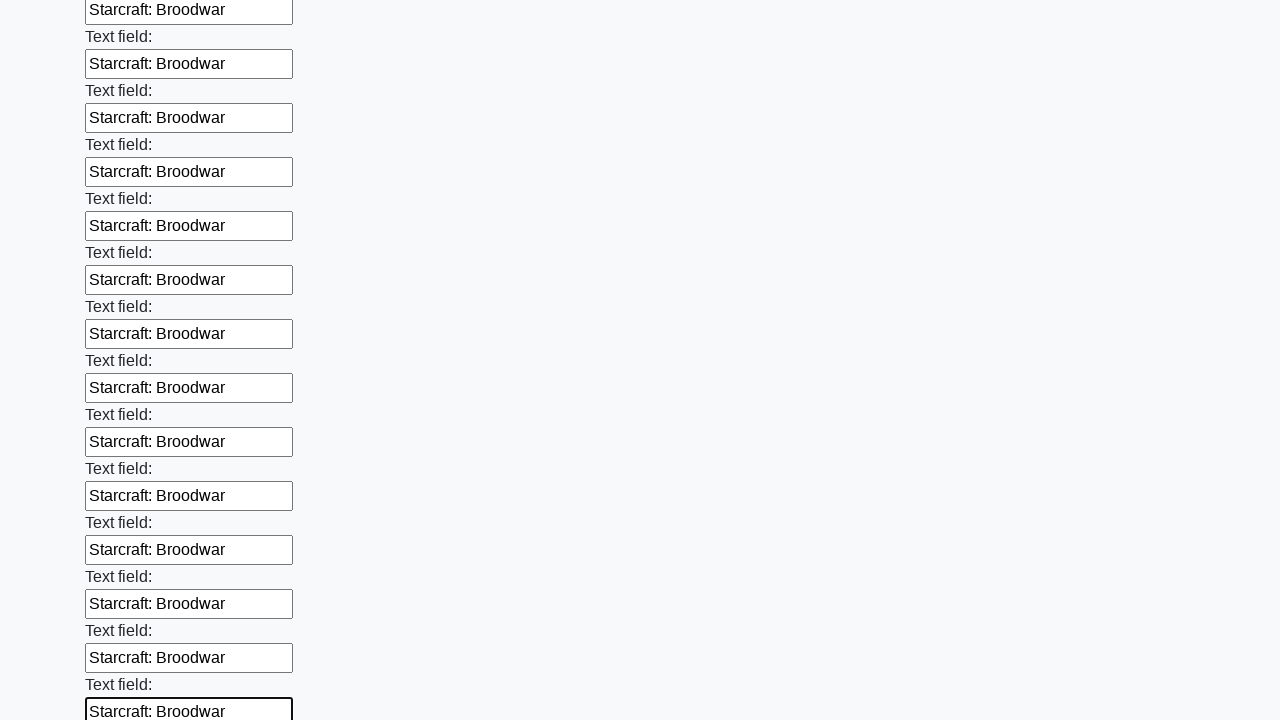

Filled an input field with 'Starcraft: Broodwar' on input >> nth=87
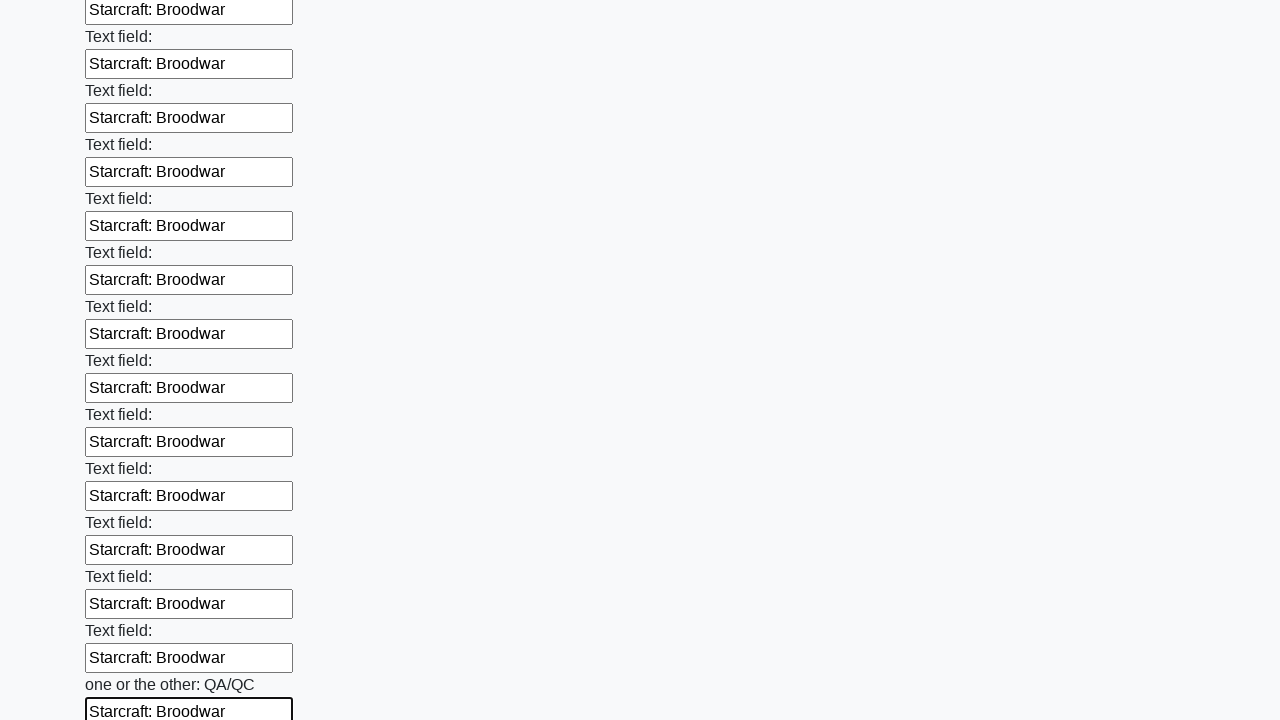

Filled an input field with 'Starcraft: Broodwar' on input >> nth=88
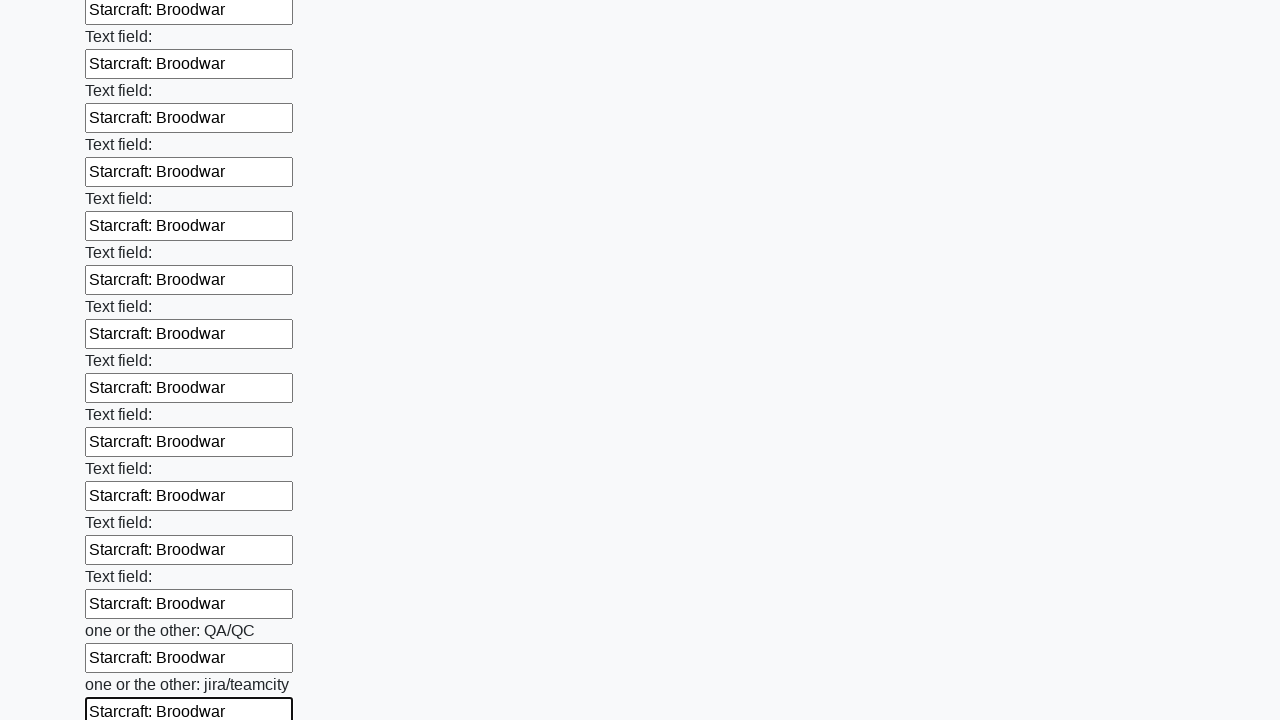

Filled an input field with 'Starcraft: Broodwar' on input >> nth=89
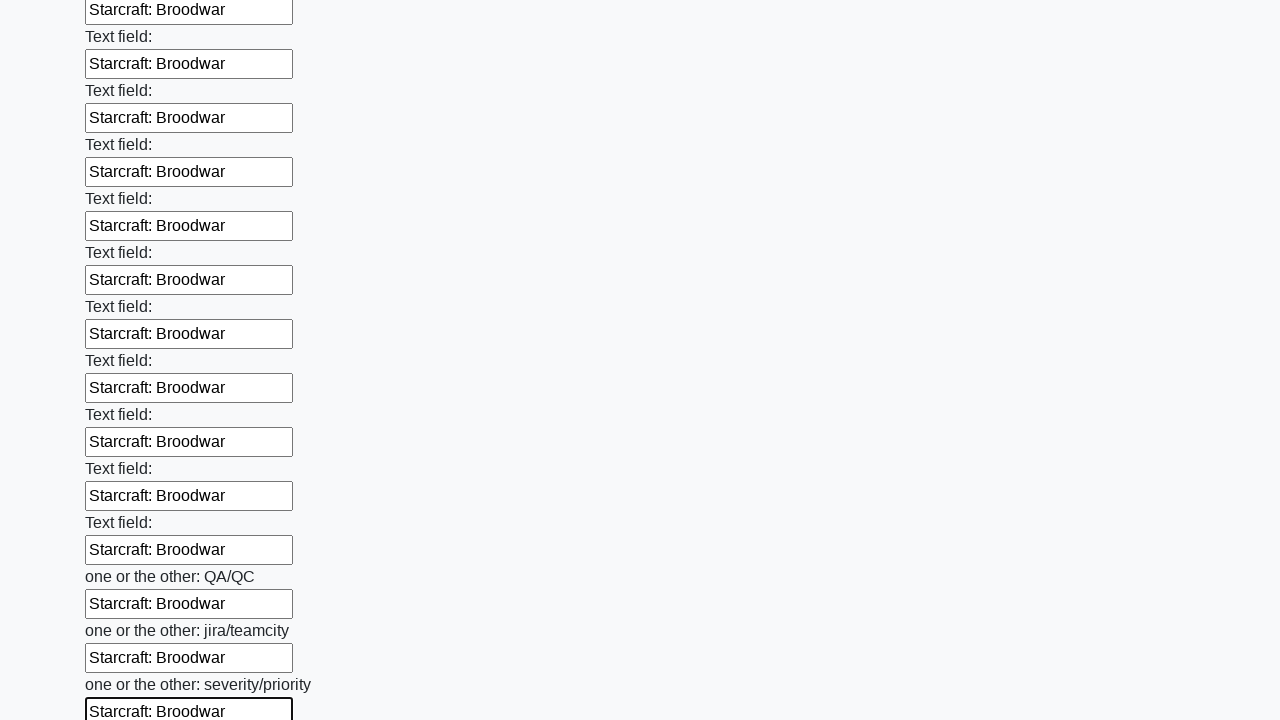

Filled an input field with 'Starcraft: Broodwar' on input >> nth=90
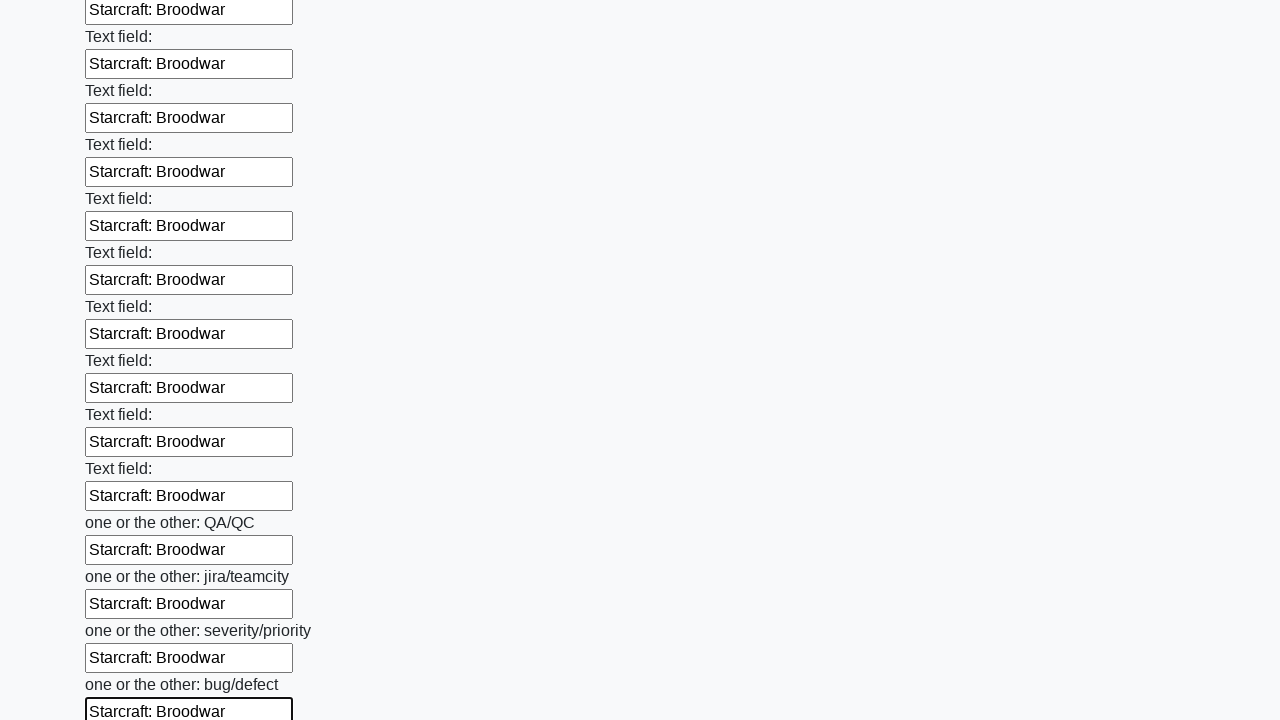

Filled an input field with 'Starcraft: Broodwar' on input >> nth=91
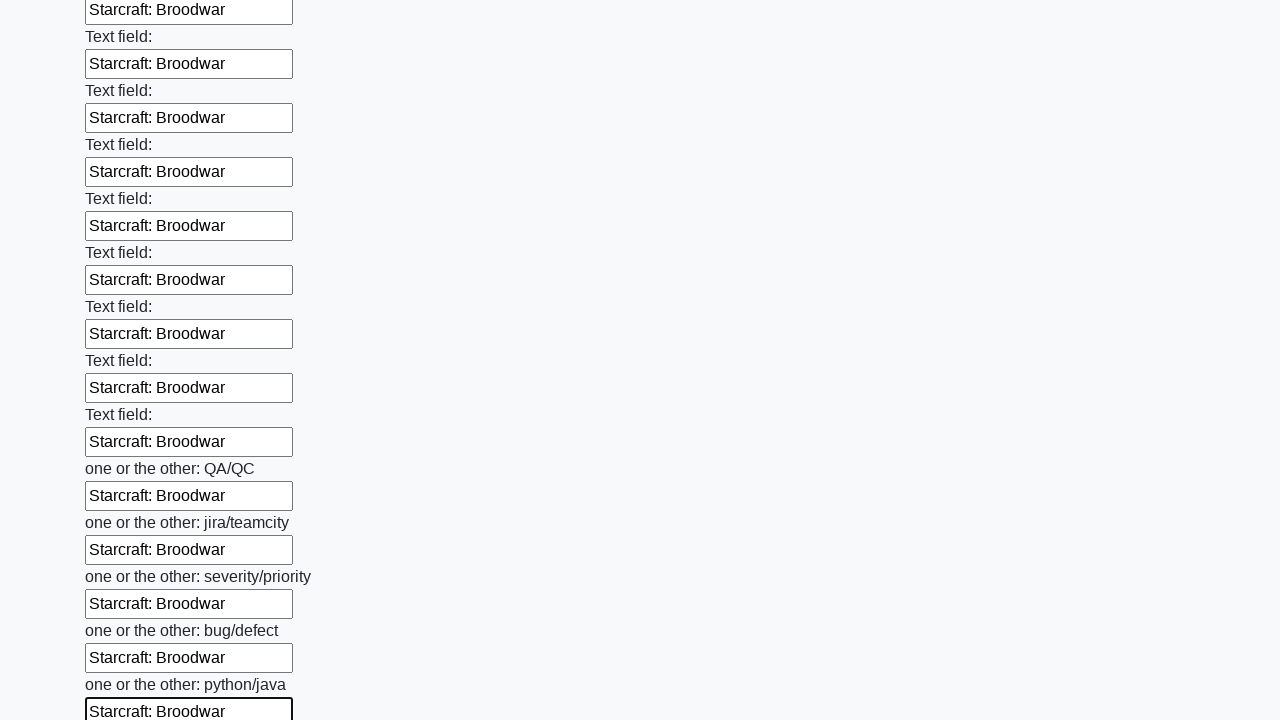

Filled an input field with 'Starcraft: Broodwar' on input >> nth=92
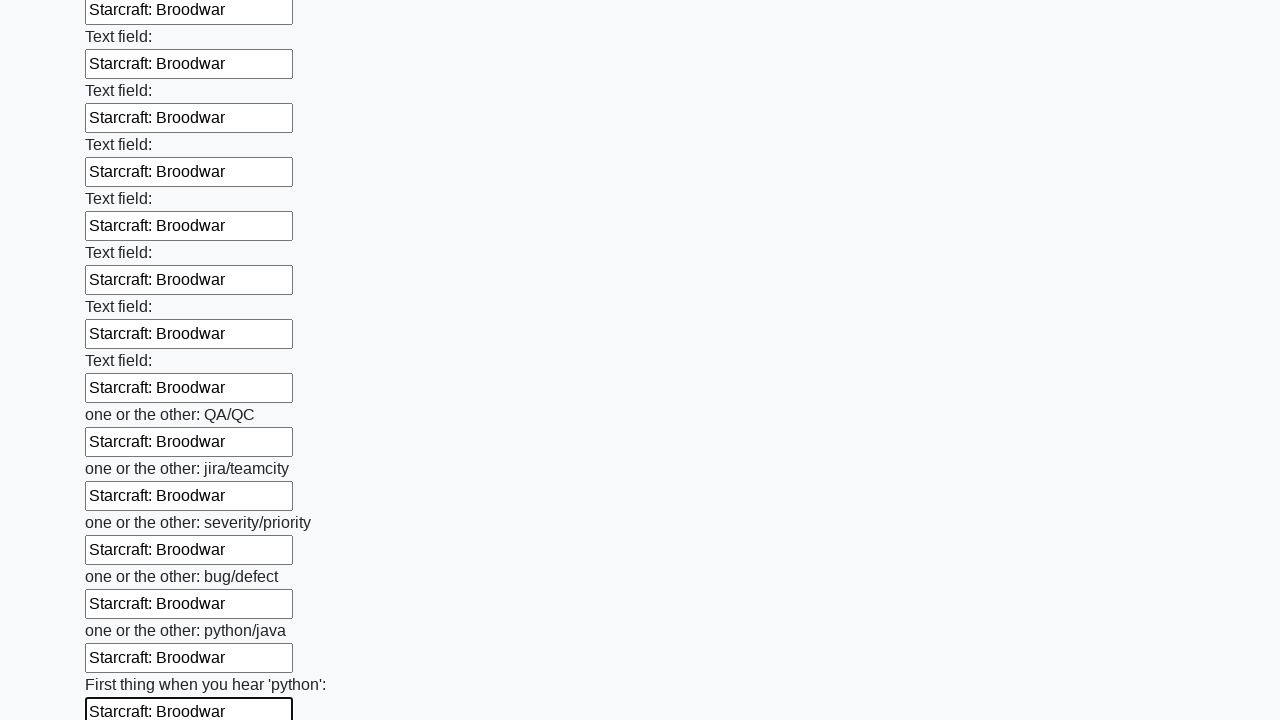

Filled an input field with 'Starcraft: Broodwar' on input >> nth=93
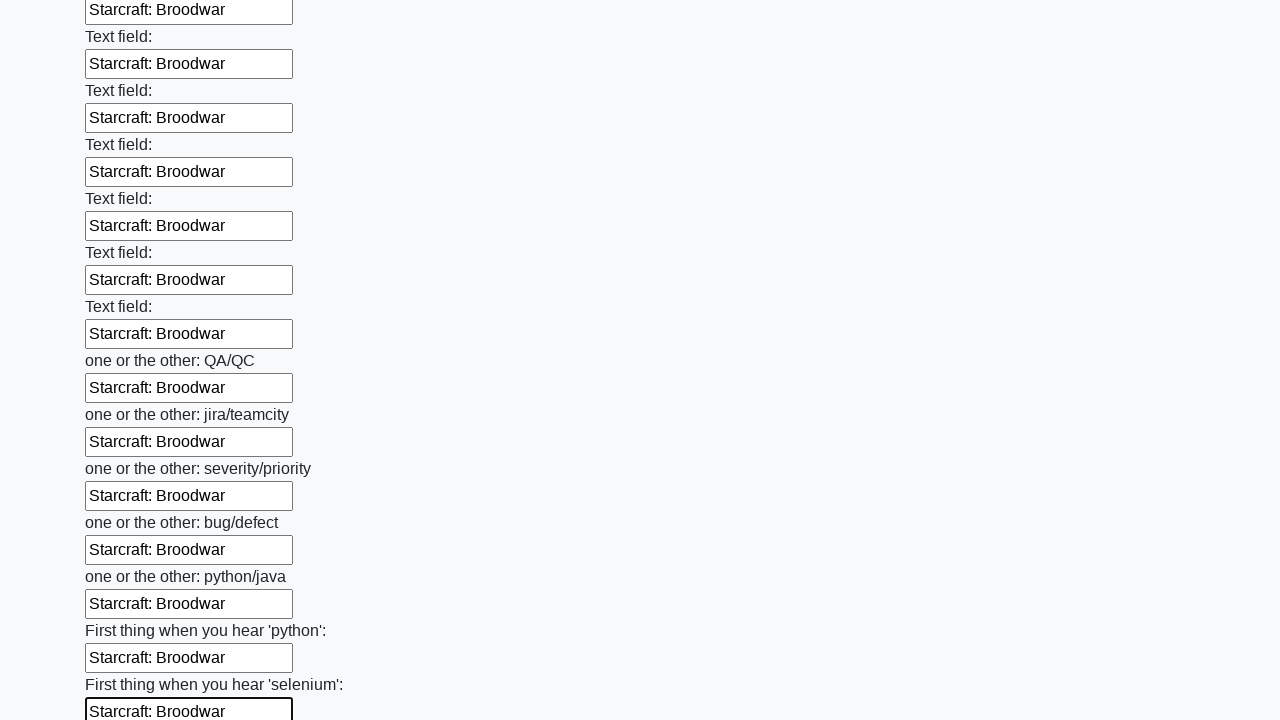

Filled an input field with 'Starcraft: Broodwar' on input >> nth=94
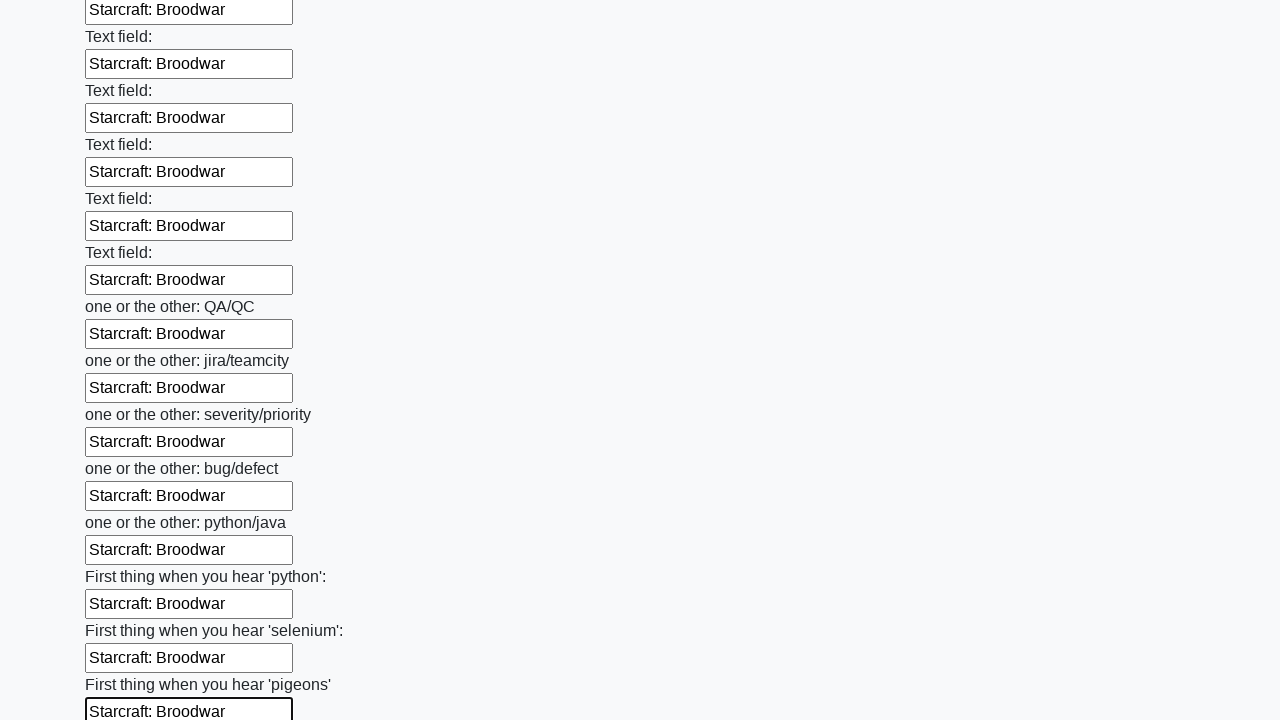

Filled an input field with 'Starcraft: Broodwar' on input >> nth=95
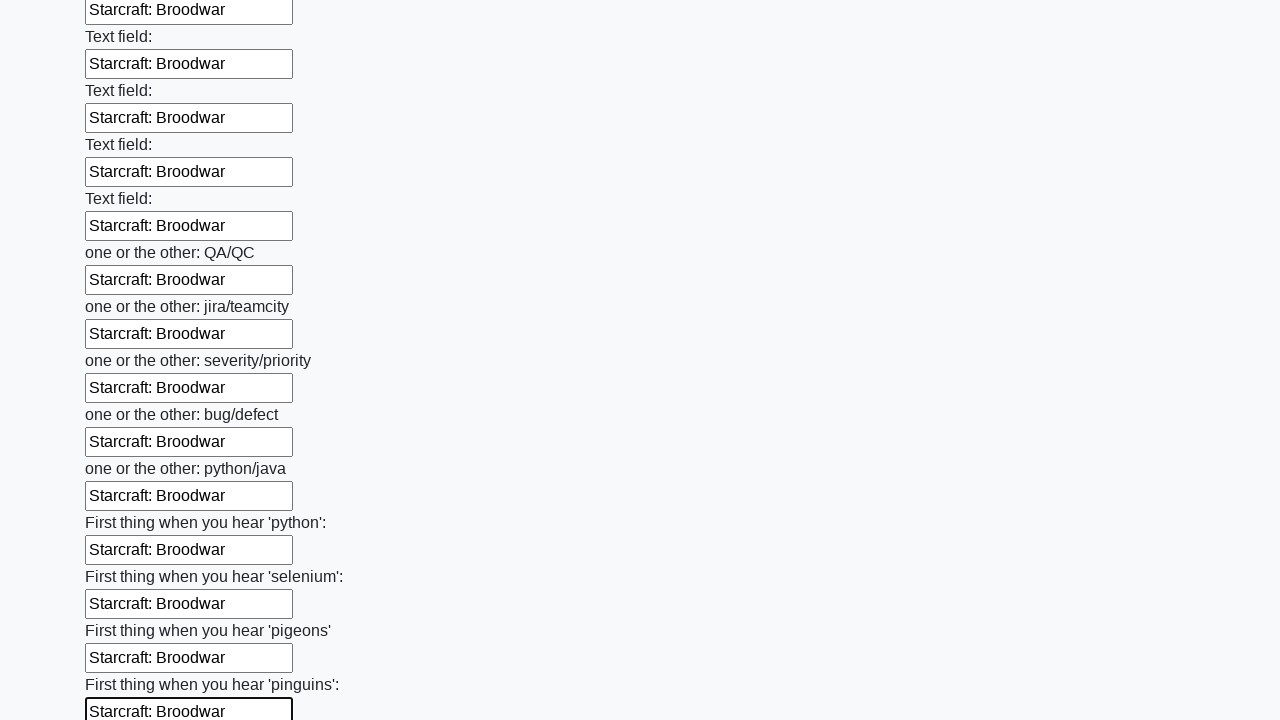

Filled an input field with 'Starcraft: Broodwar' on input >> nth=96
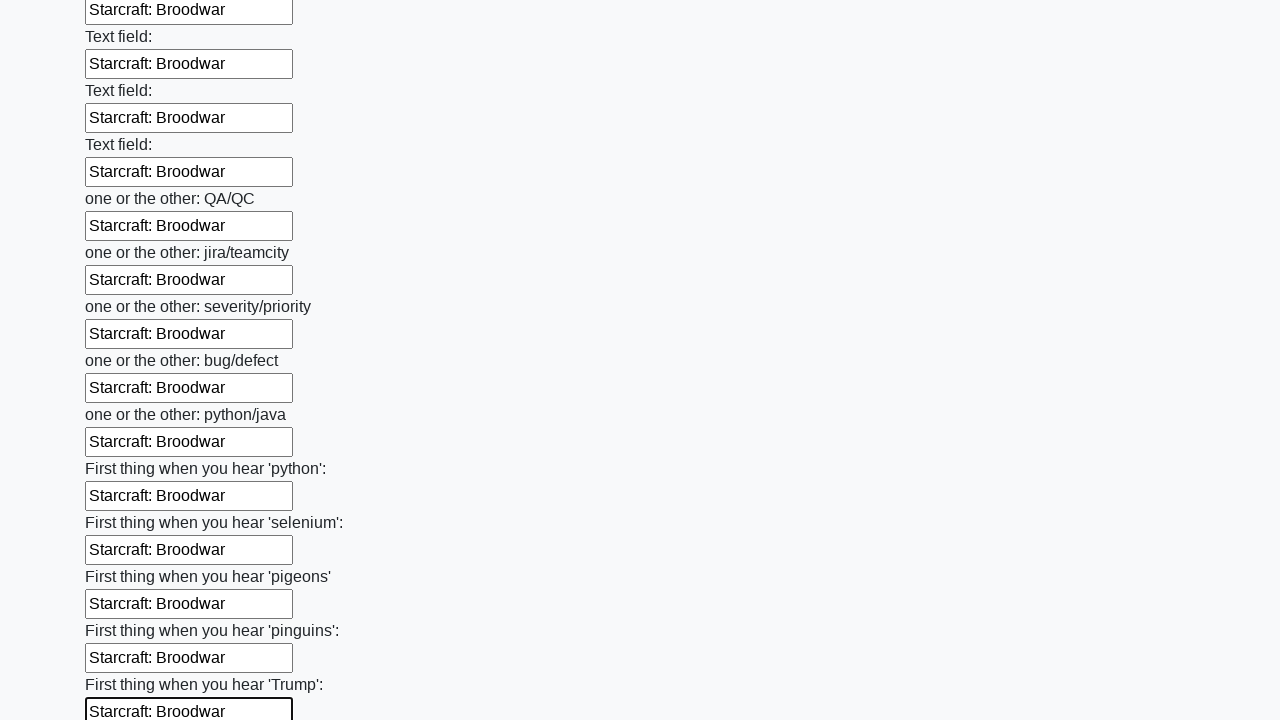

Filled an input field with 'Starcraft: Broodwar' on input >> nth=97
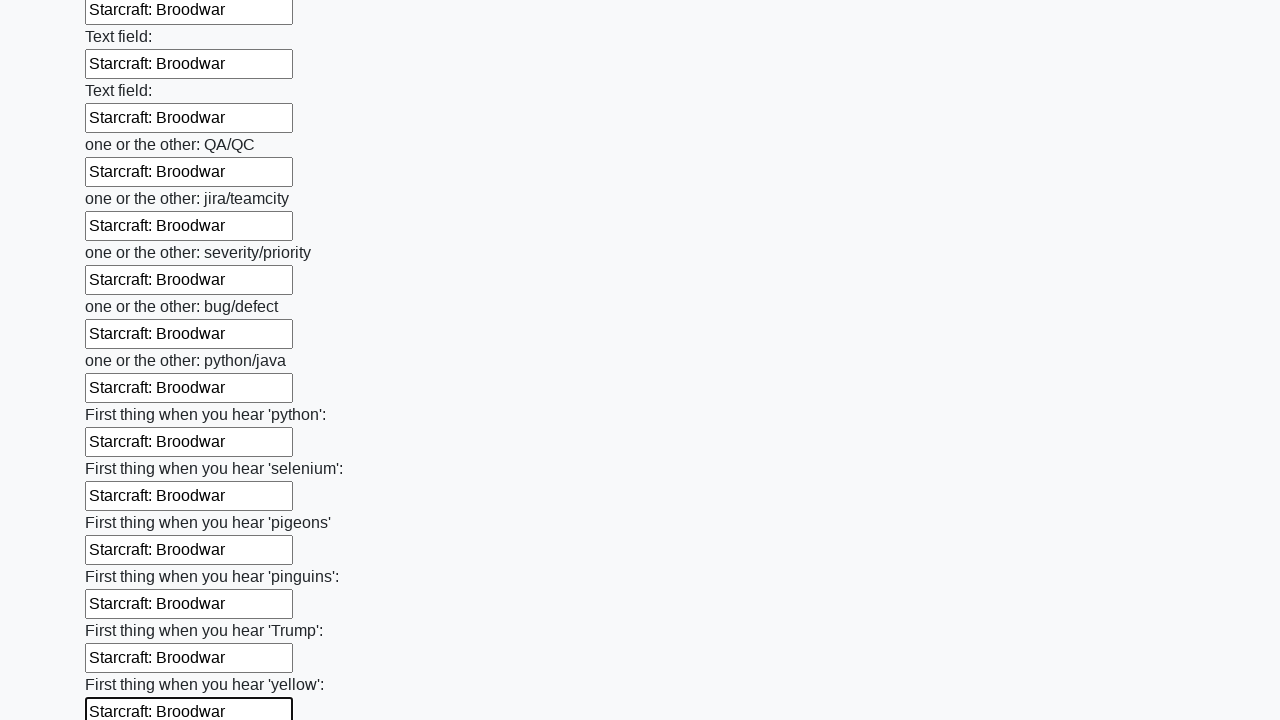

Filled an input field with 'Starcraft: Broodwar' on input >> nth=98
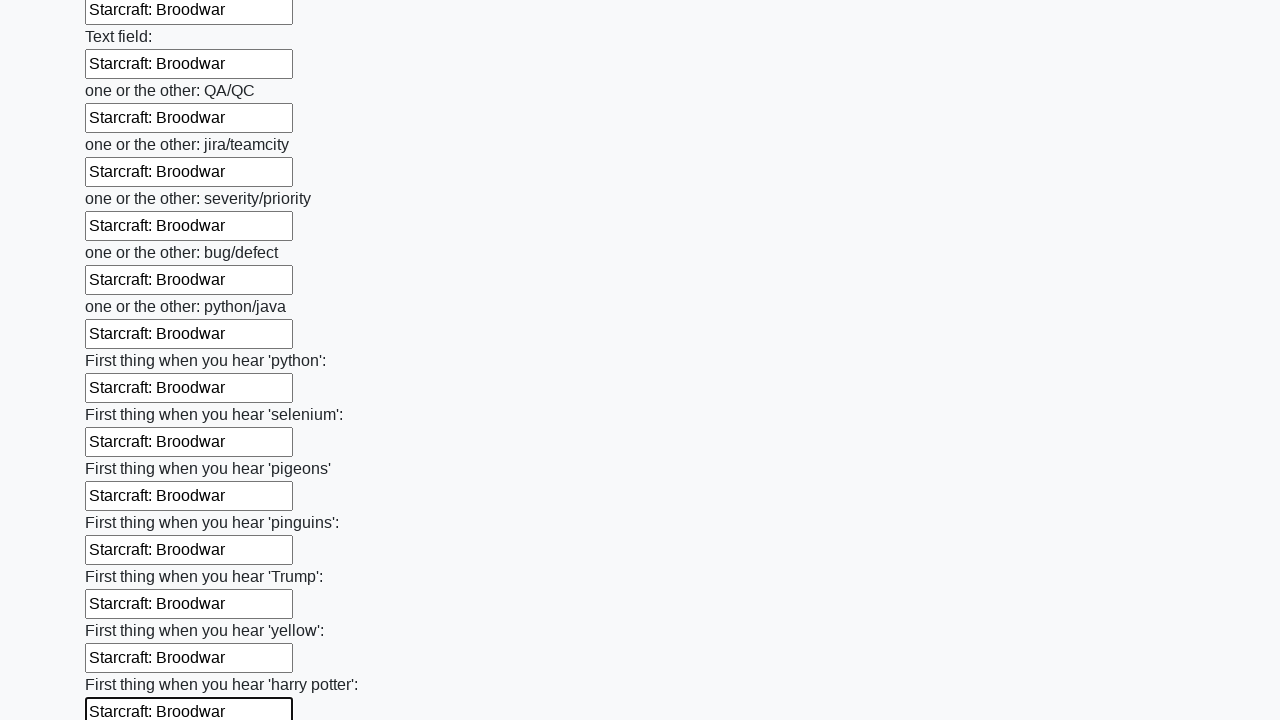

Filled an input field with 'Starcraft: Broodwar' on input >> nth=99
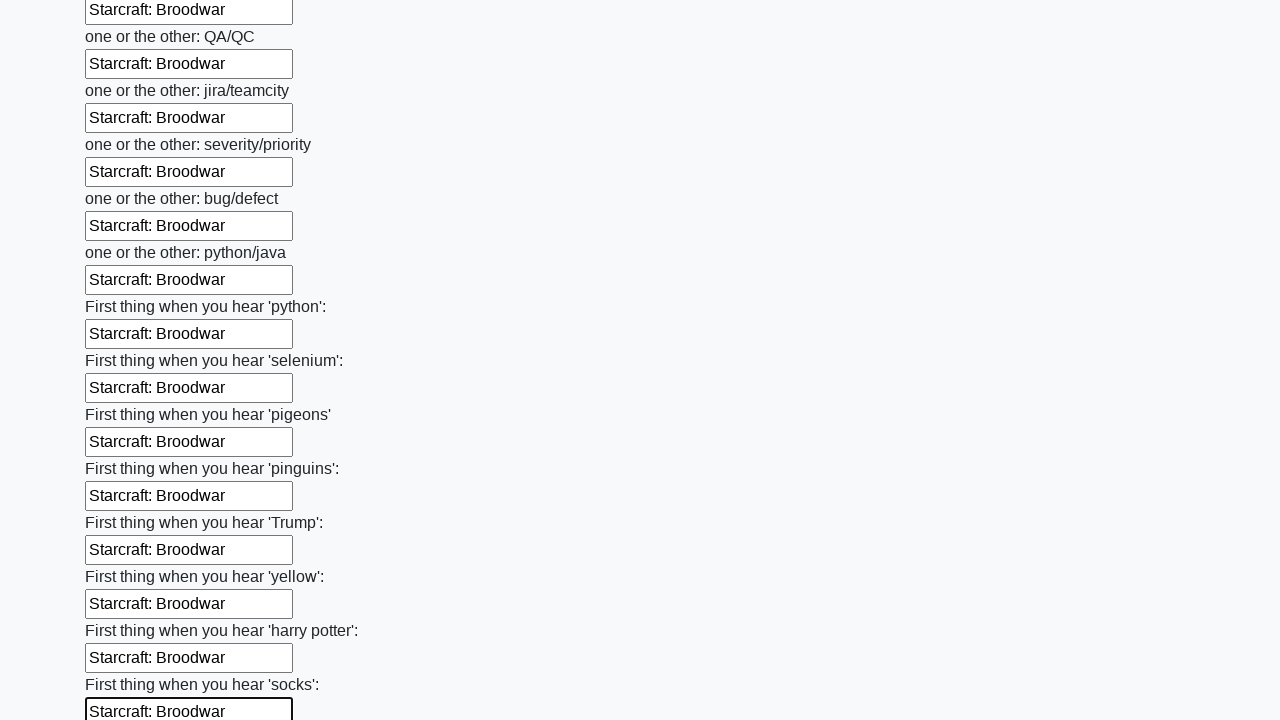

Clicked the submit button at (123, 611) on button.btn
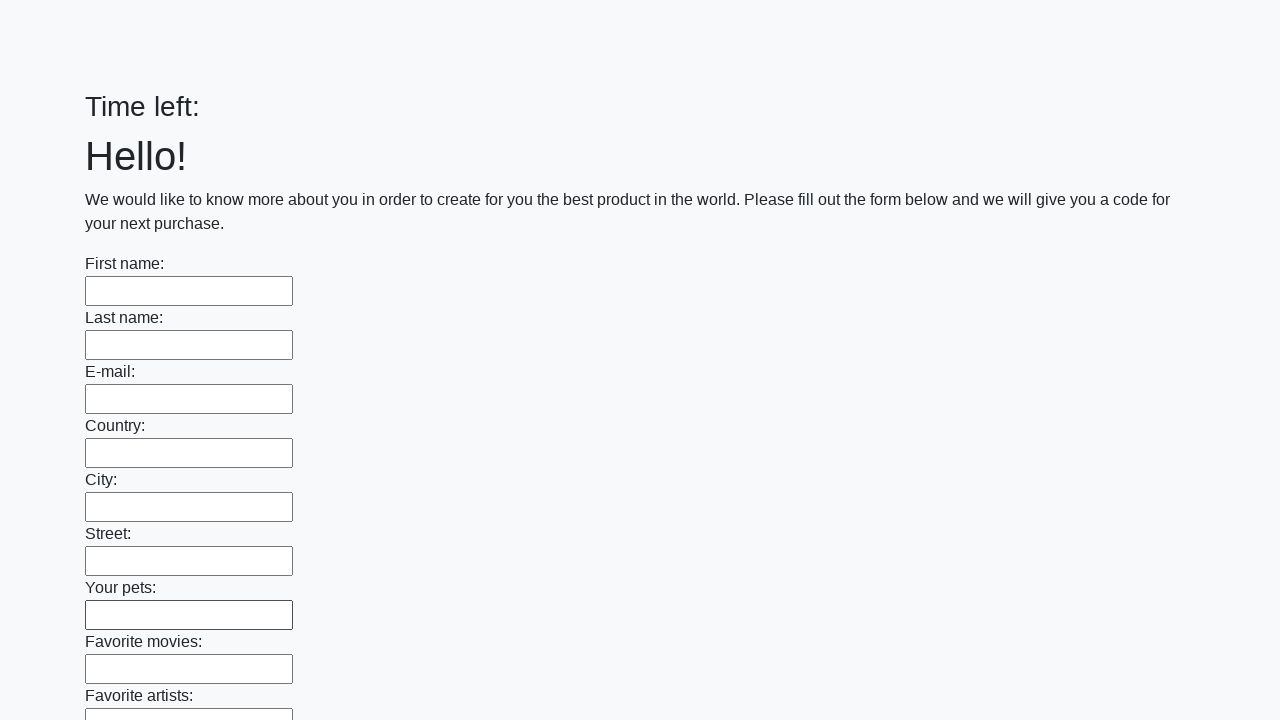

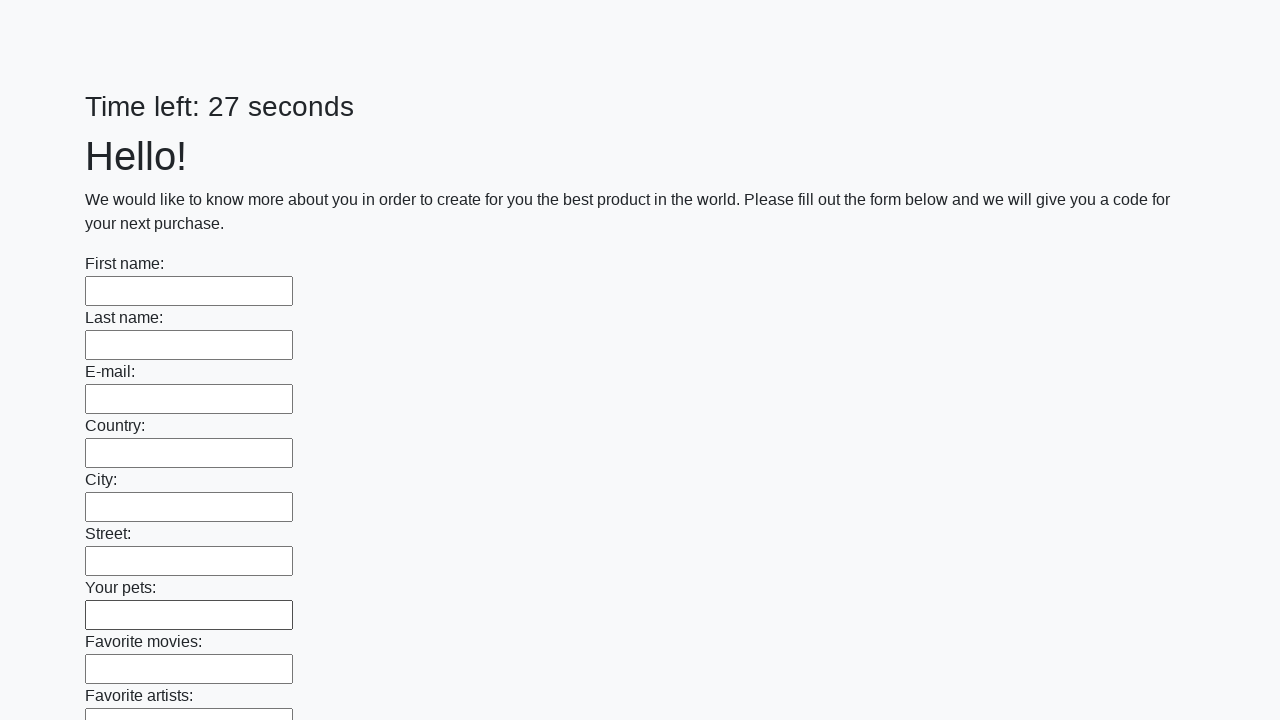